Tests a form with multiple text fields by filling all fields with text and submitting the form

Starting URL: https://suninjuly.github.io/huge_form.html

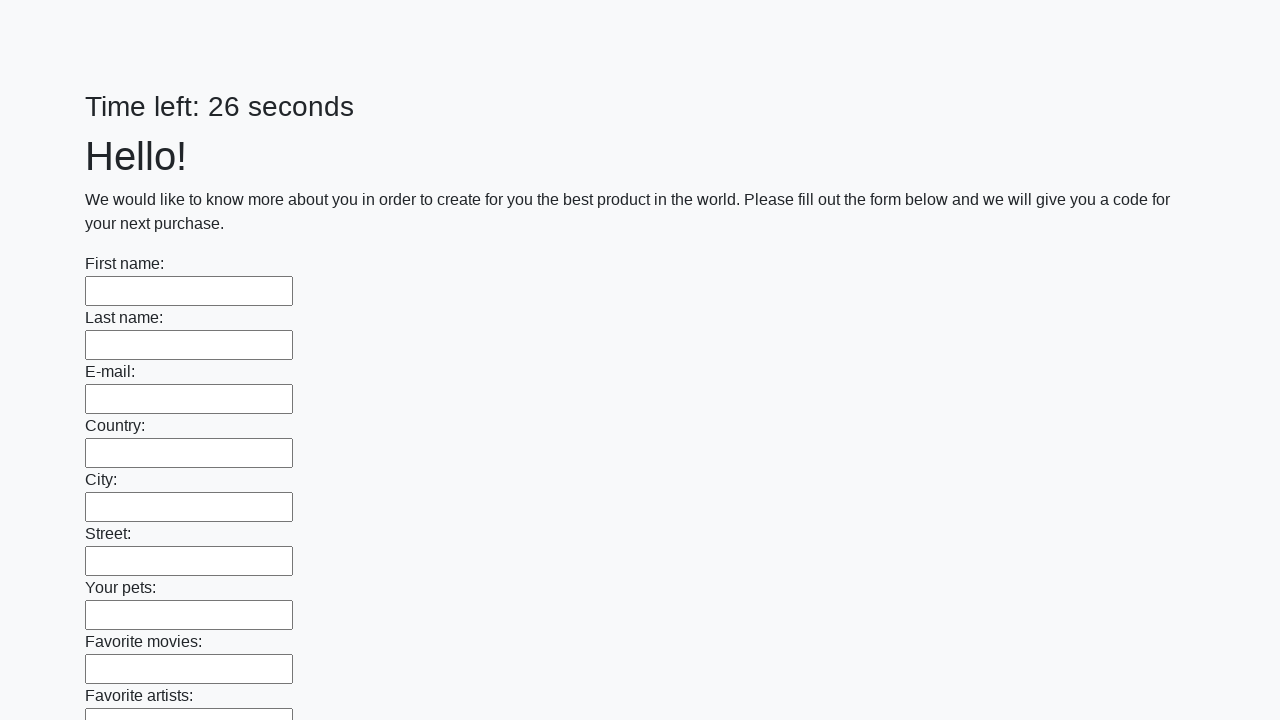

Navigated to the huge form page
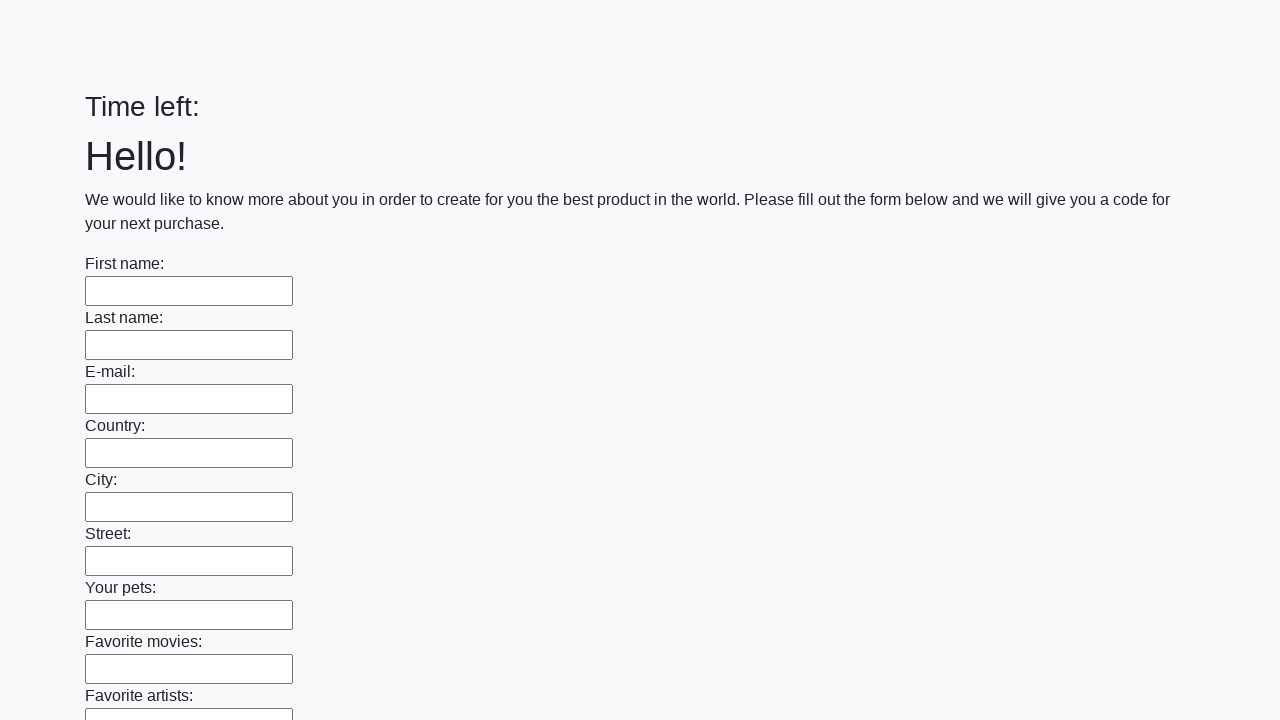

Located all text input fields with maxlength='32'
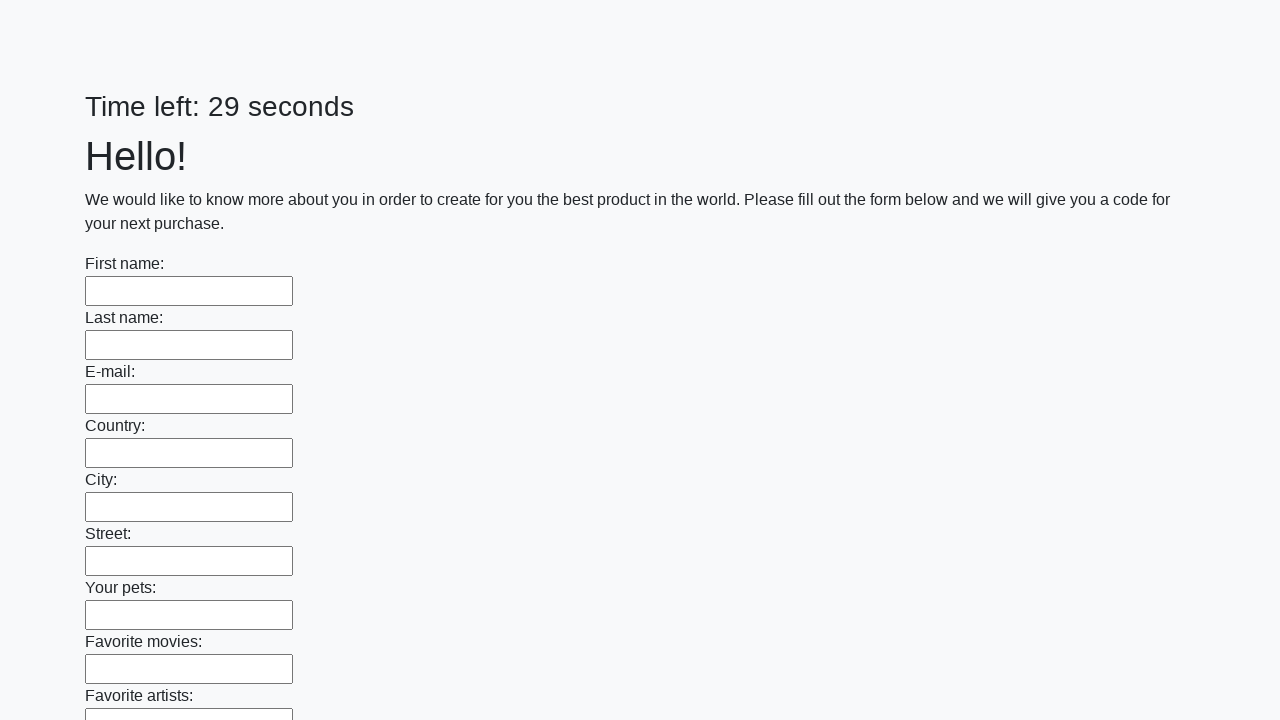

Filled a text field with 'Hello' on input[type='text'][maxlength='32'] >> nth=0
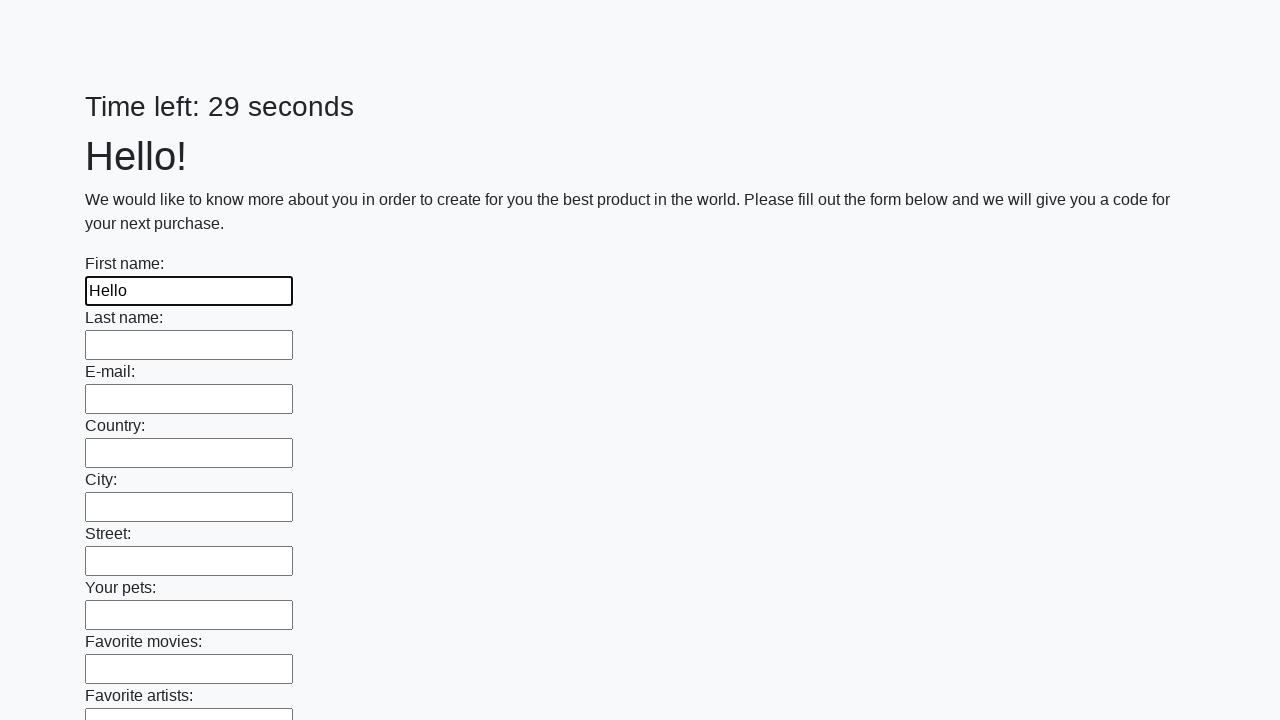

Filled a text field with 'Hello' on input[type='text'][maxlength='32'] >> nth=1
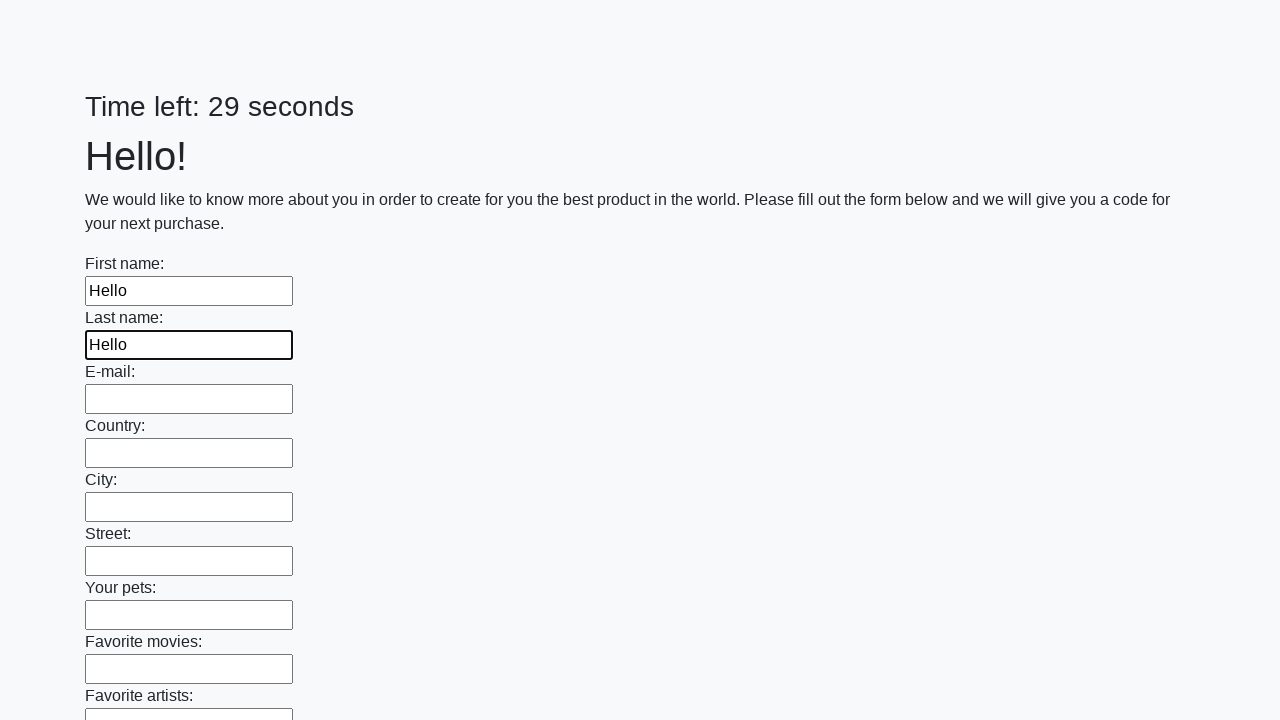

Filled a text field with 'Hello' on input[type='text'][maxlength='32'] >> nth=2
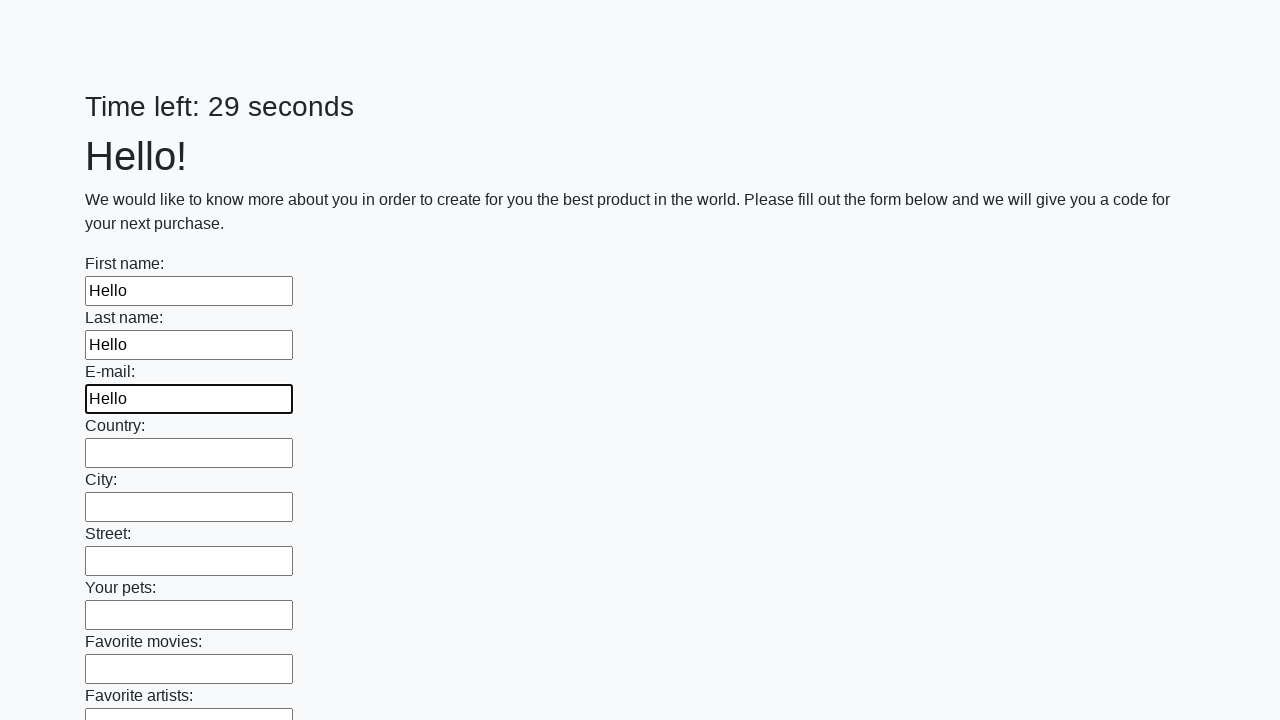

Filled a text field with 'Hello' on input[type='text'][maxlength='32'] >> nth=3
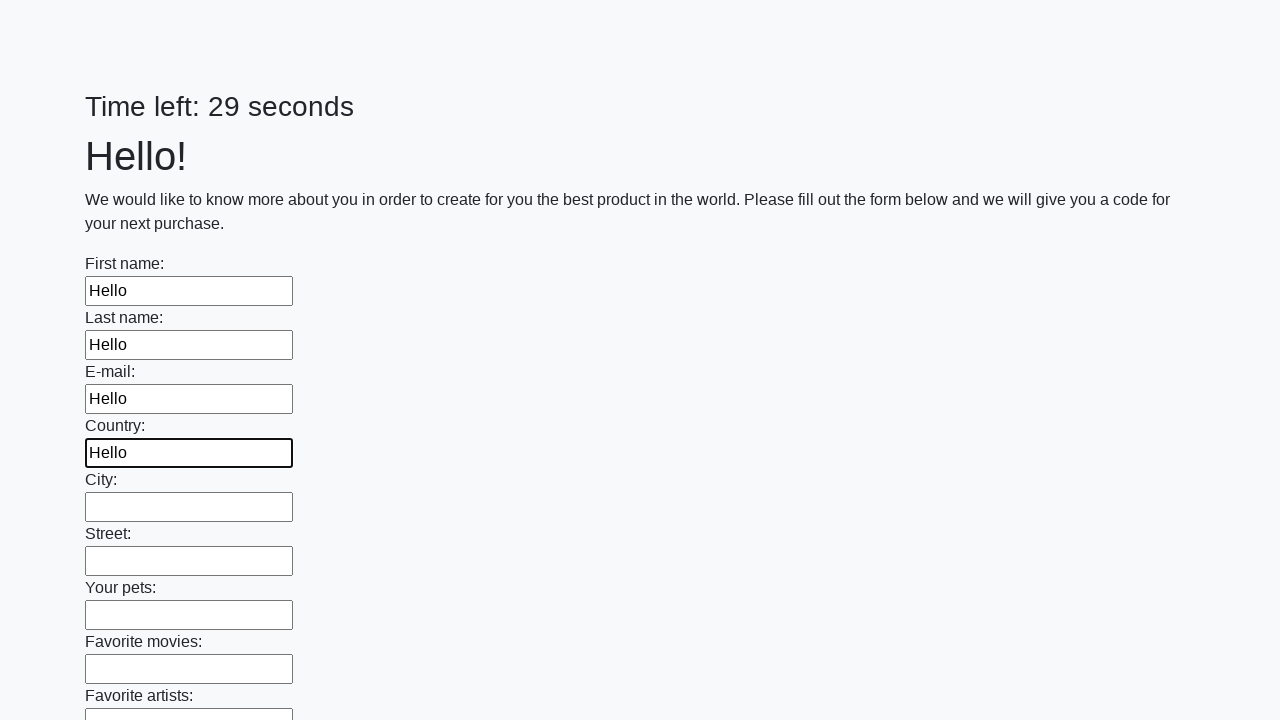

Filled a text field with 'Hello' on input[type='text'][maxlength='32'] >> nth=4
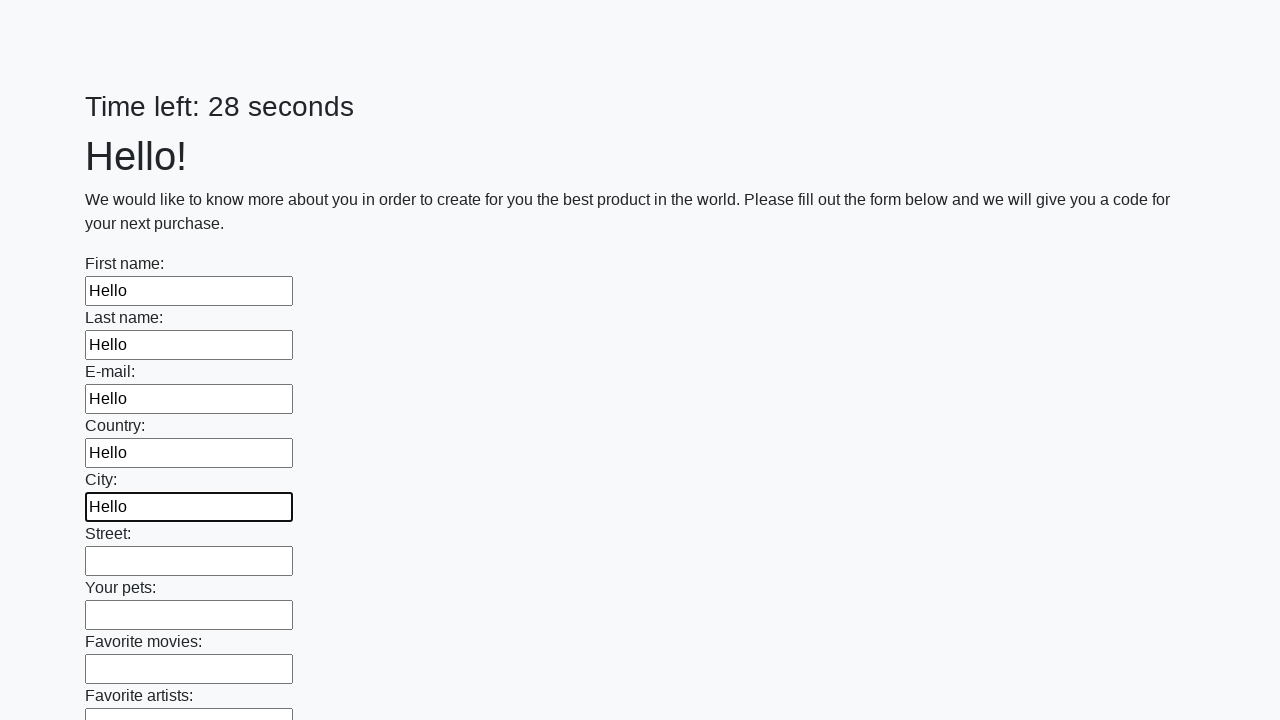

Filled a text field with 'Hello' on input[type='text'][maxlength='32'] >> nth=5
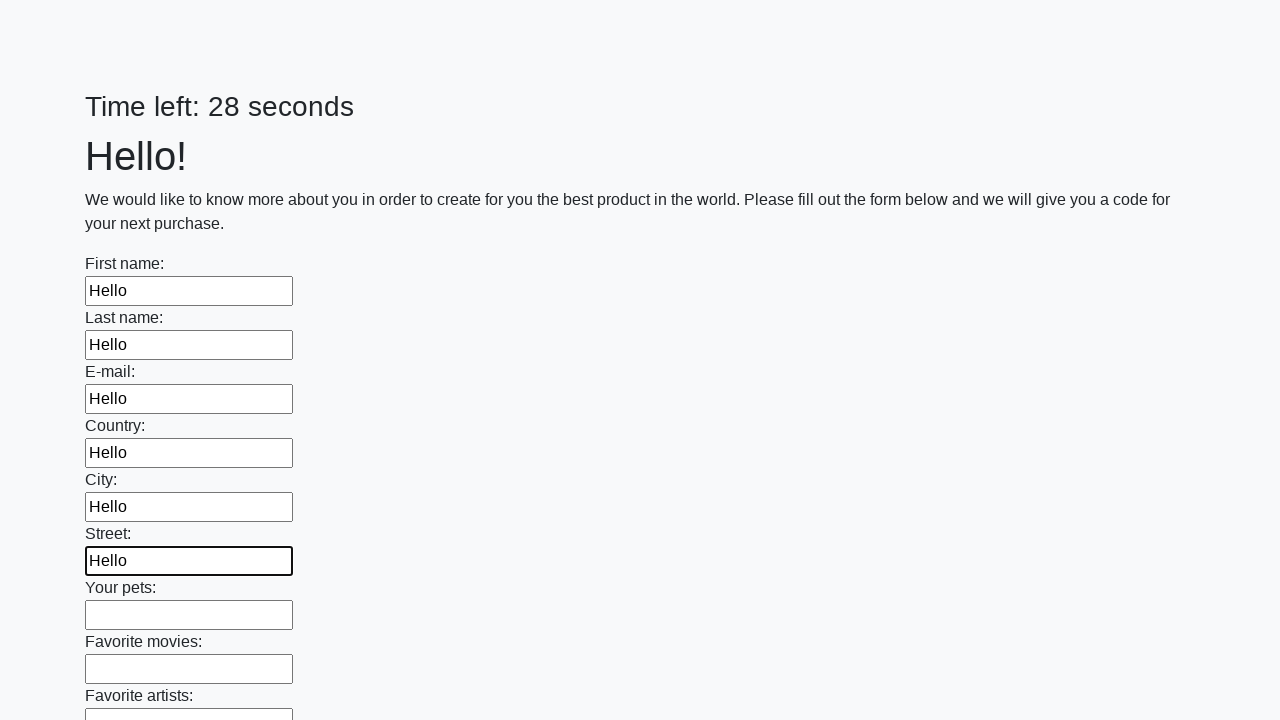

Filled a text field with 'Hello' on input[type='text'][maxlength='32'] >> nth=6
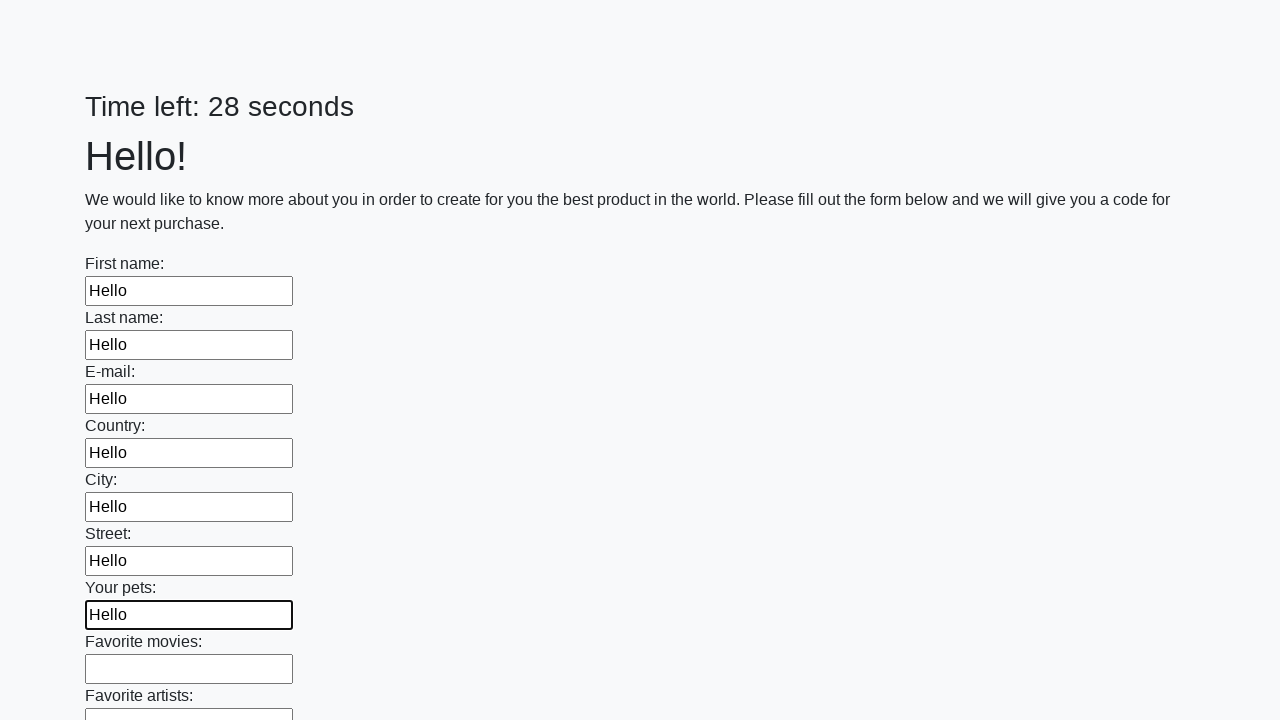

Filled a text field with 'Hello' on input[type='text'][maxlength='32'] >> nth=7
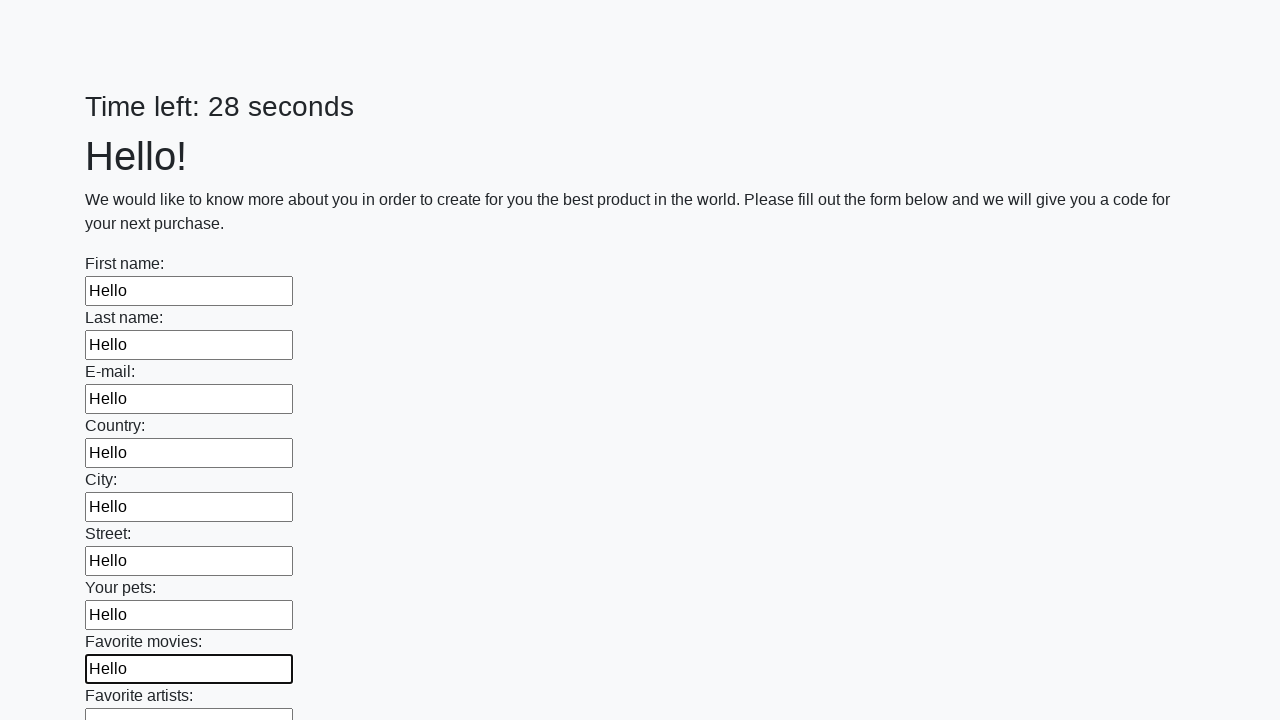

Filled a text field with 'Hello' on input[type='text'][maxlength='32'] >> nth=8
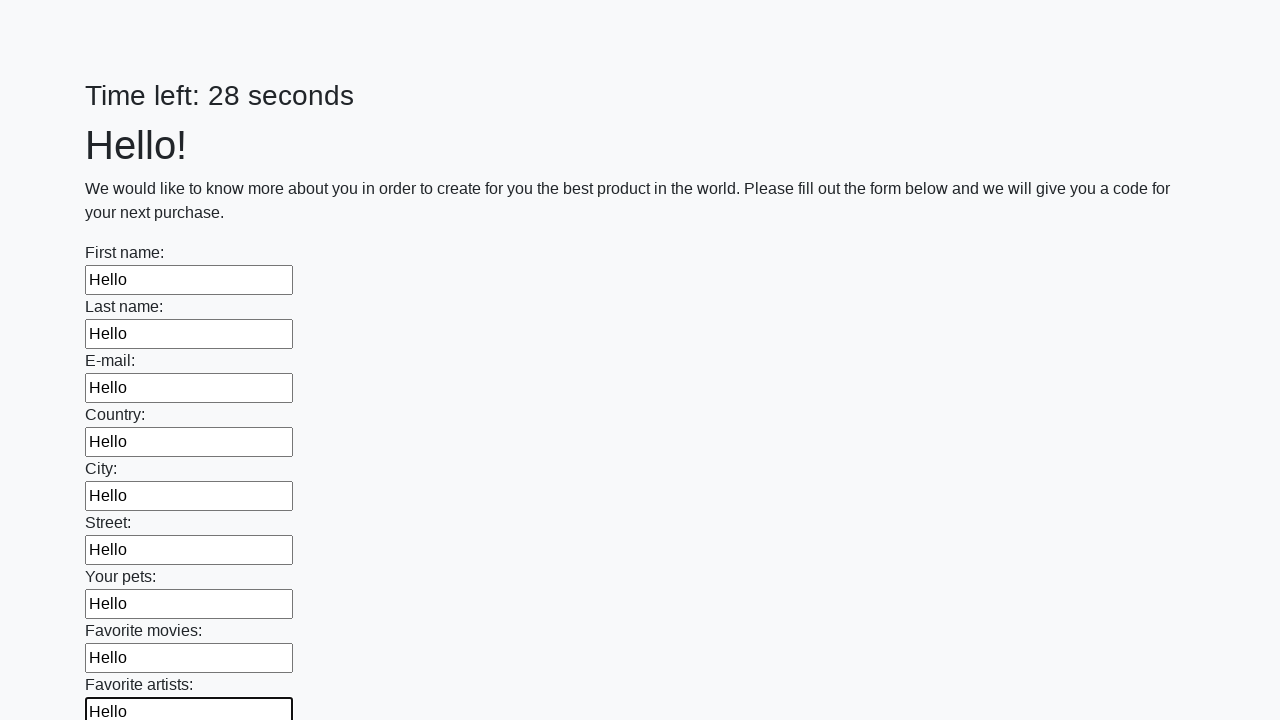

Filled a text field with 'Hello' on input[type='text'][maxlength='32'] >> nth=9
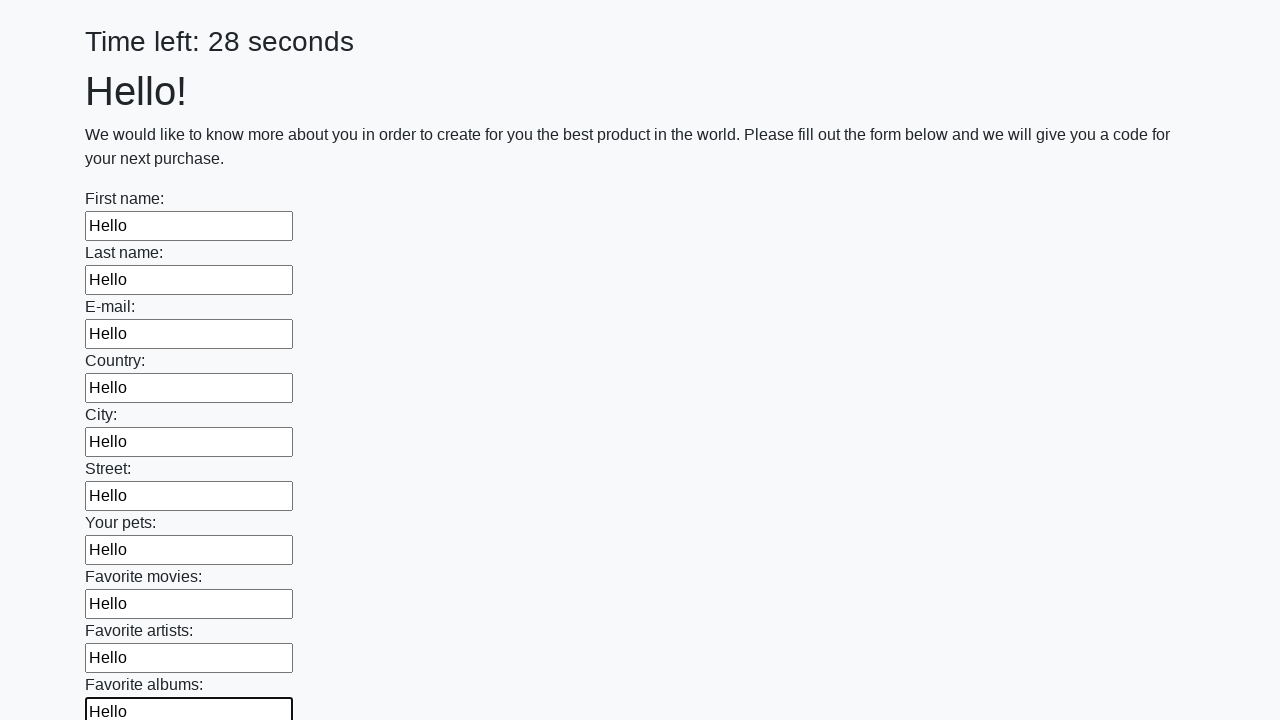

Filled a text field with 'Hello' on input[type='text'][maxlength='32'] >> nth=10
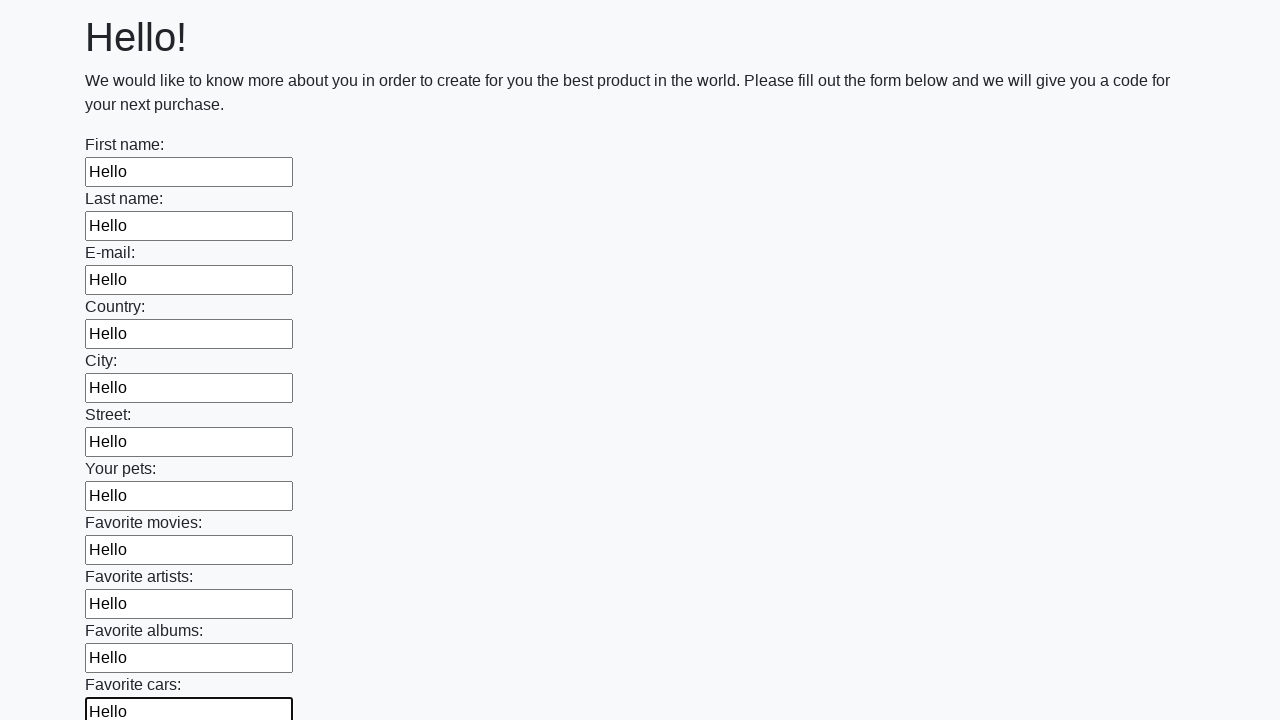

Filled a text field with 'Hello' on input[type='text'][maxlength='32'] >> nth=11
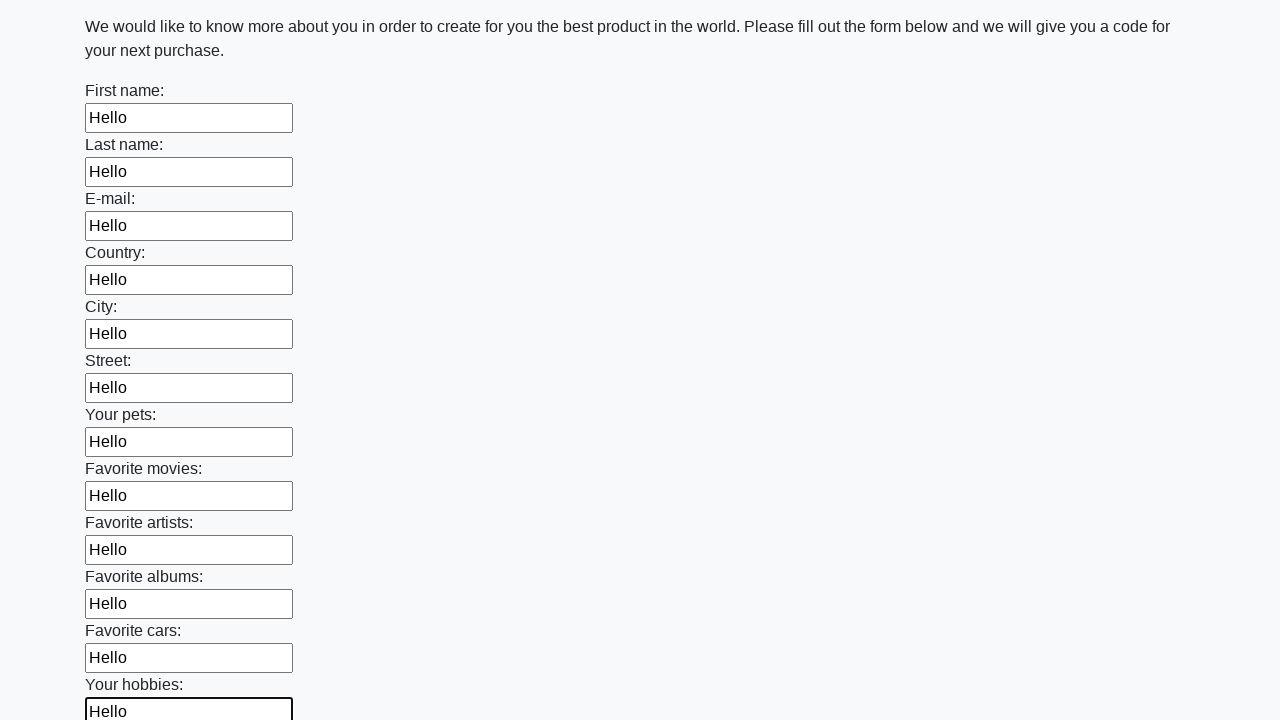

Filled a text field with 'Hello' on input[type='text'][maxlength='32'] >> nth=12
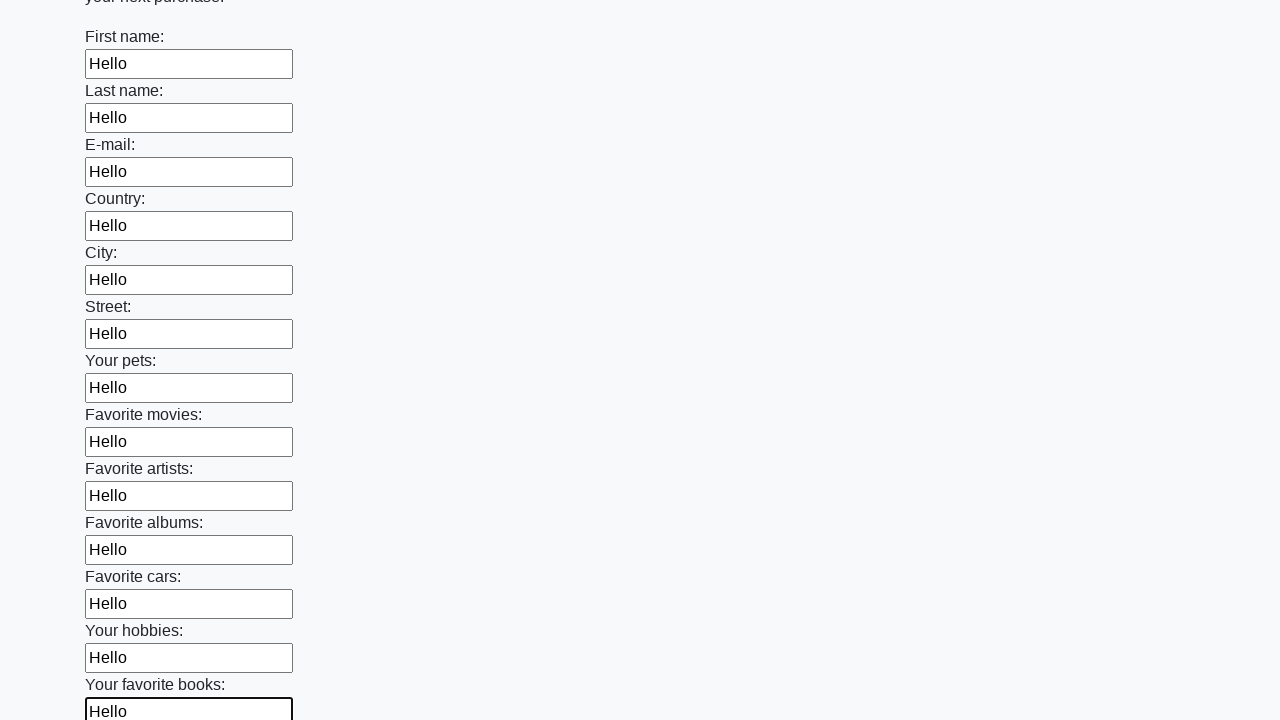

Filled a text field with 'Hello' on input[type='text'][maxlength='32'] >> nth=13
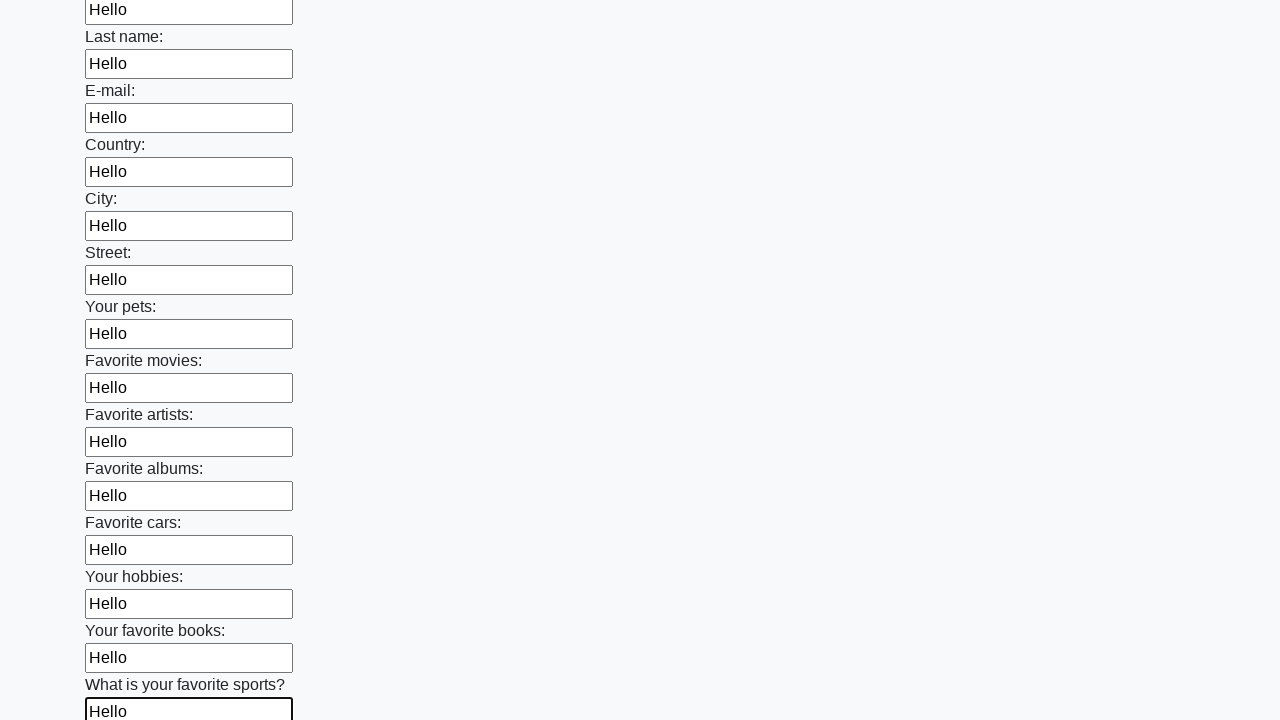

Filled a text field with 'Hello' on input[type='text'][maxlength='32'] >> nth=14
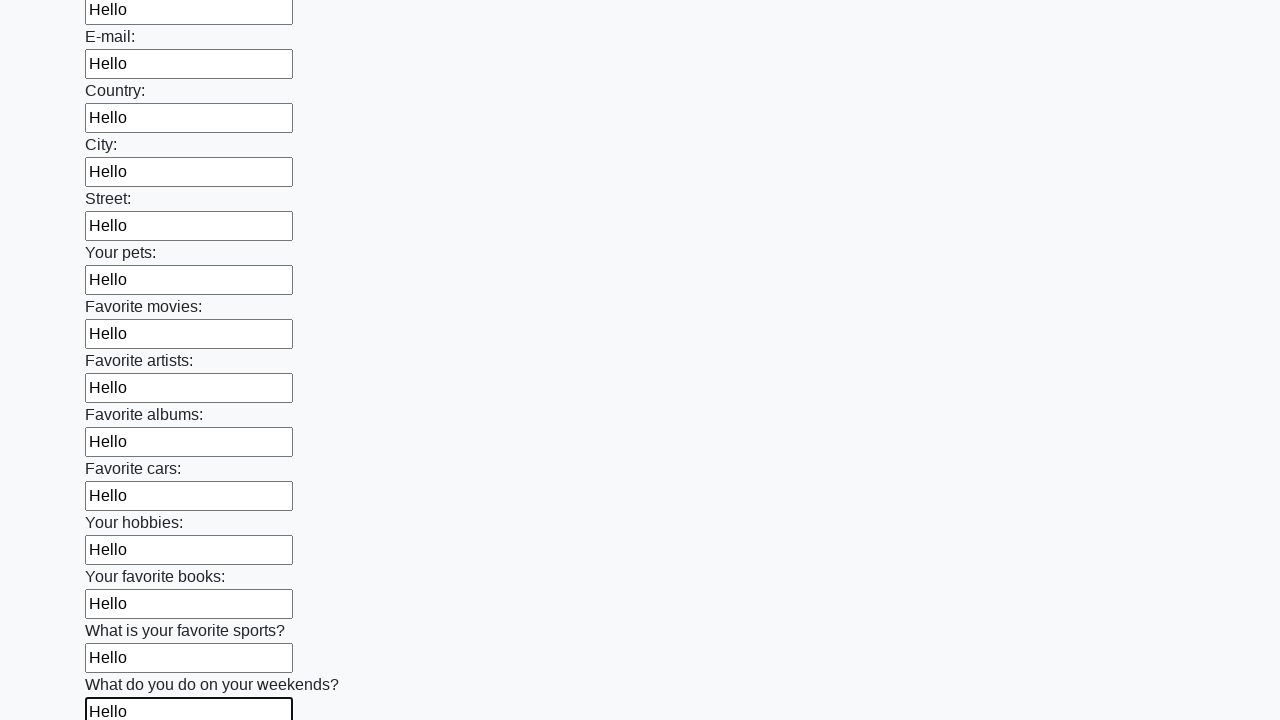

Filled a text field with 'Hello' on input[type='text'][maxlength='32'] >> nth=15
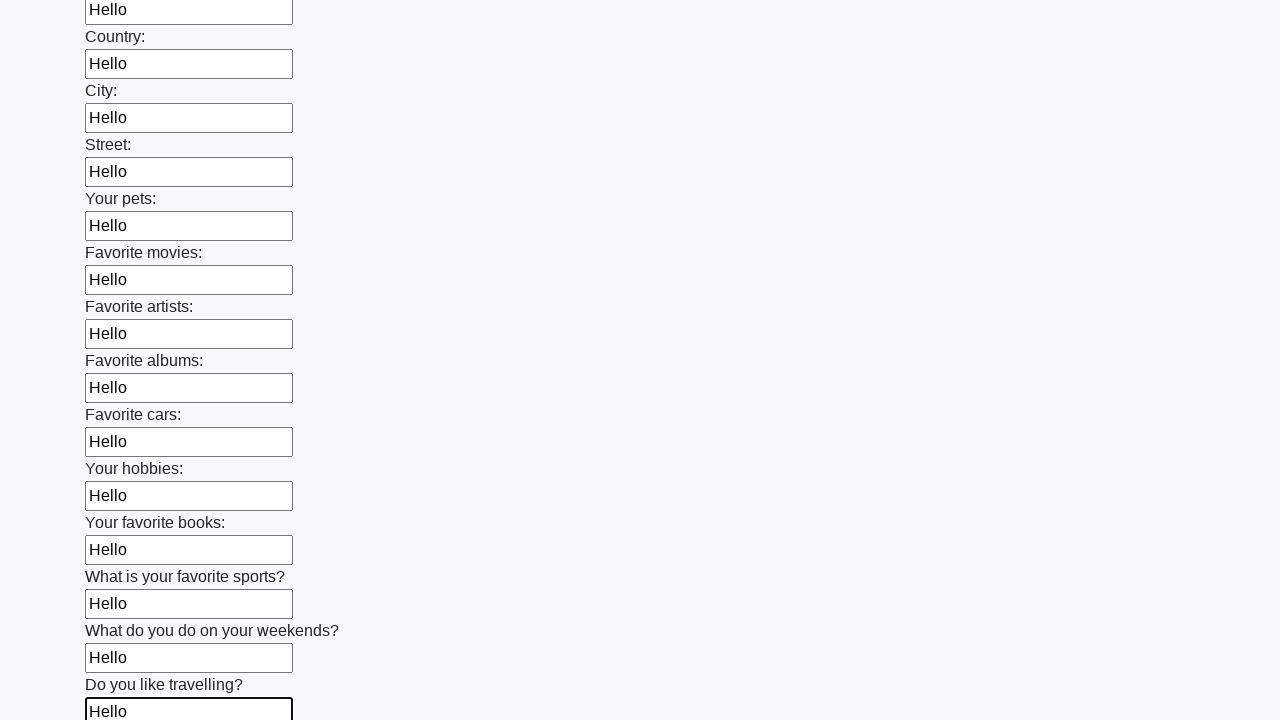

Filled a text field with 'Hello' on input[type='text'][maxlength='32'] >> nth=16
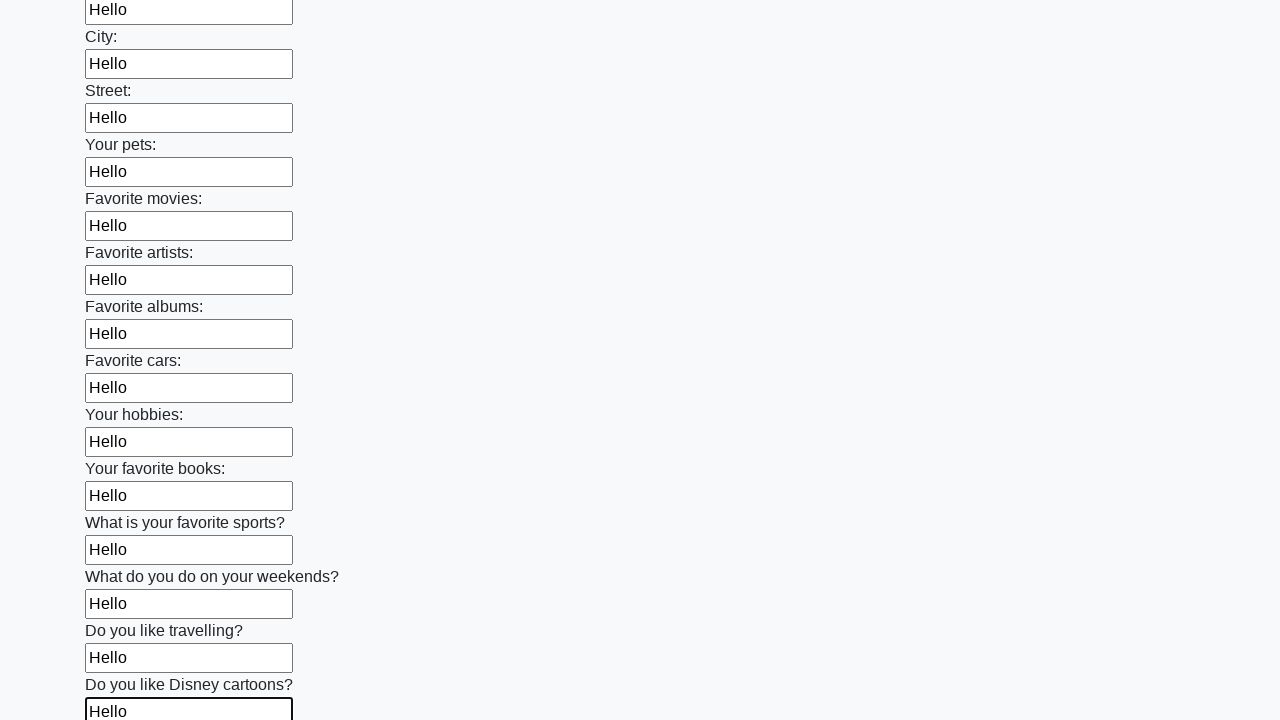

Filled a text field with 'Hello' on input[type='text'][maxlength='32'] >> nth=17
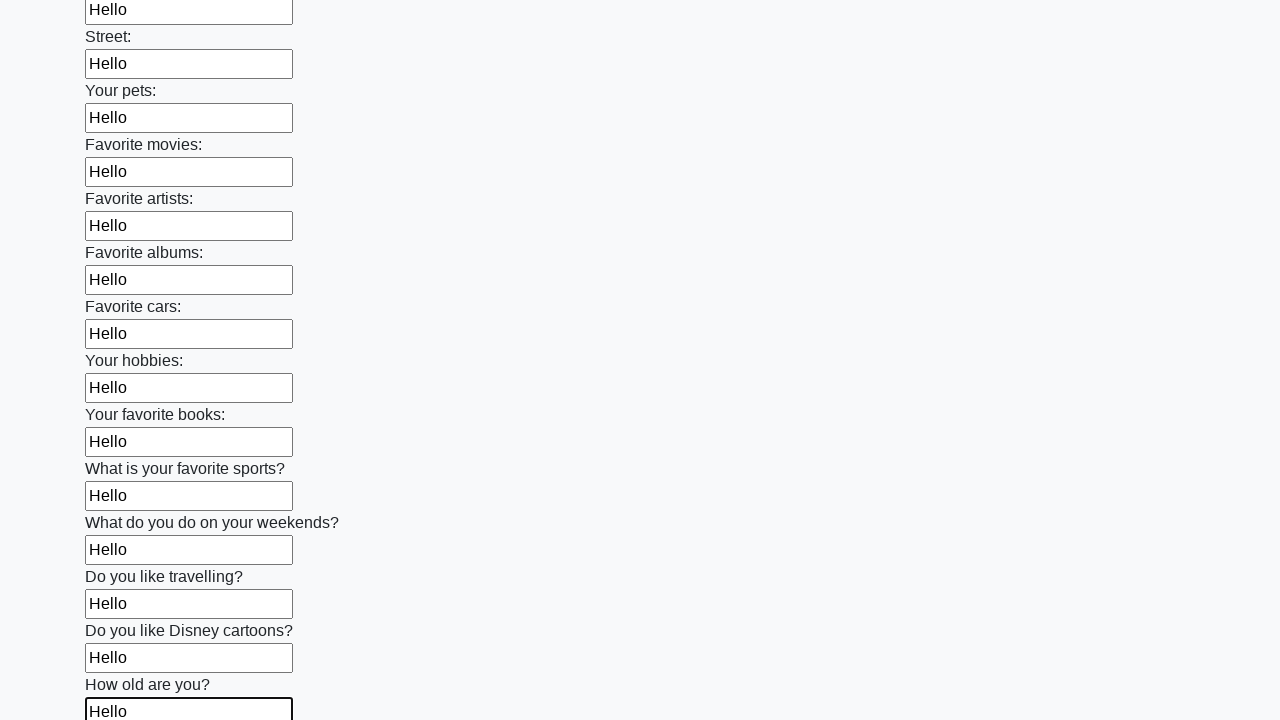

Filled a text field with 'Hello' on input[type='text'][maxlength='32'] >> nth=18
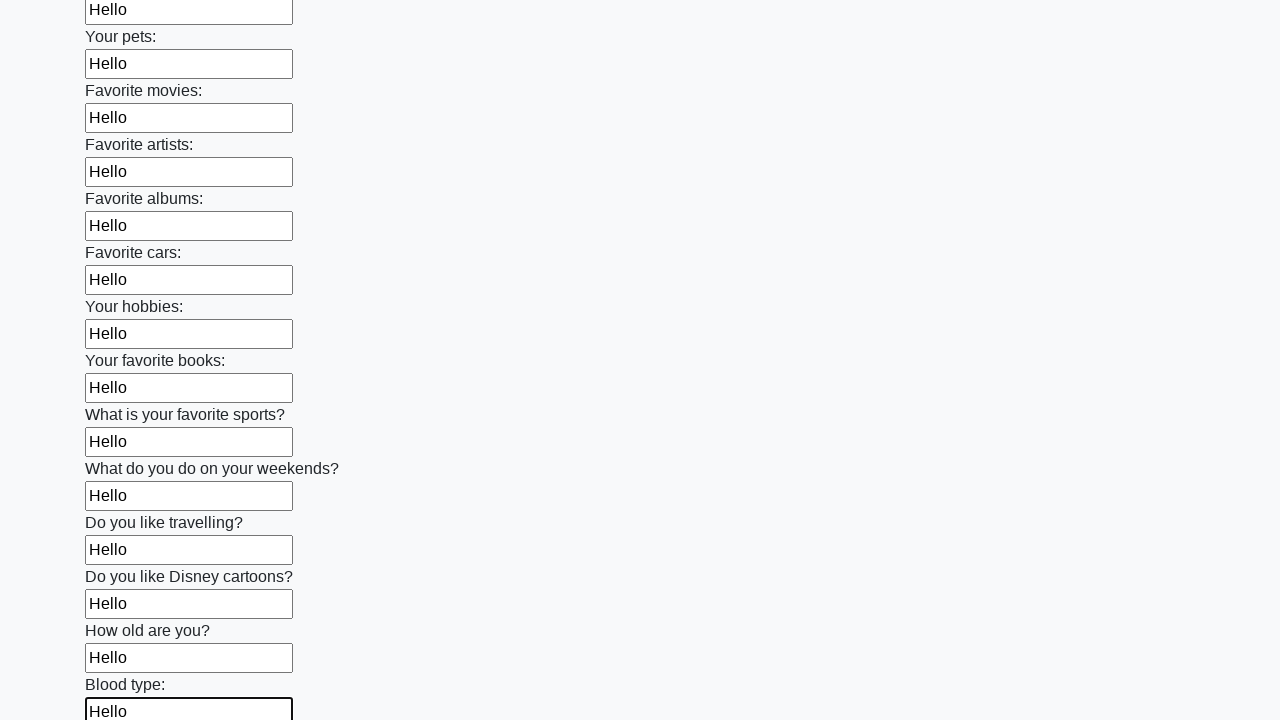

Filled a text field with 'Hello' on input[type='text'][maxlength='32'] >> nth=19
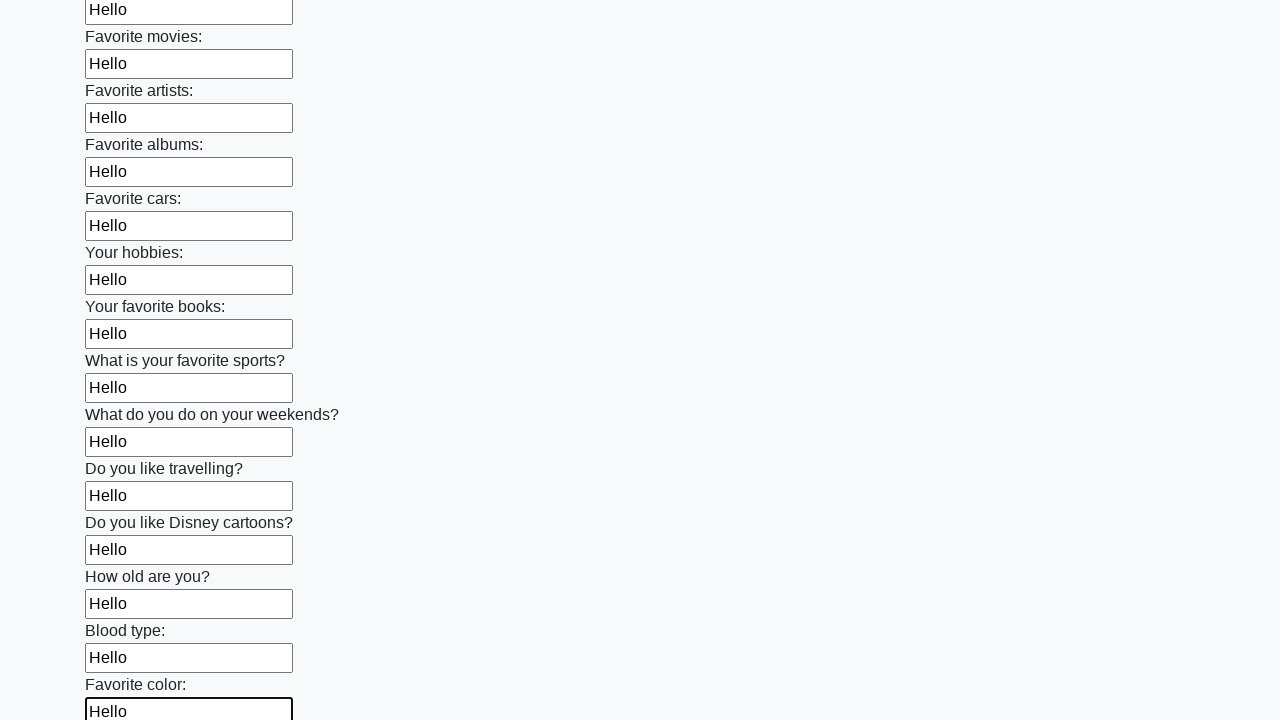

Filled a text field with 'Hello' on input[type='text'][maxlength='32'] >> nth=20
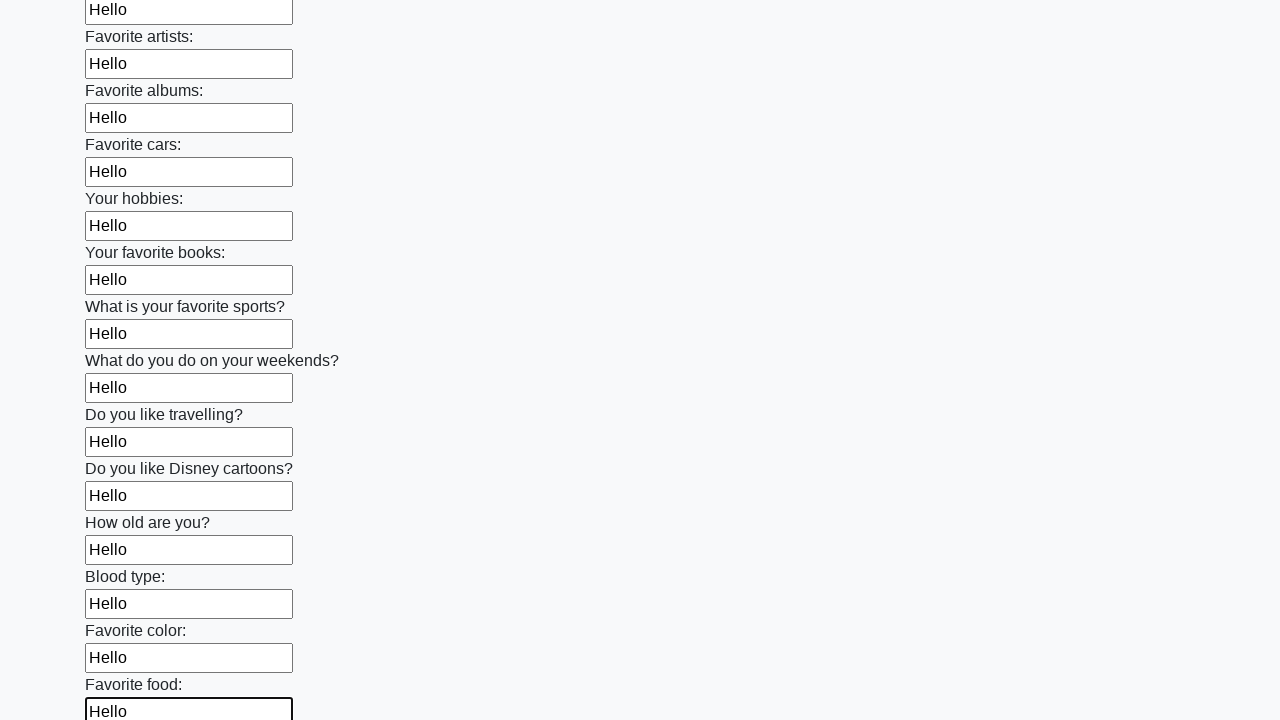

Filled a text field with 'Hello' on input[type='text'][maxlength='32'] >> nth=21
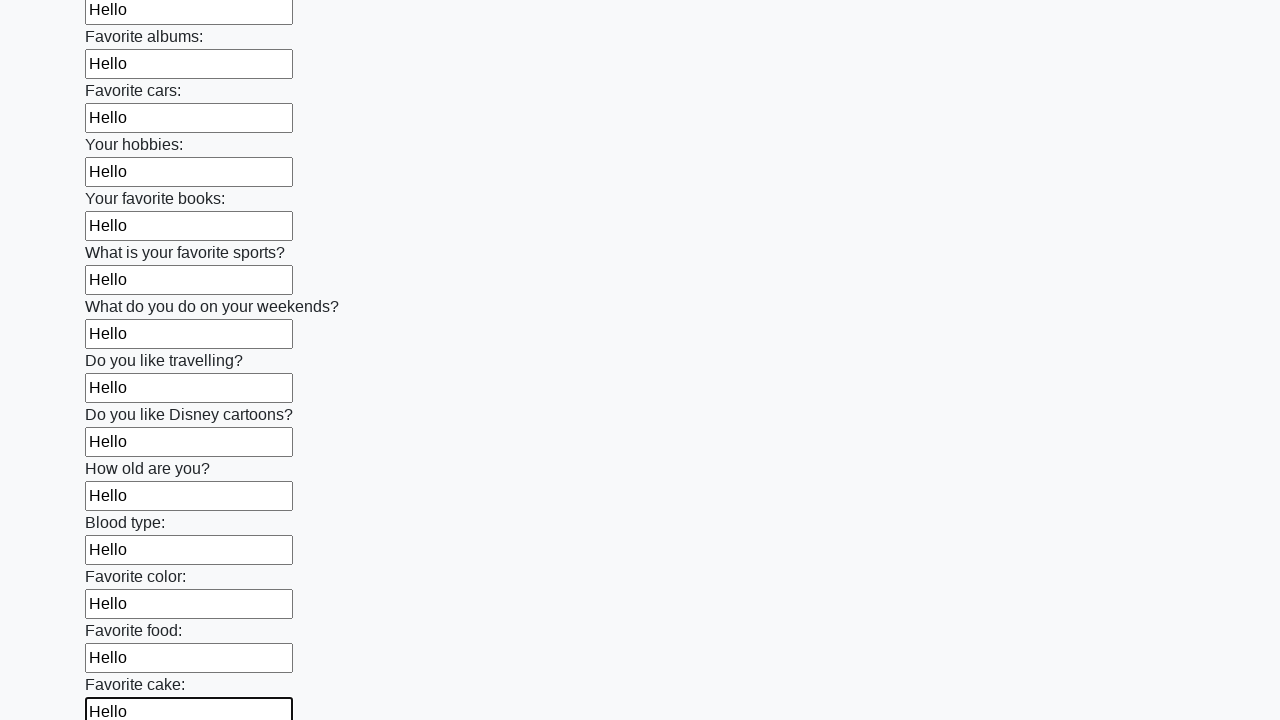

Filled a text field with 'Hello' on input[type='text'][maxlength='32'] >> nth=22
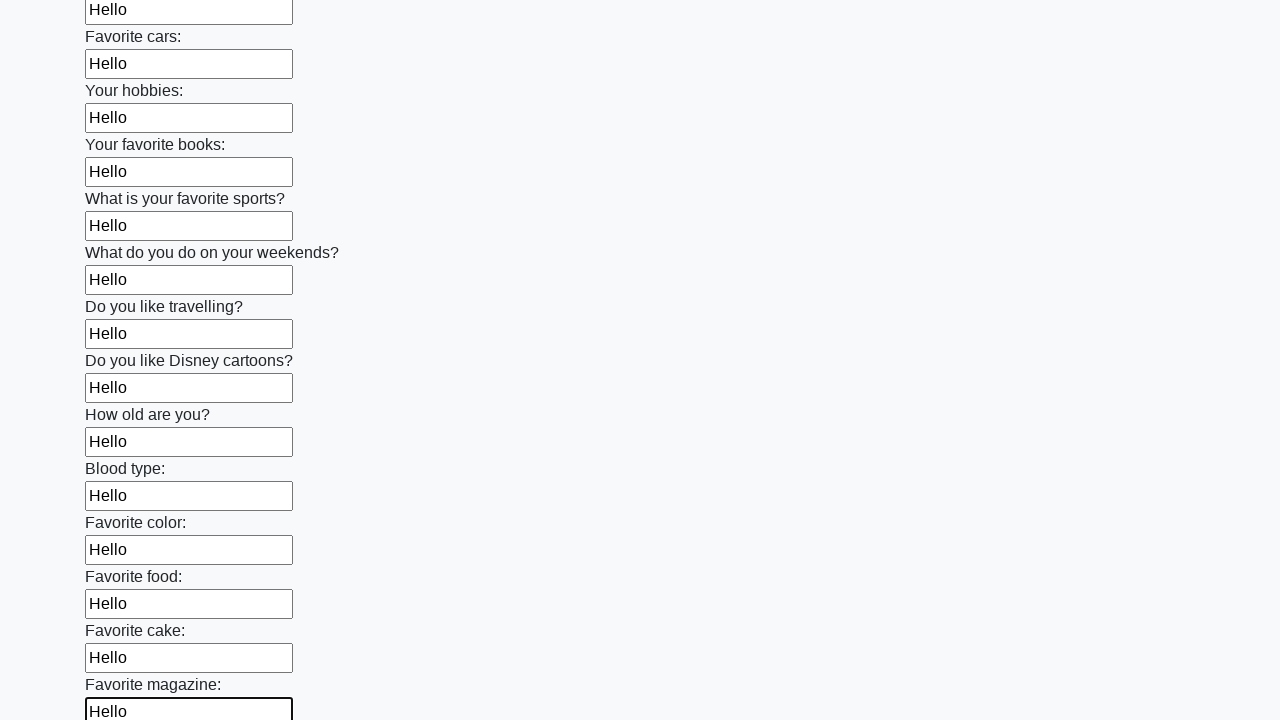

Filled a text field with 'Hello' on input[type='text'][maxlength='32'] >> nth=23
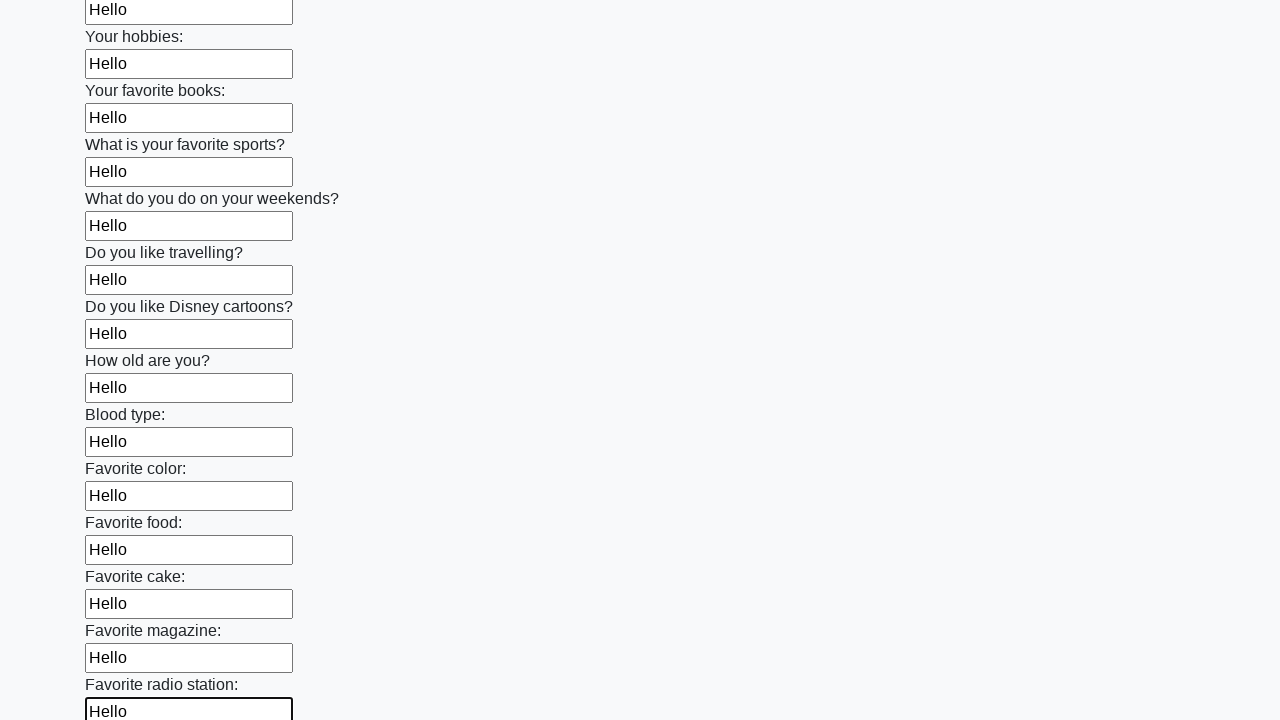

Filled a text field with 'Hello' on input[type='text'][maxlength='32'] >> nth=24
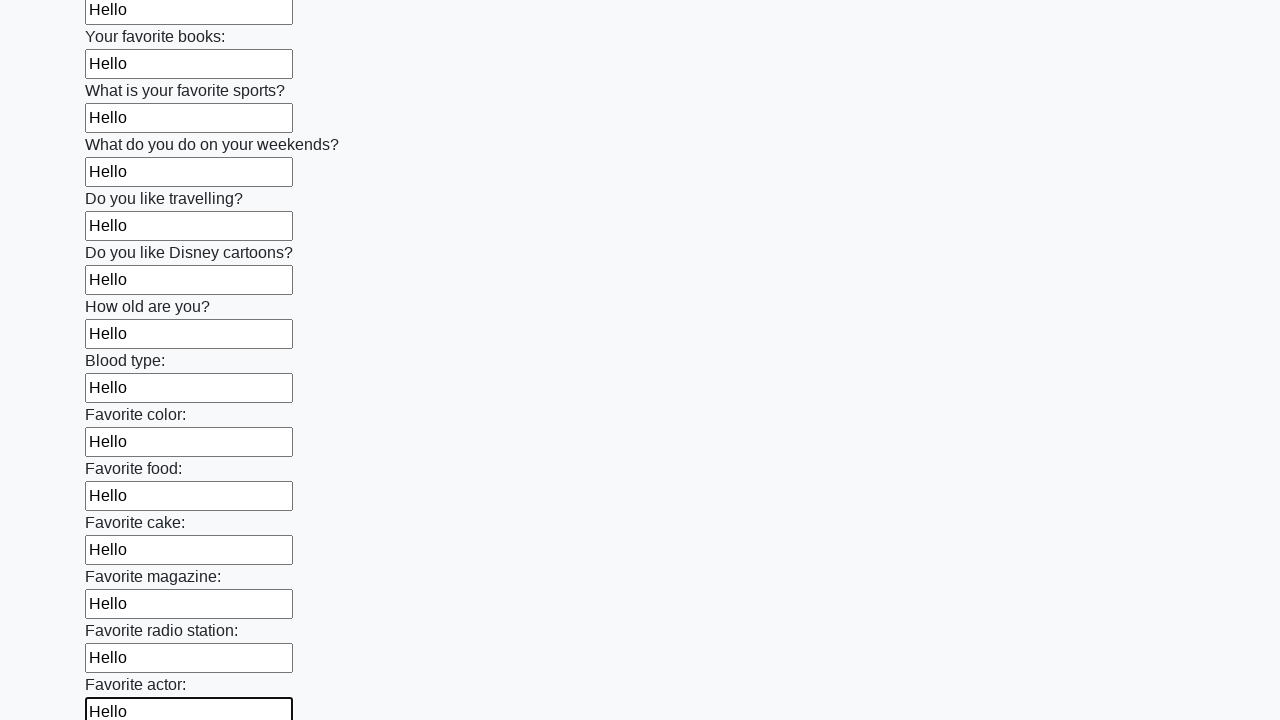

Filled a text field with 'Hello' on input[type='text'][maxlength='32'] >> nth=25
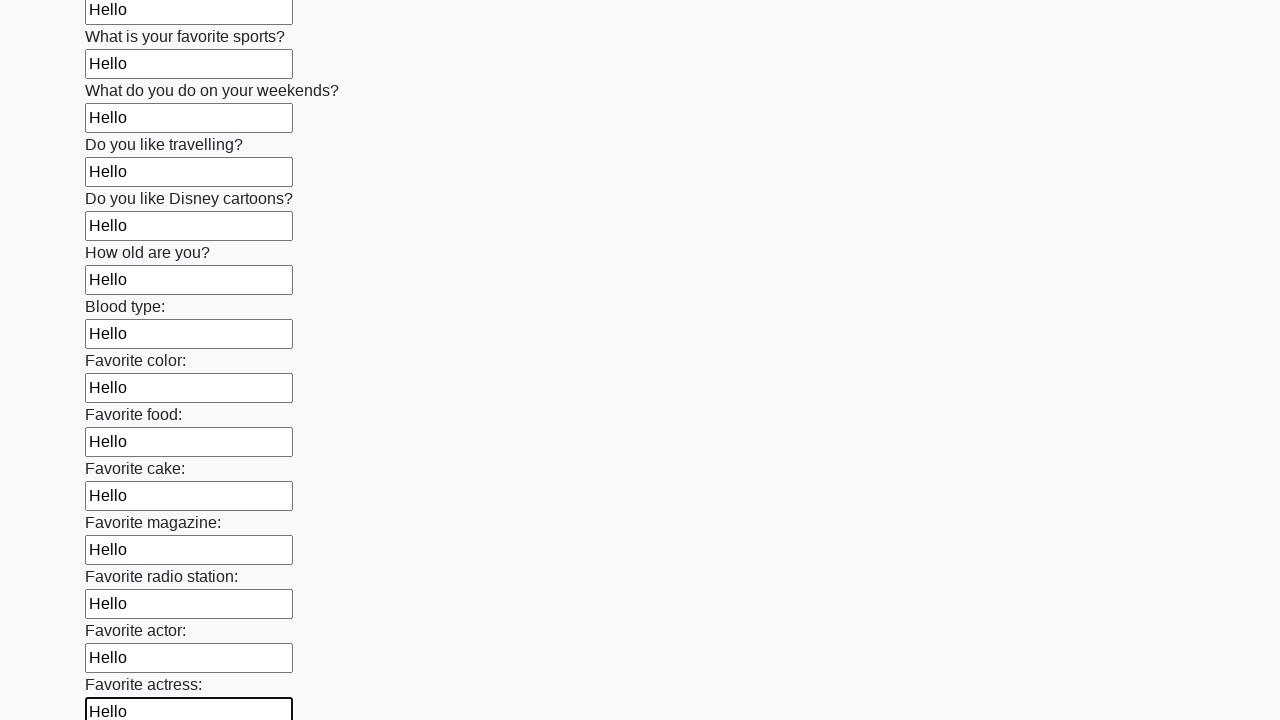

Filled a text field with 'Hello' on input[type='text'][maxlength='32'] >> nth=26
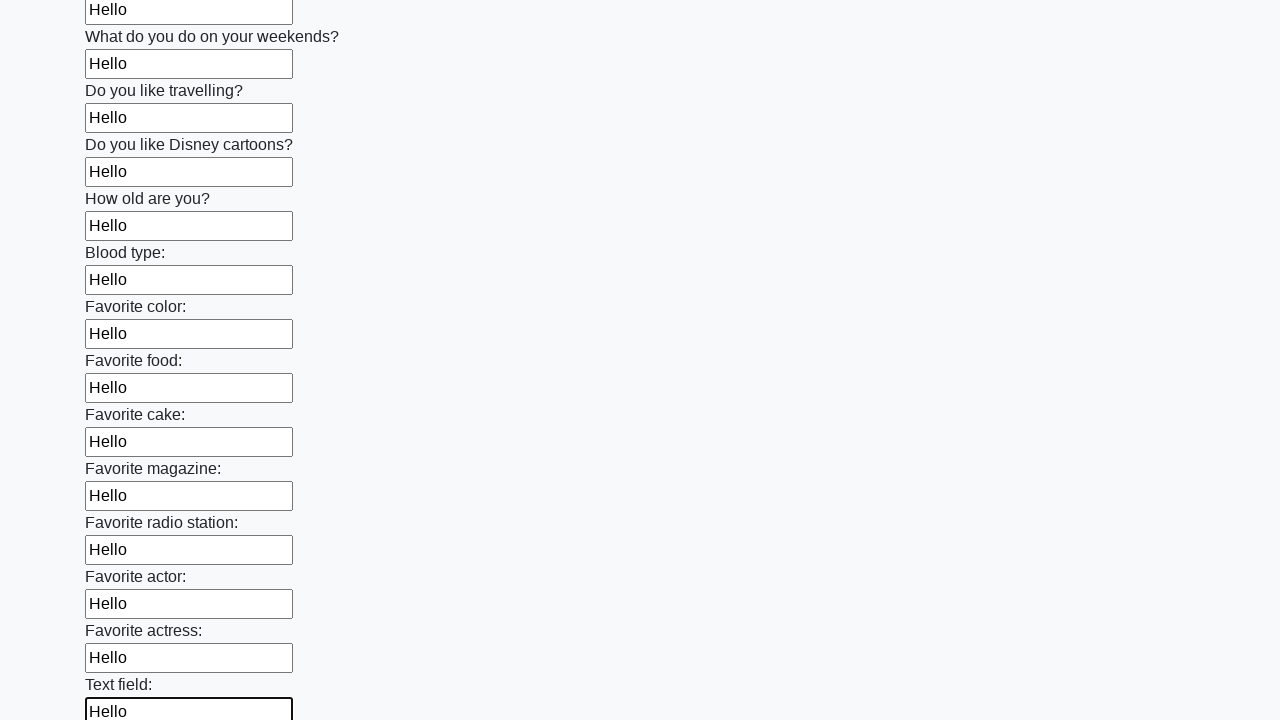

Filled a text field with 'Hello' on input[type='text'][maxlength='32'] >> nth=27
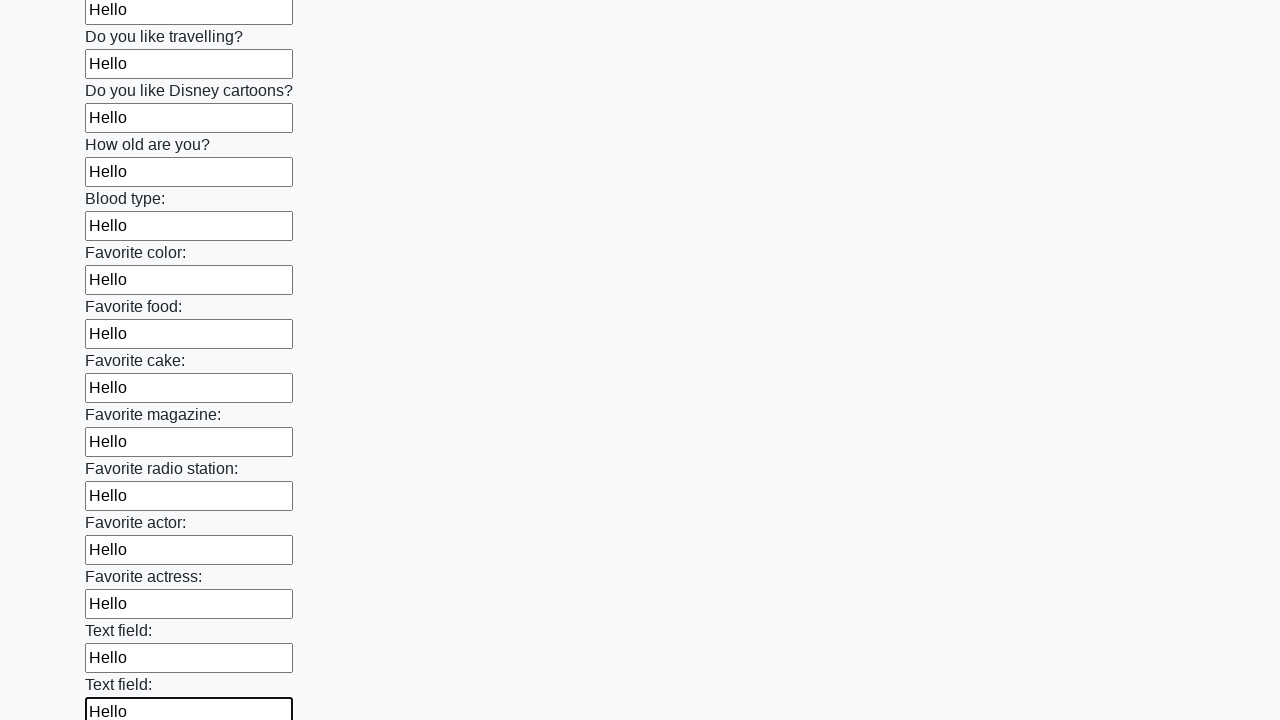

Filled a text field with 'Hello' on input[type='text'][maxlength='32'] >> nth=28
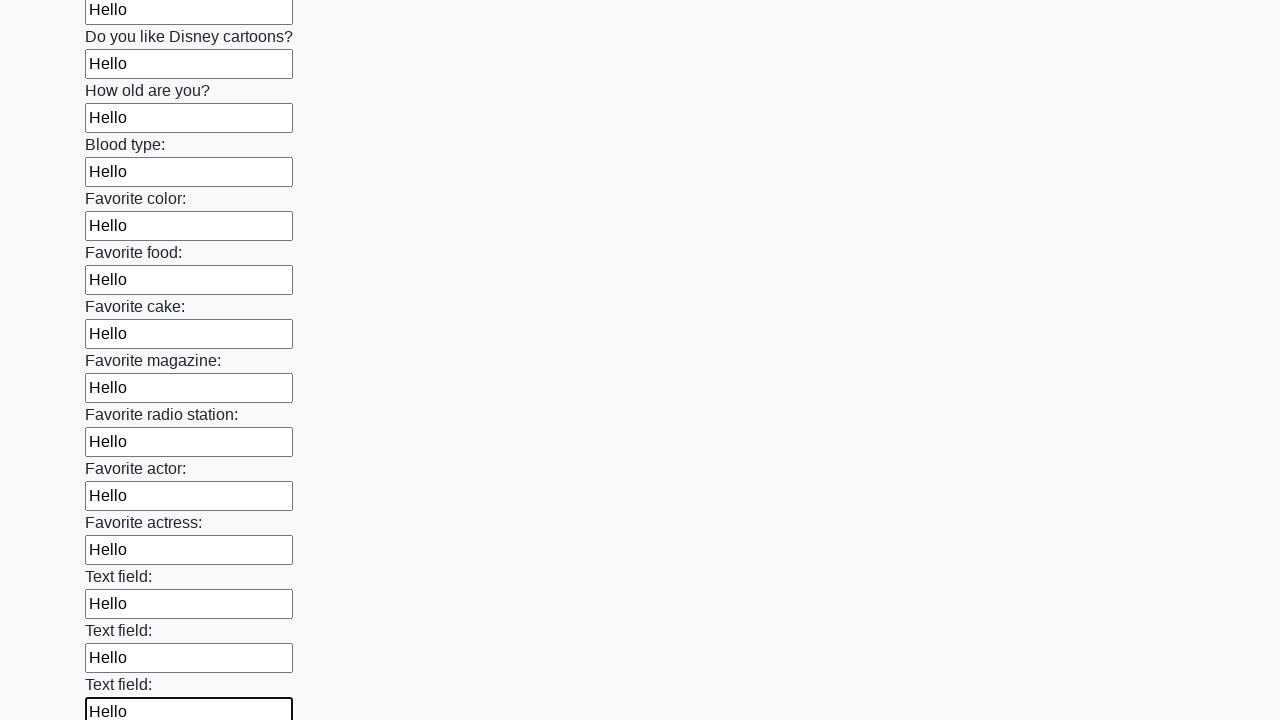

Filled a text field with 'Hello' on input[type='text'][maxlength='32'] >> nth=29
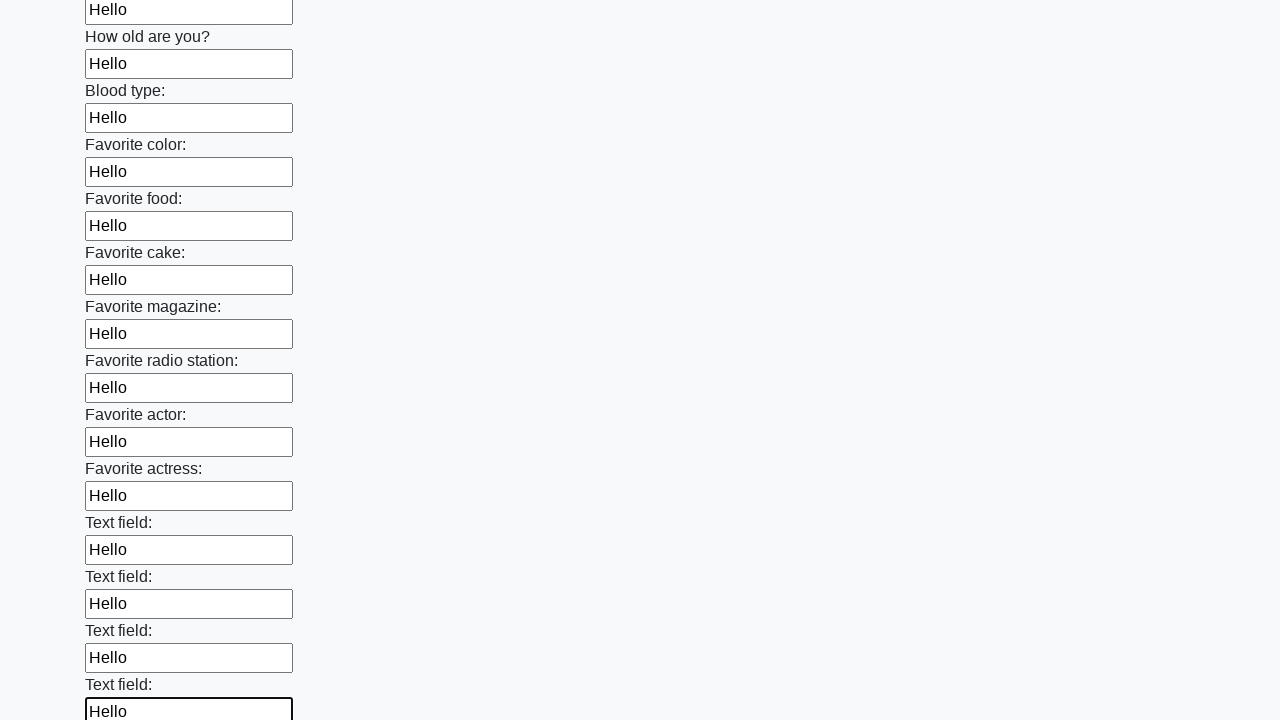

Filled a text field with 'Hello' on input[type='text'][maxlength='32'] >> nth=30
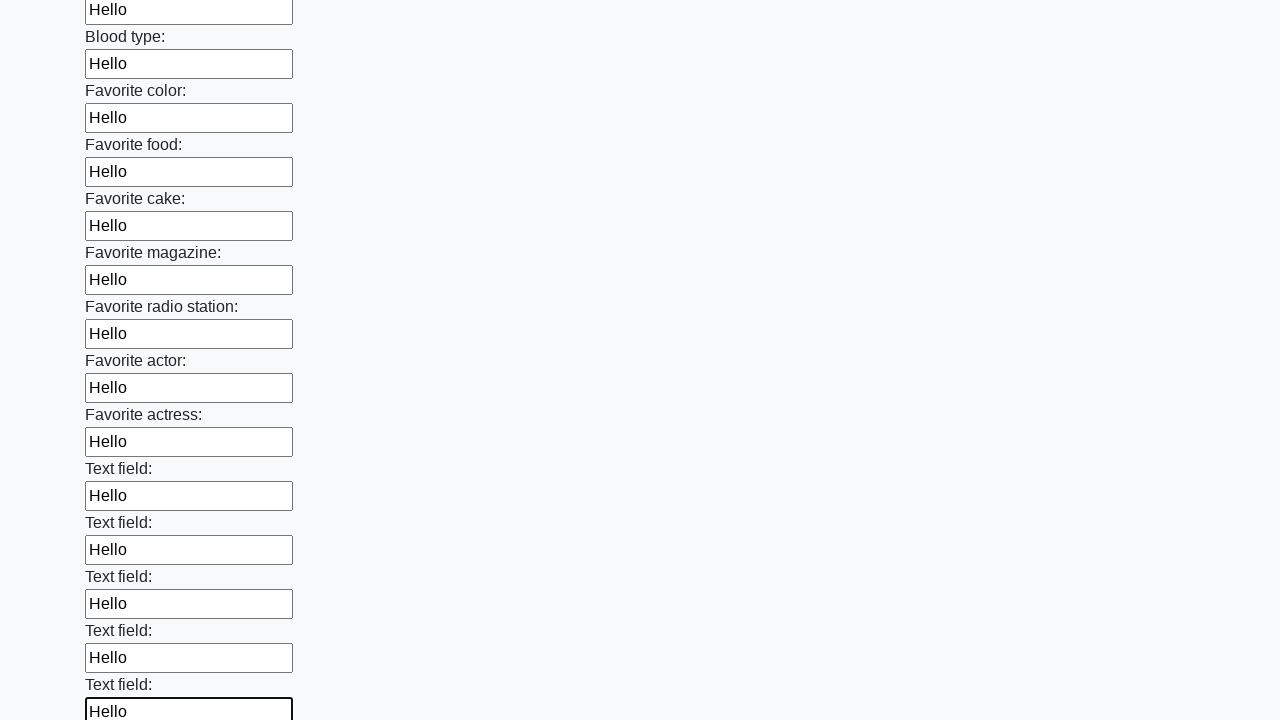

Filled a text field with 'Hello' on input[type='text'][maxlength='32'] >> nth=31
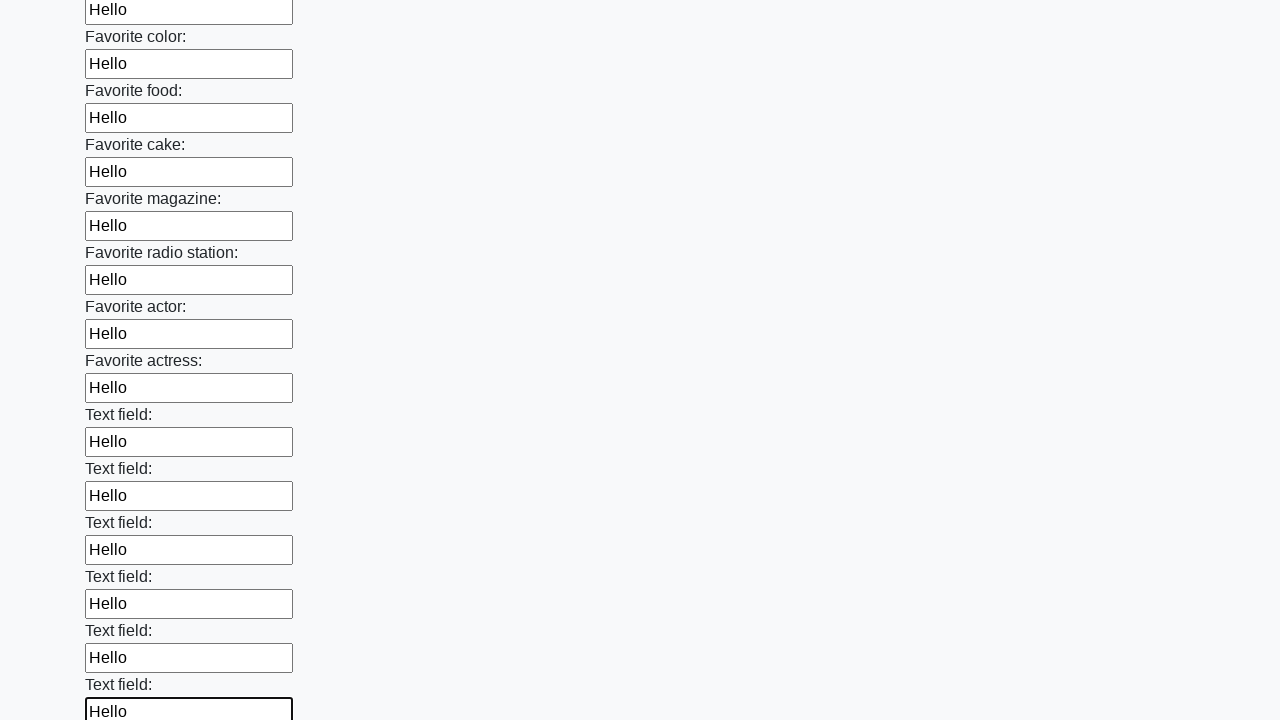

Filled a text field with 'Hello' on input[type='text'][maxlength='32'] >> nth=32
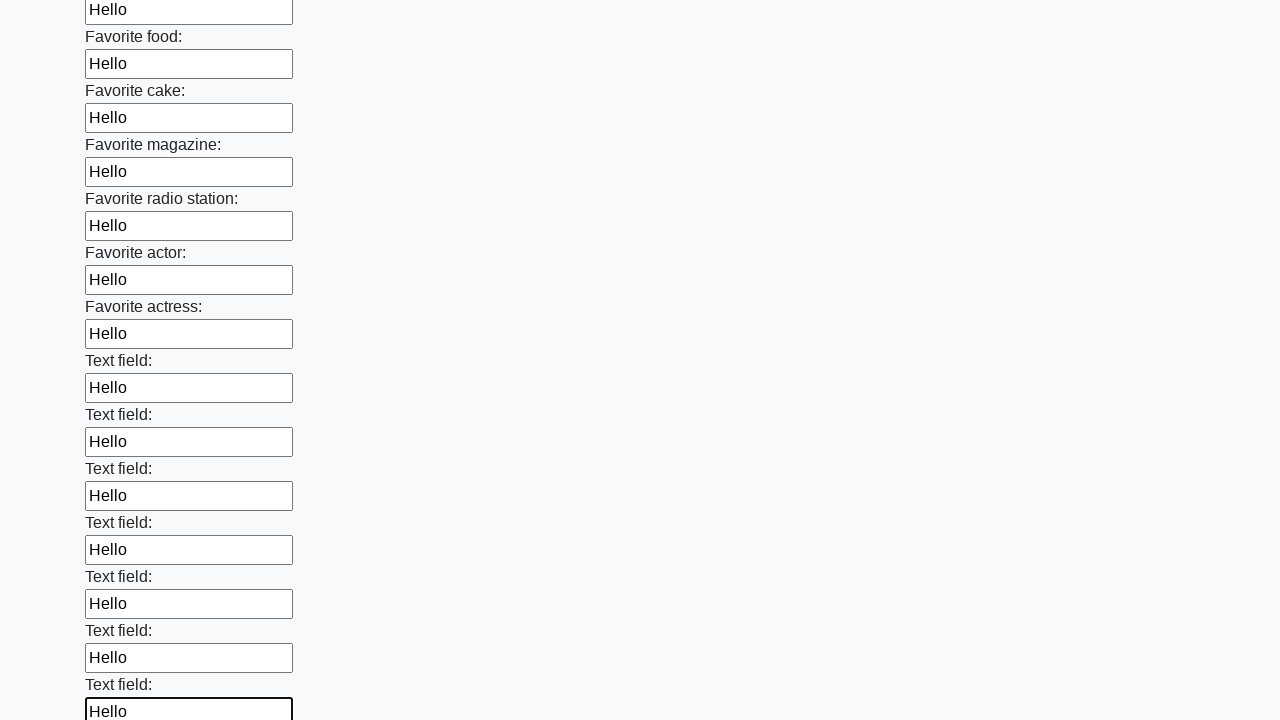

Filled a text field with 'Hello' on input[type='text'][maxlength='32'] >> nth=33
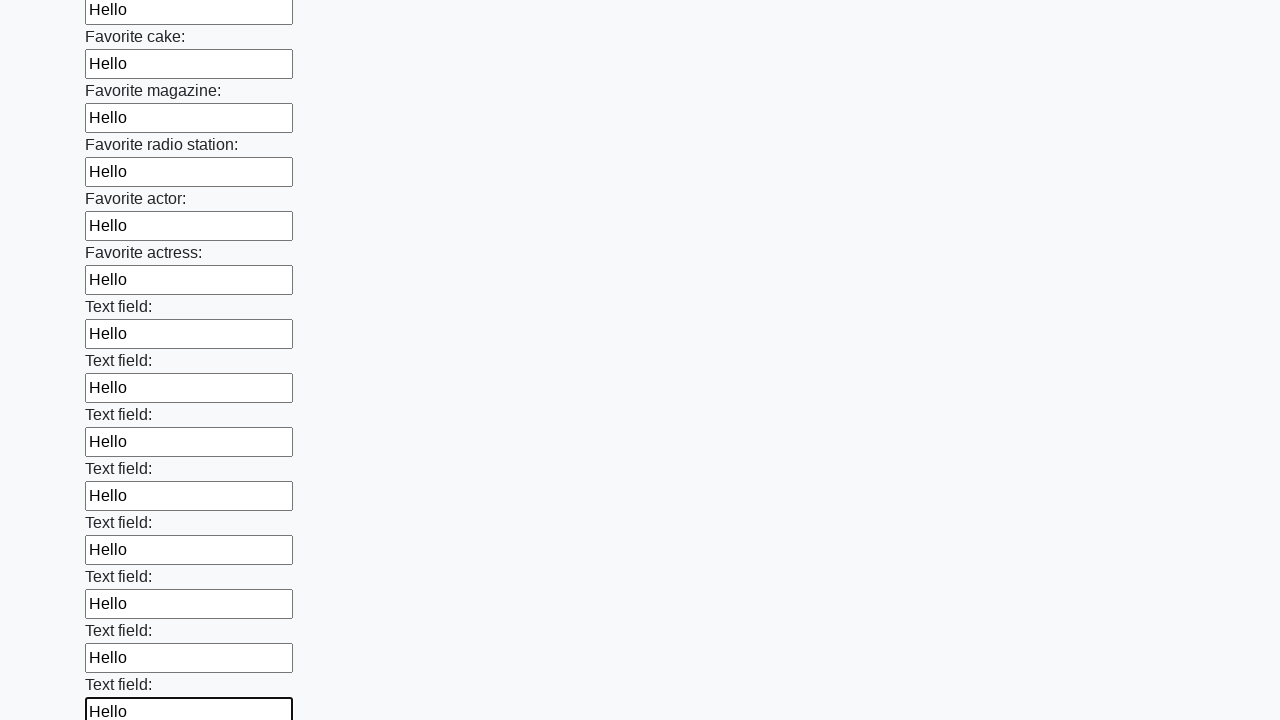

Filled a text field with 'Hello' on input[type='text'][maxlength='32'] >> nth=34
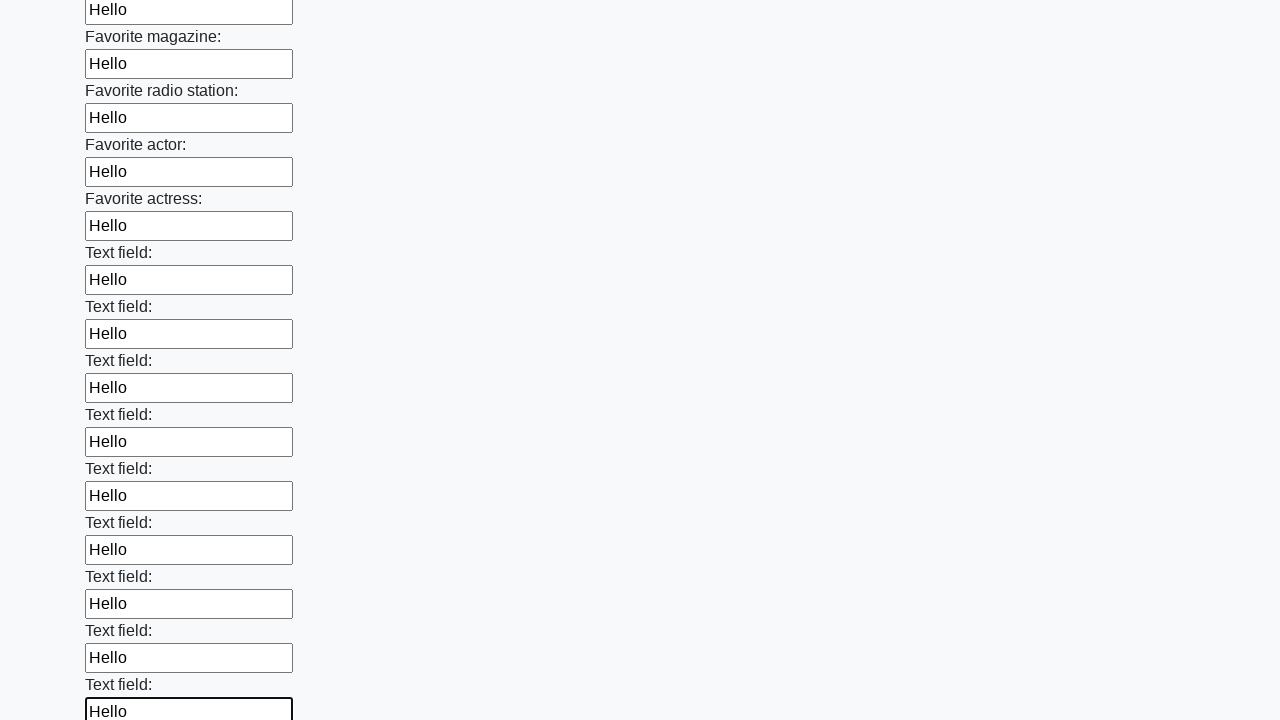

Filled a text field with 'Hello' on input[type='text'][maxlength='32'] >> nth=35
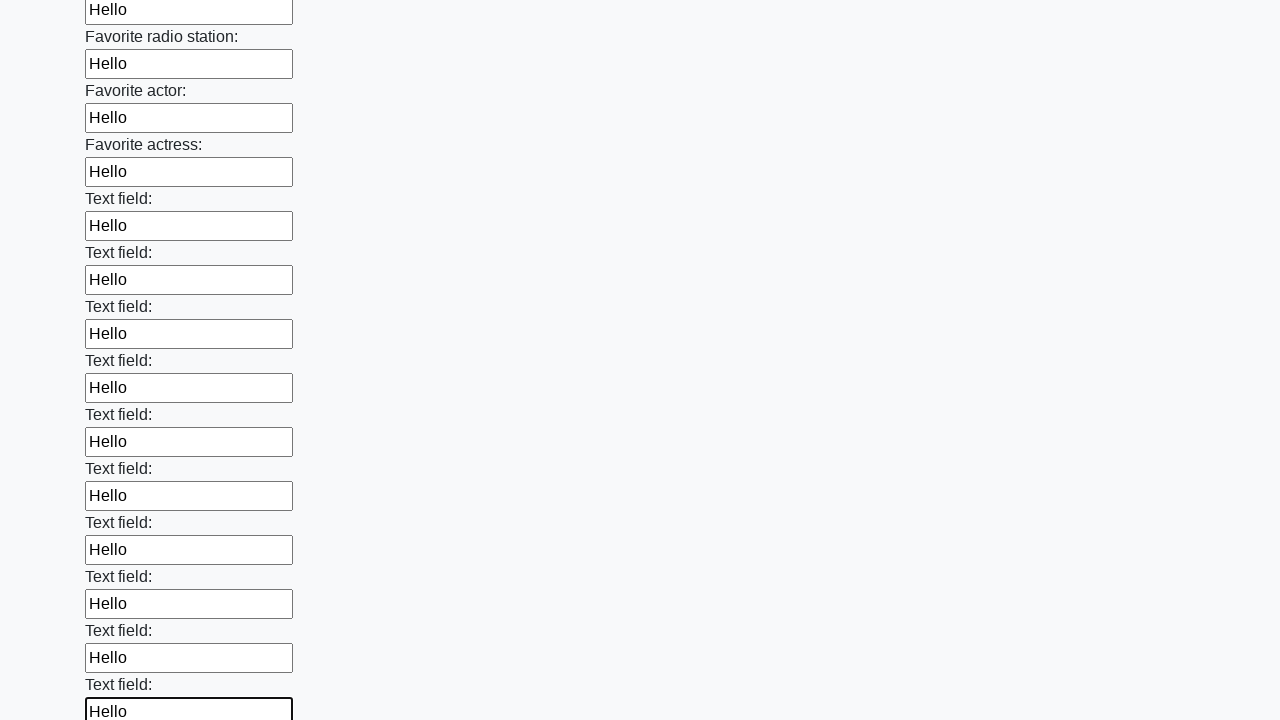

Filled a text field with 'Hello' on input[type='text'][maxlength='32'] >> nth=36
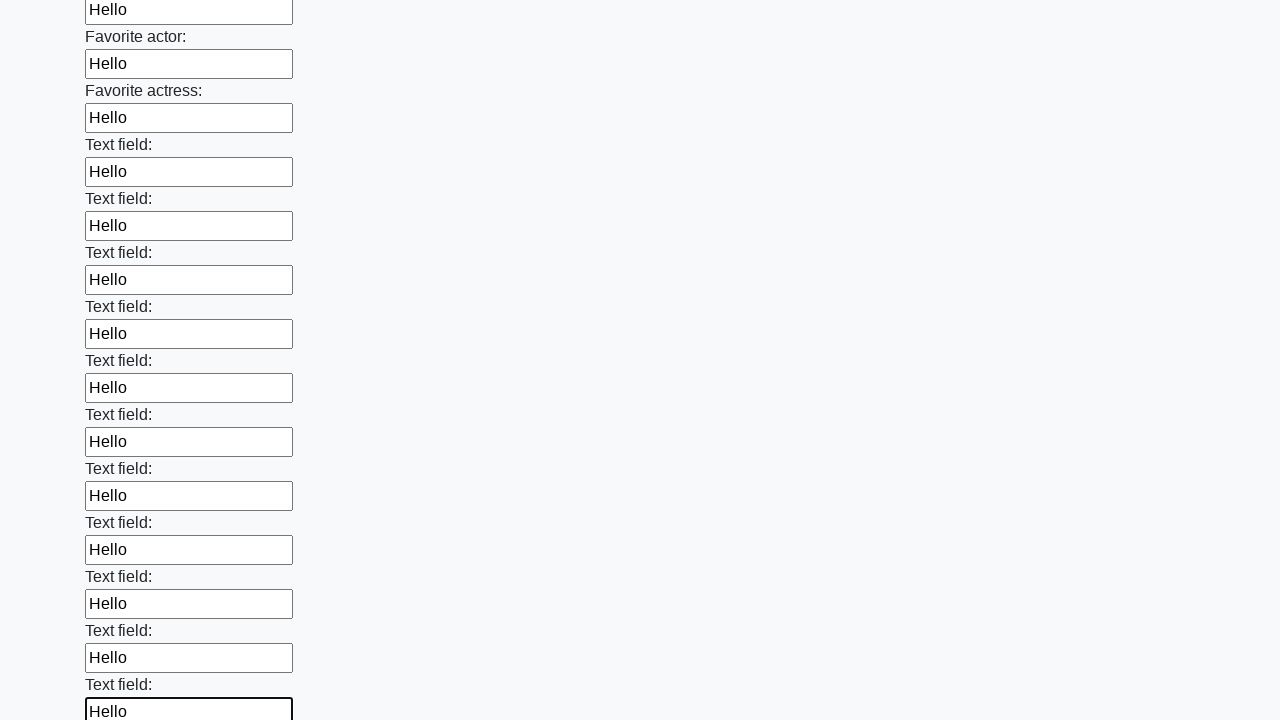

Filled a text field with 'Hello' on input[type='text'][maxlength='32'] >> nth=37
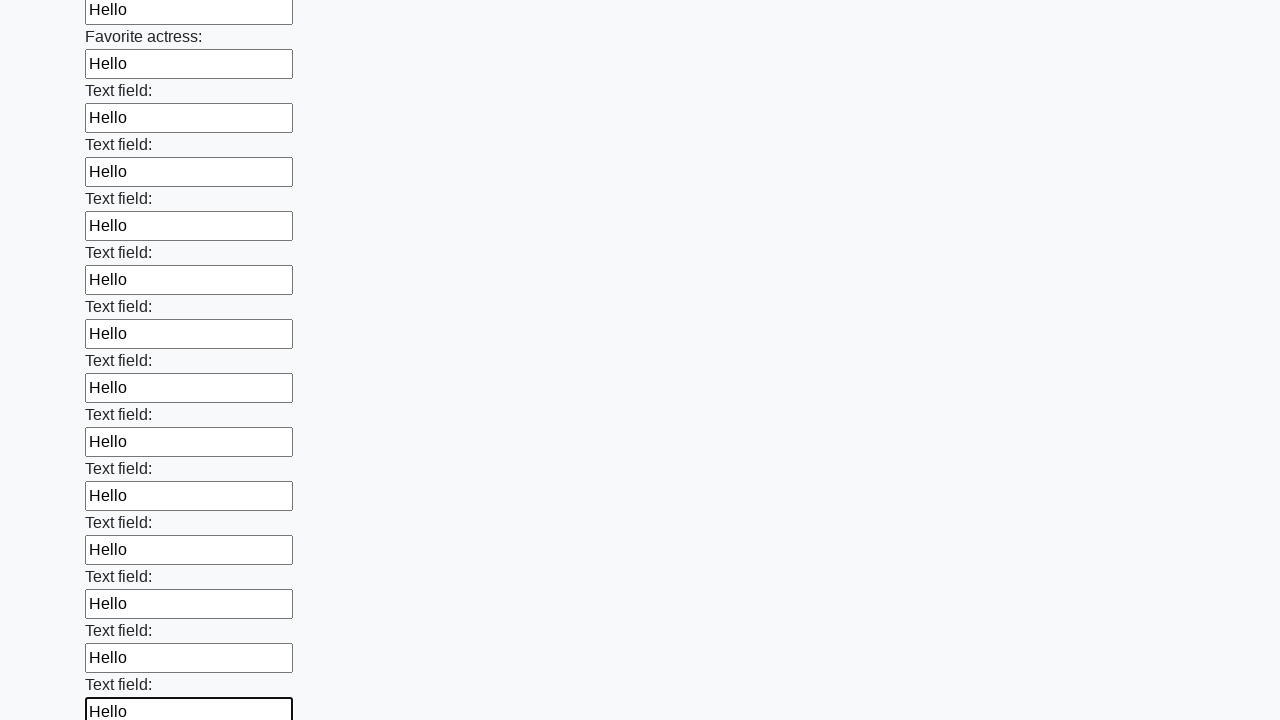

Filled a text field with 'Hello' on input[type='text'][maxlength='32'] >> nth=38
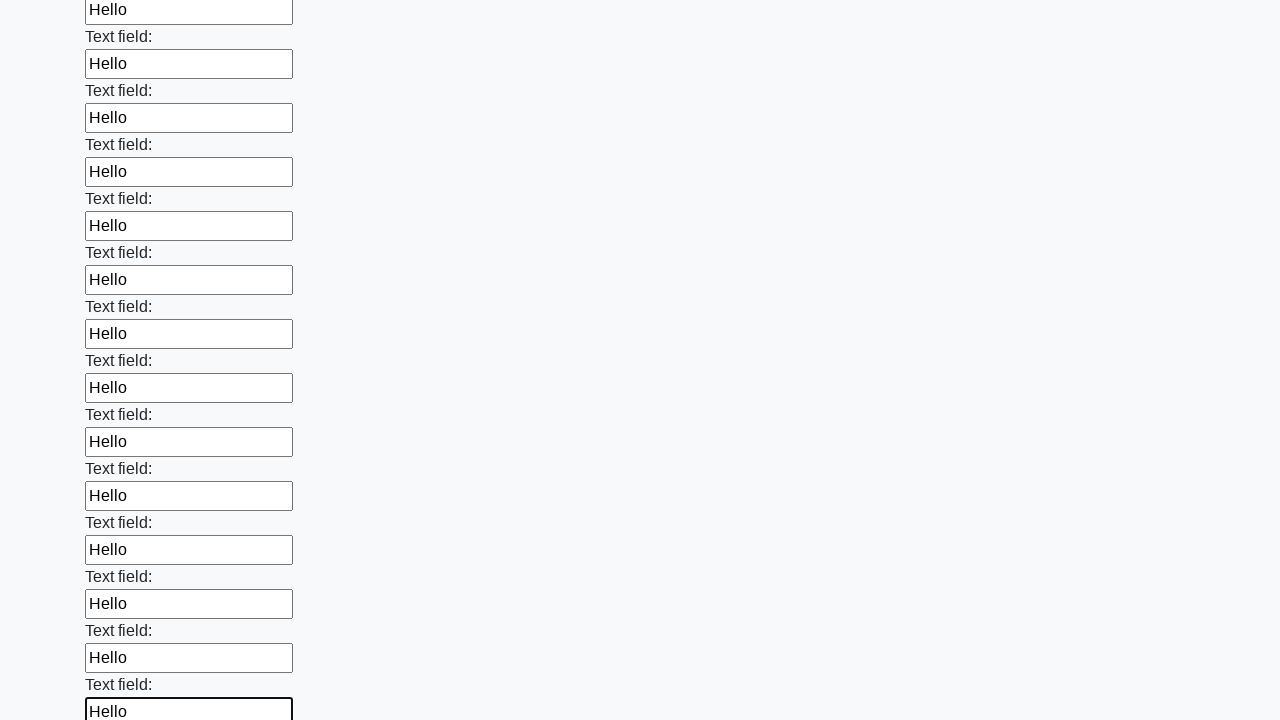

Filled a text field with 'Hello' on input[type='text'][maxlength='32'] >> nth=39
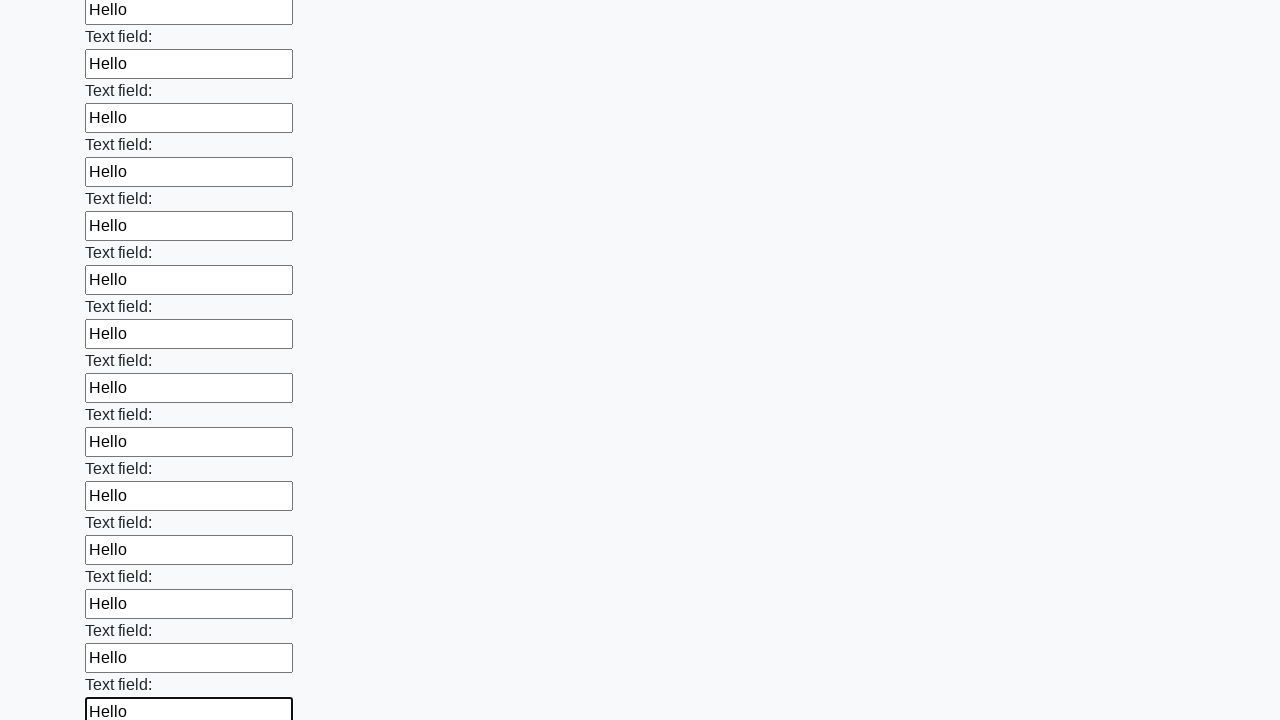

Filled a text field with 'Hello' on input[type='text'][maxlength='32'] >> nth=40
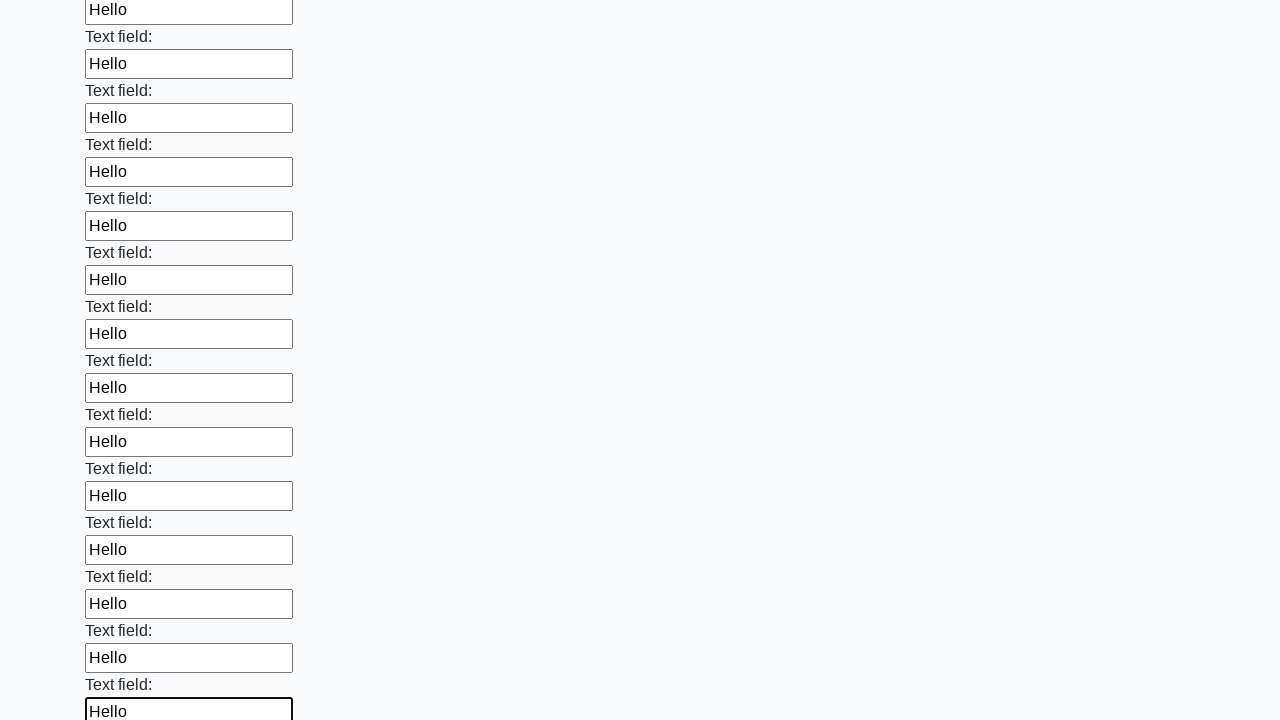

Filled a text field with 'Hello' on input[type='text'][maxlength='32'] >> nth=41
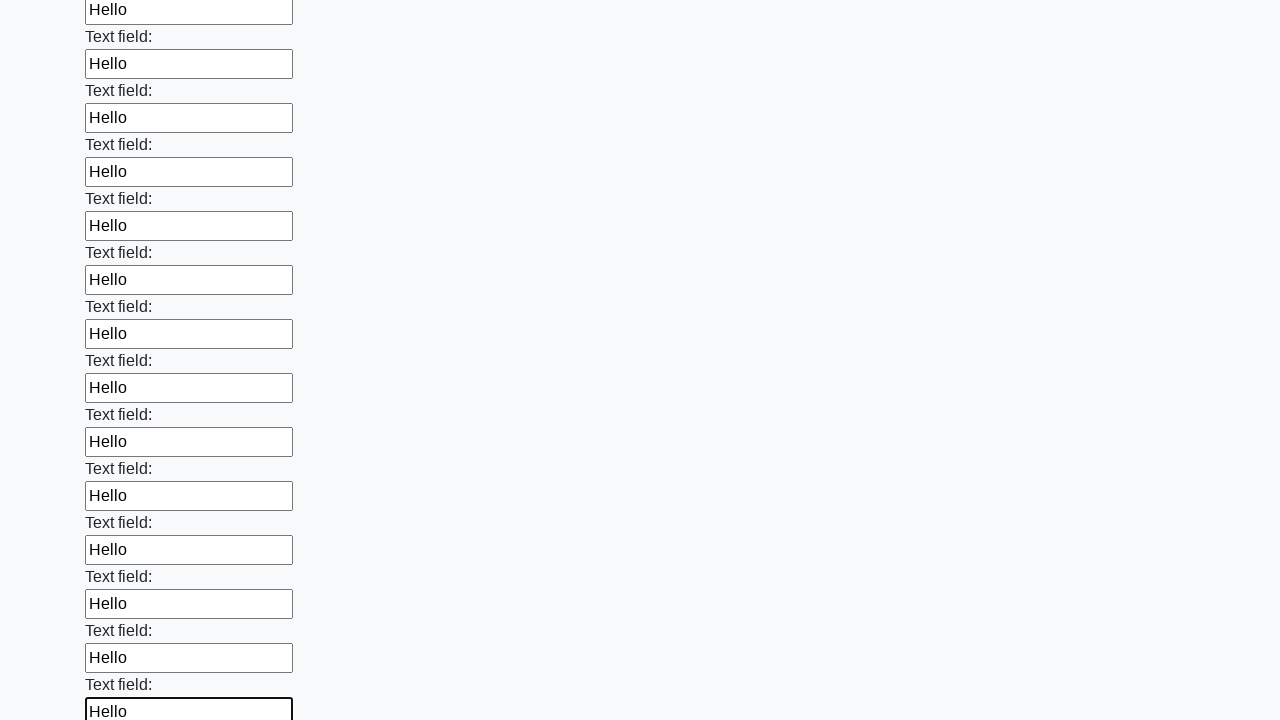

Filled a text field with 'Hello' on input[type='text'][maxlength='32'] >> nth=42
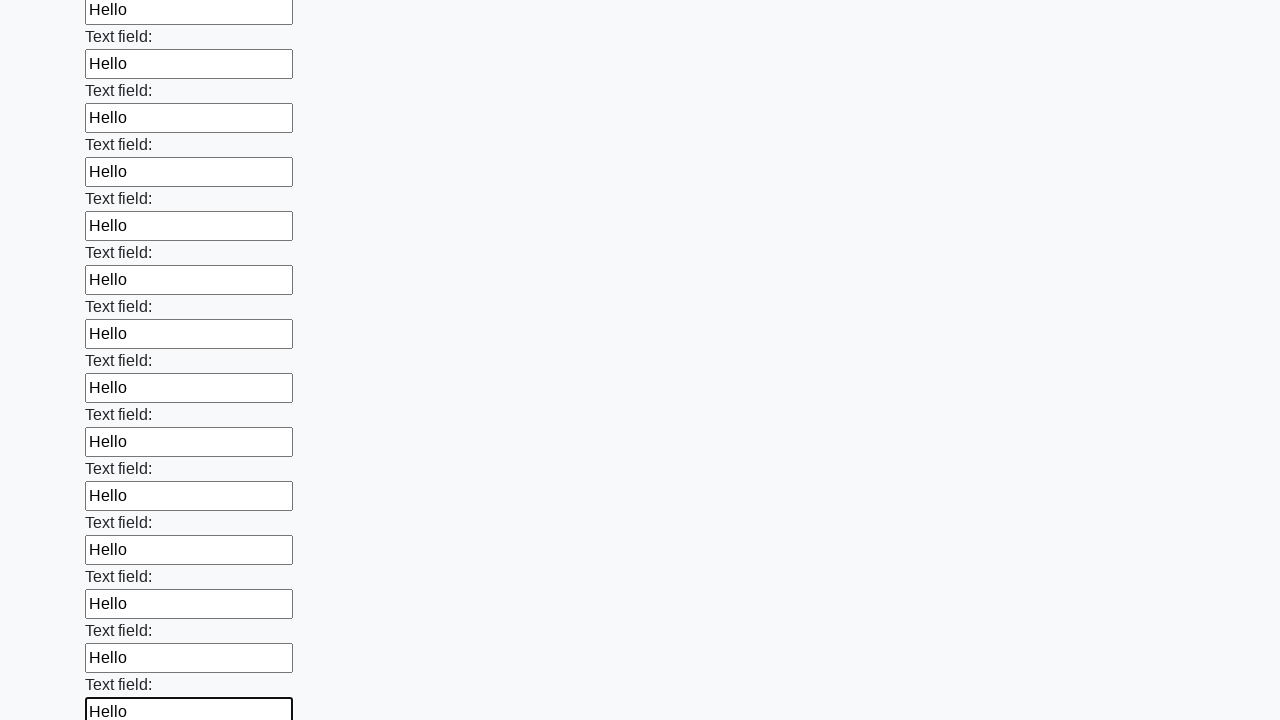

Filled a text field with 'Hello' on input[type='text'][maxlength='32'] >> nth=43
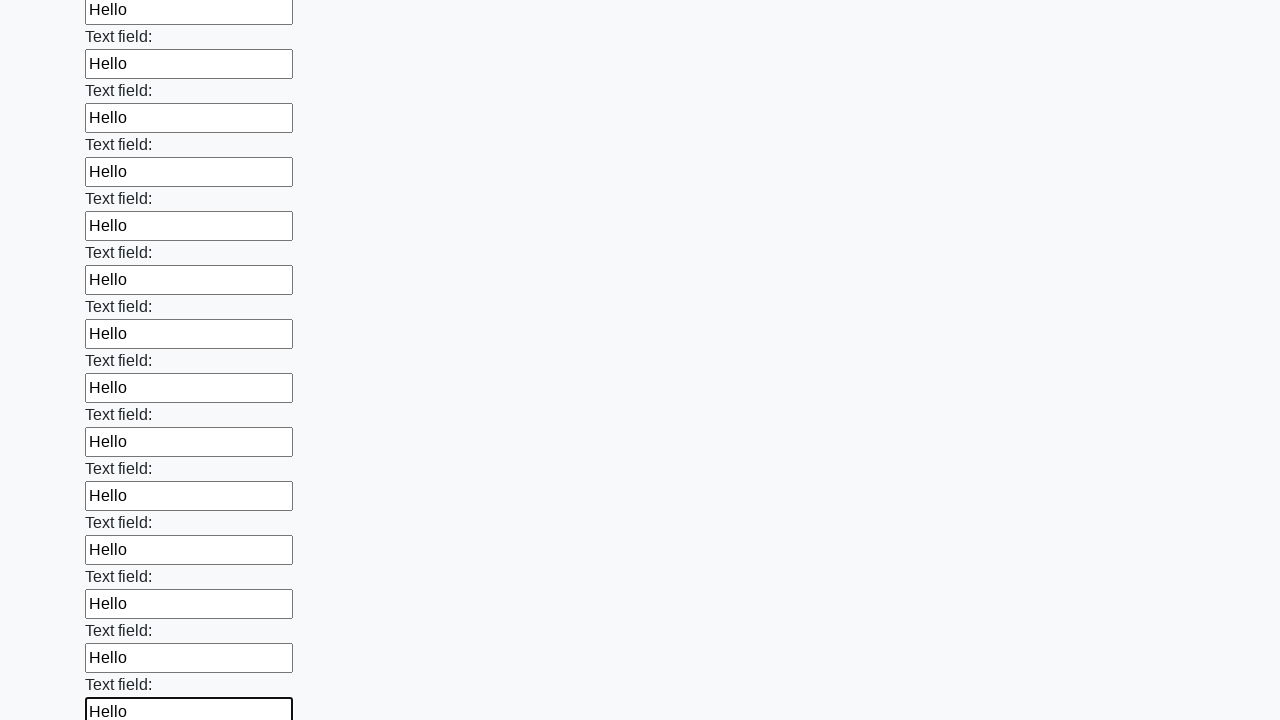

Filled a text field with 'Hello' on input[type='text'][maxlength='32'] >> nth=44
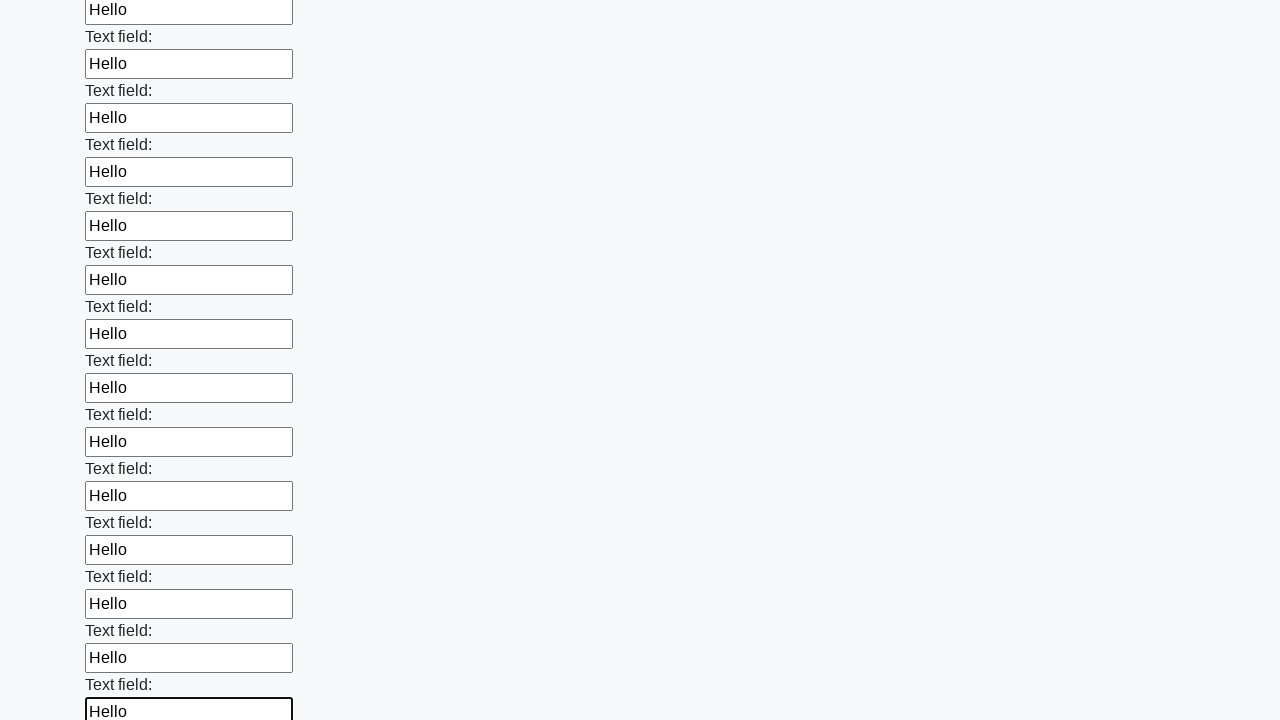

Filled a text field with 'Hello' on input[type='text'][maxlength='32'] >> nth=45
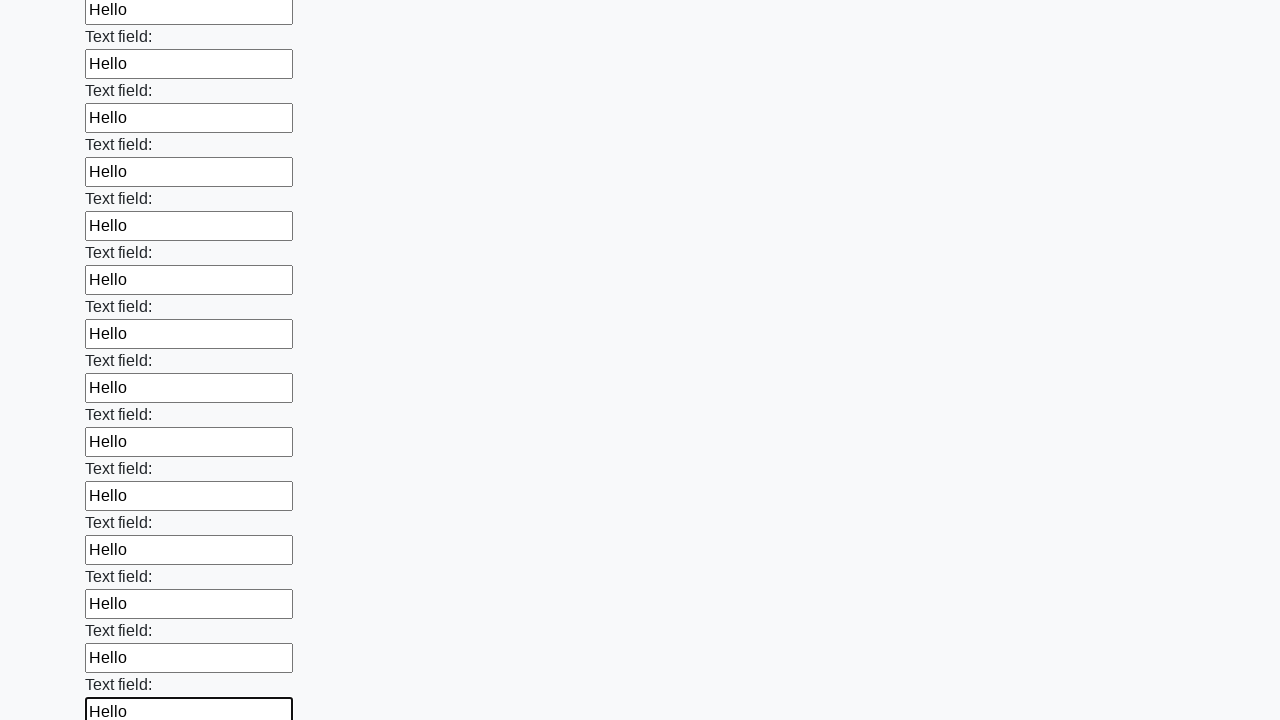

Filled a text field with 'Hello' on input[type='text'][maxlength='32'] >> nth=46
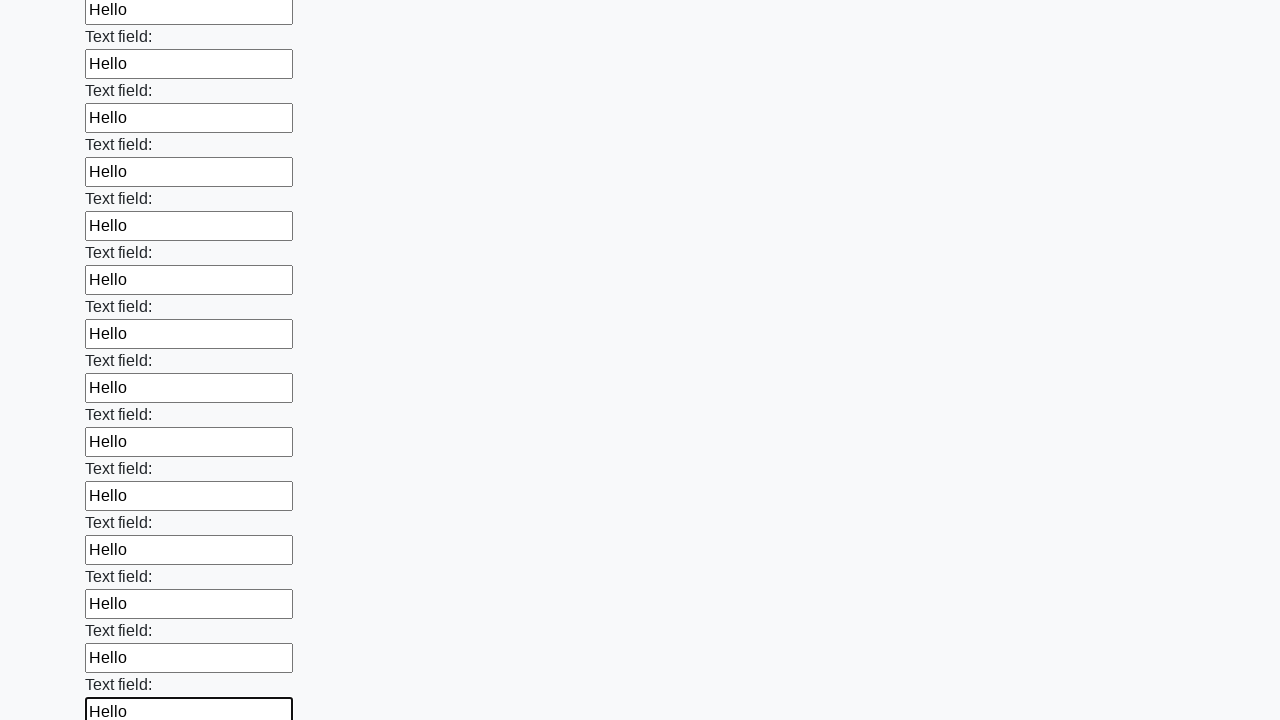

Filled a text field with 'Hello' on input[type='text'][maxlength='32'] >> nth=47
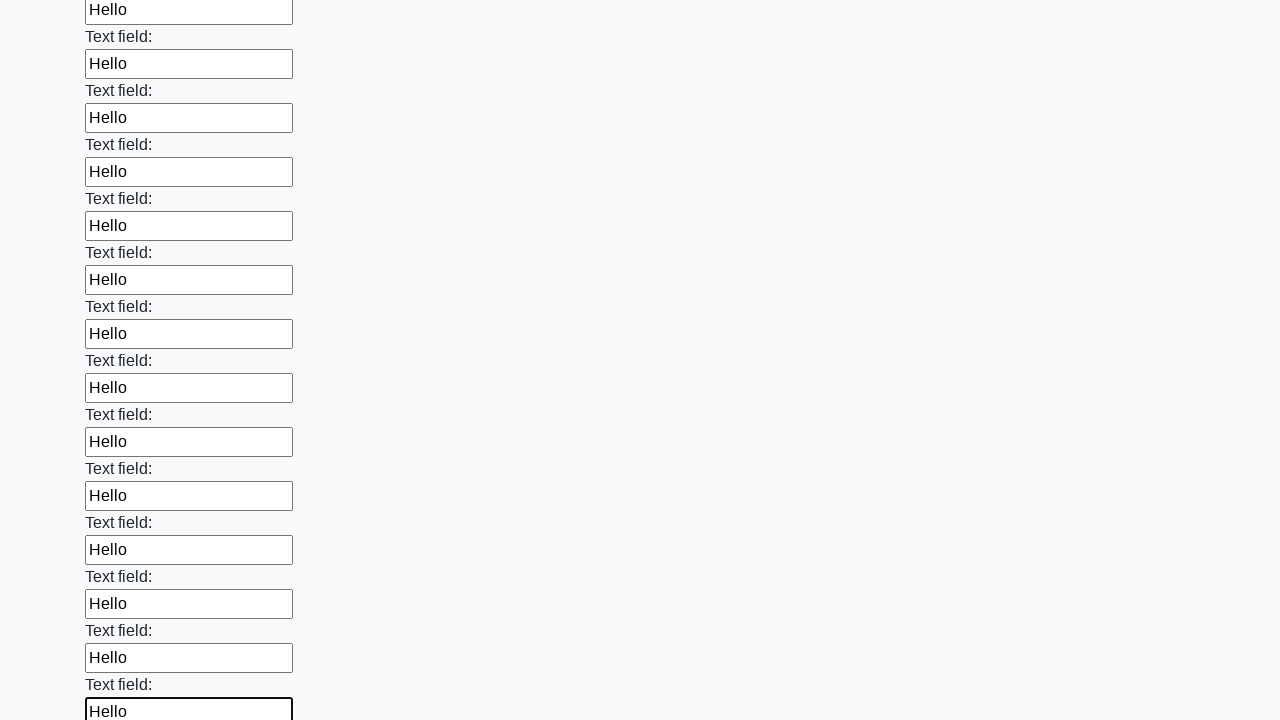

Filled a text field with 'Hello' on input[type='text'][maxlength='32'] >> nth=48
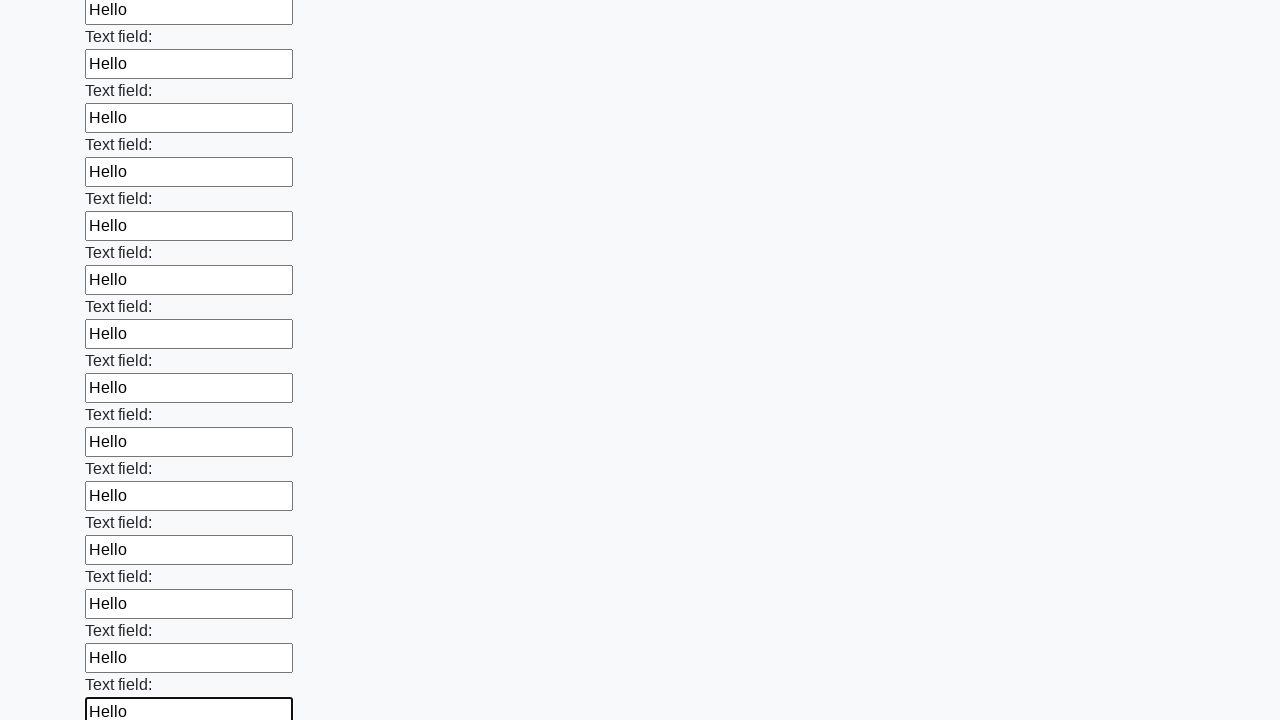

Filled a text field with 'Hello' on input[type='text'][maxlength='32'] >> nth=49
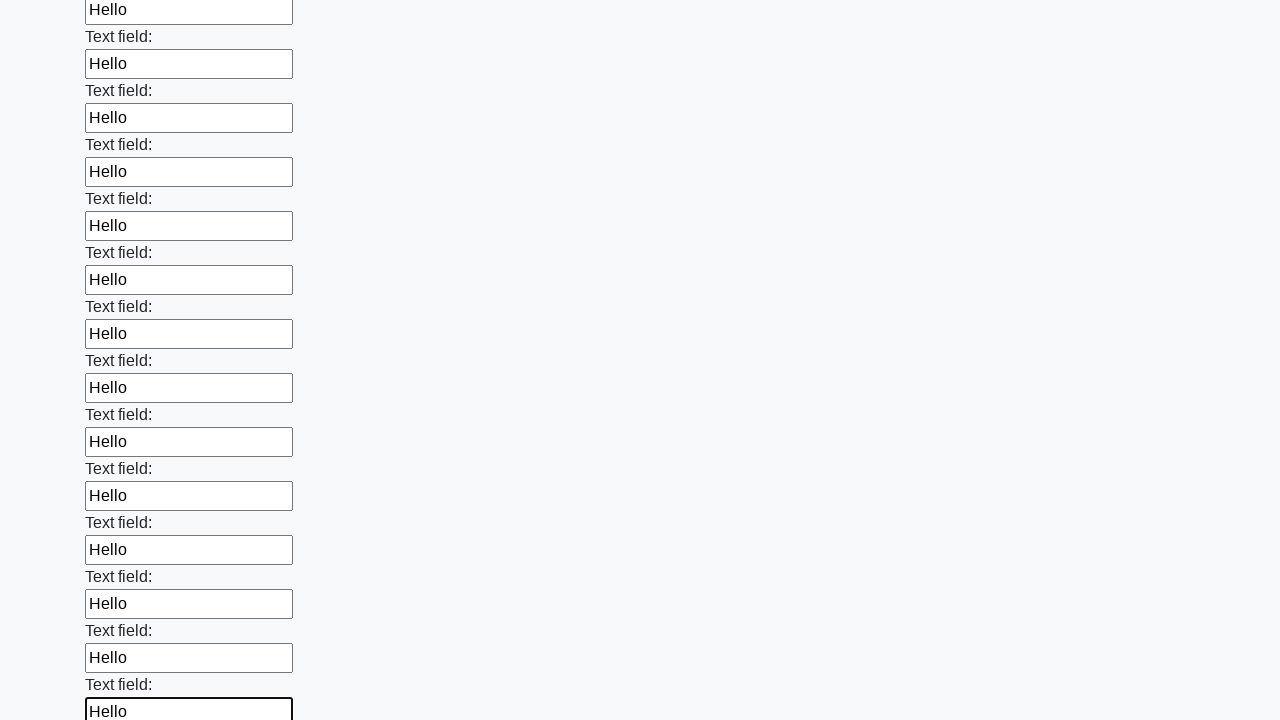

Filled a text field with 'Hello' on input[type='text'][maxlength='32'] >> nth=50
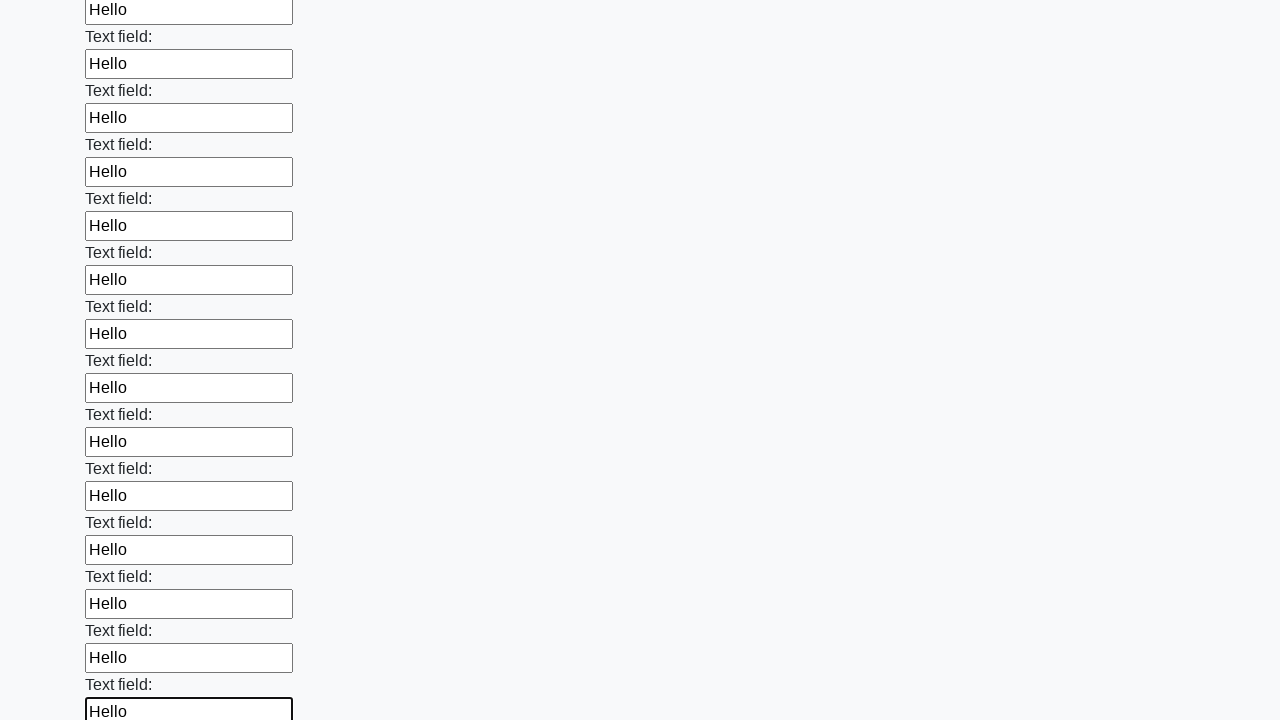

Filled a text field with 'Hello' on input[type='text'][maxlength='32'] >> nth=51
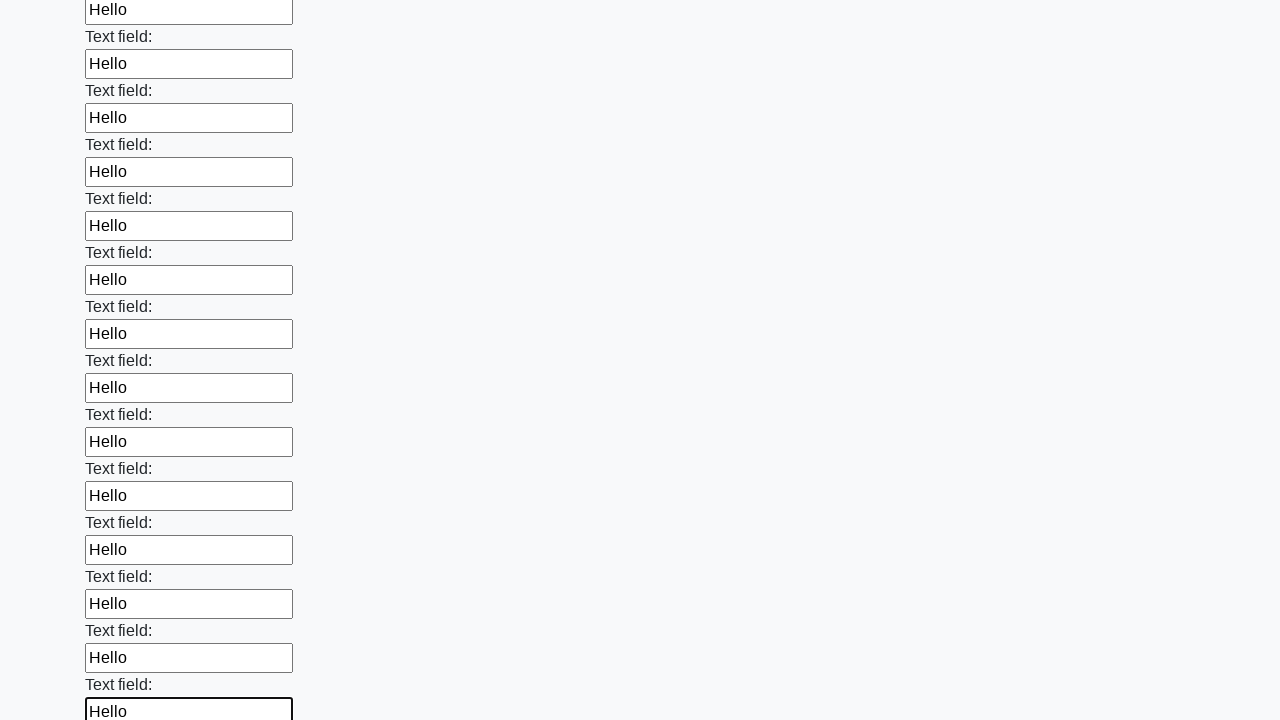

Filled a text field with 'Hello' on input[type='text'][maxlength='32'] >> nth=52
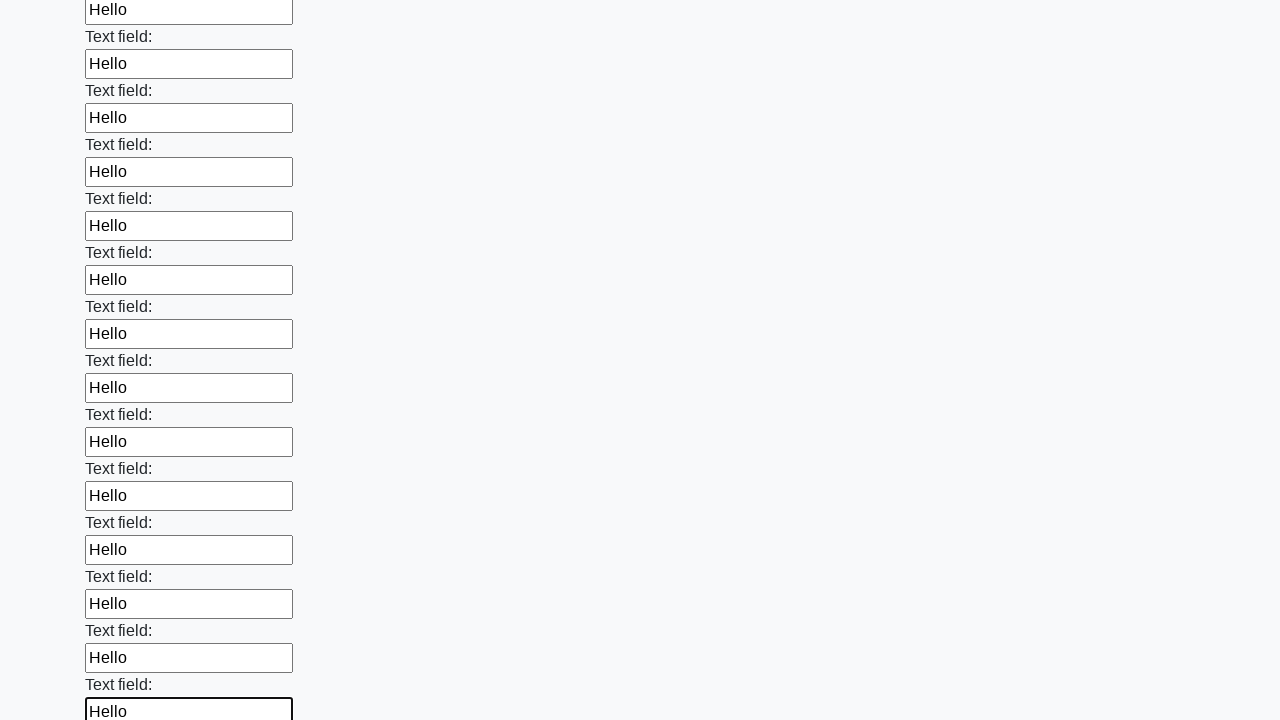

Filled a text field with 'Hello' on input[type='text'][maxlength='32'] >> nth=53
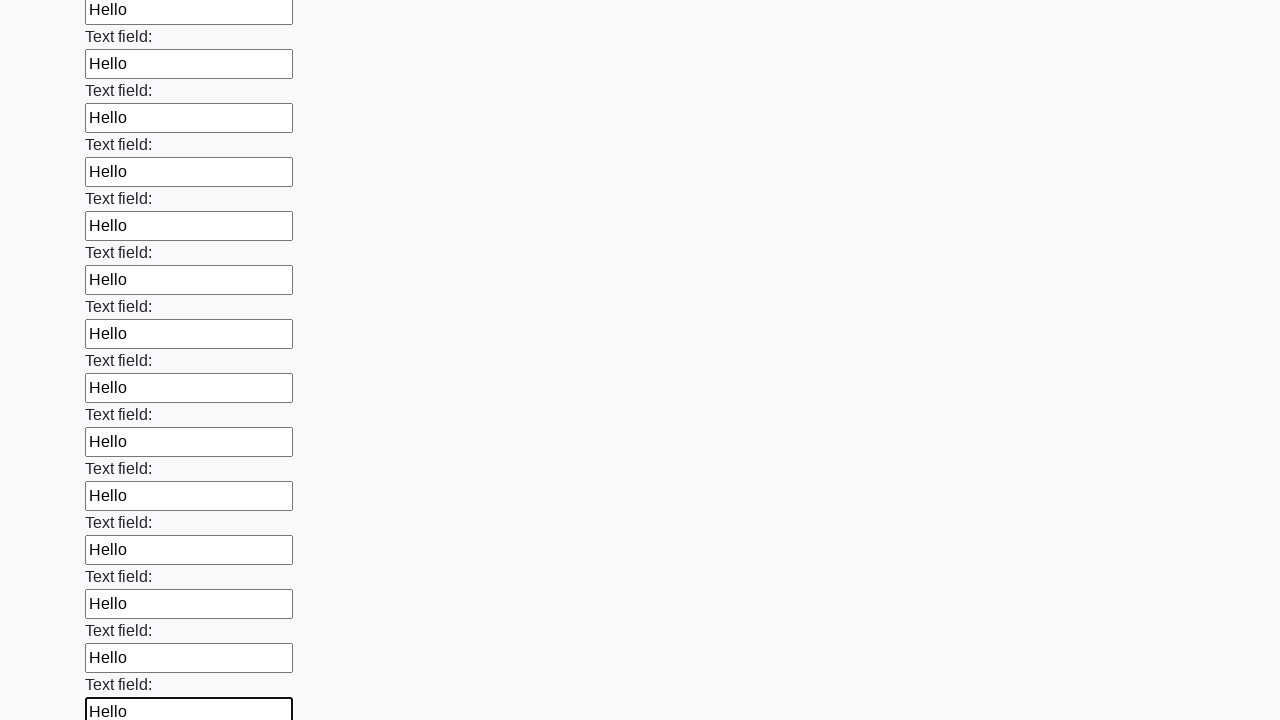

Filled a text field with 'Hello' on input[type='text'][maxlength='32'] >> nth=54
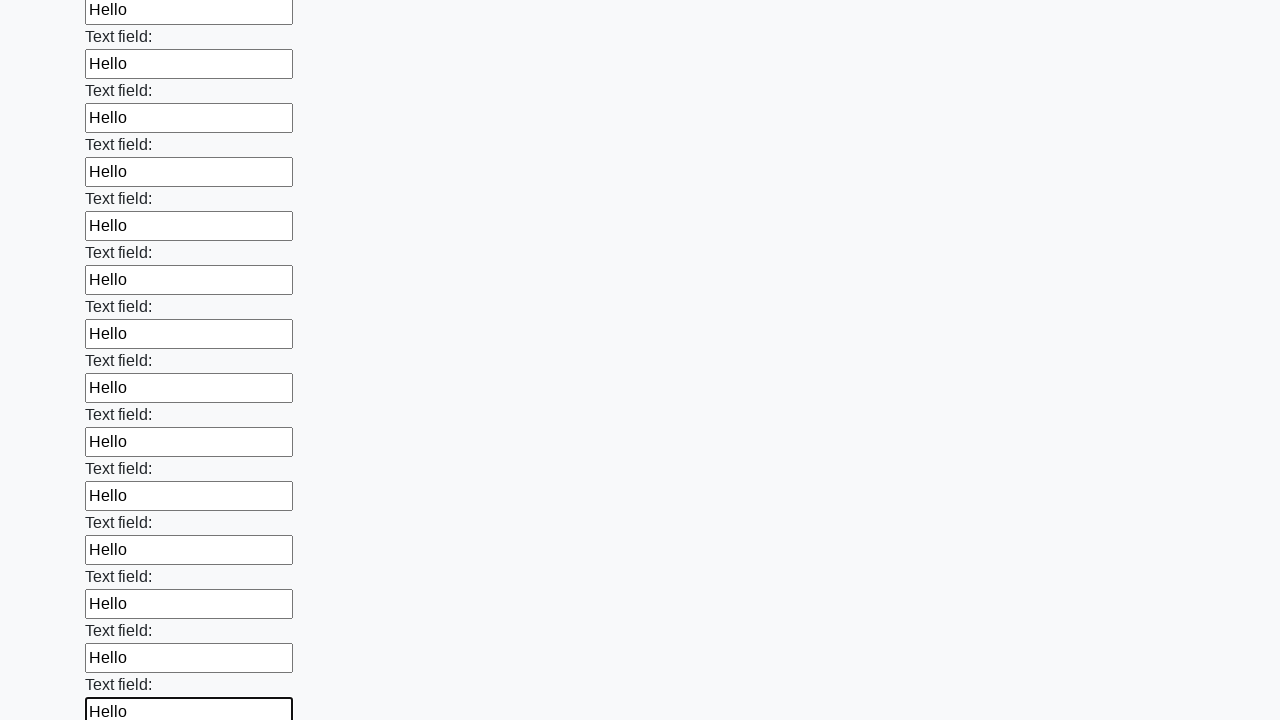

Filled a text field with 'Hello' on input[type='text'][maxlength='32'] >> nth=55
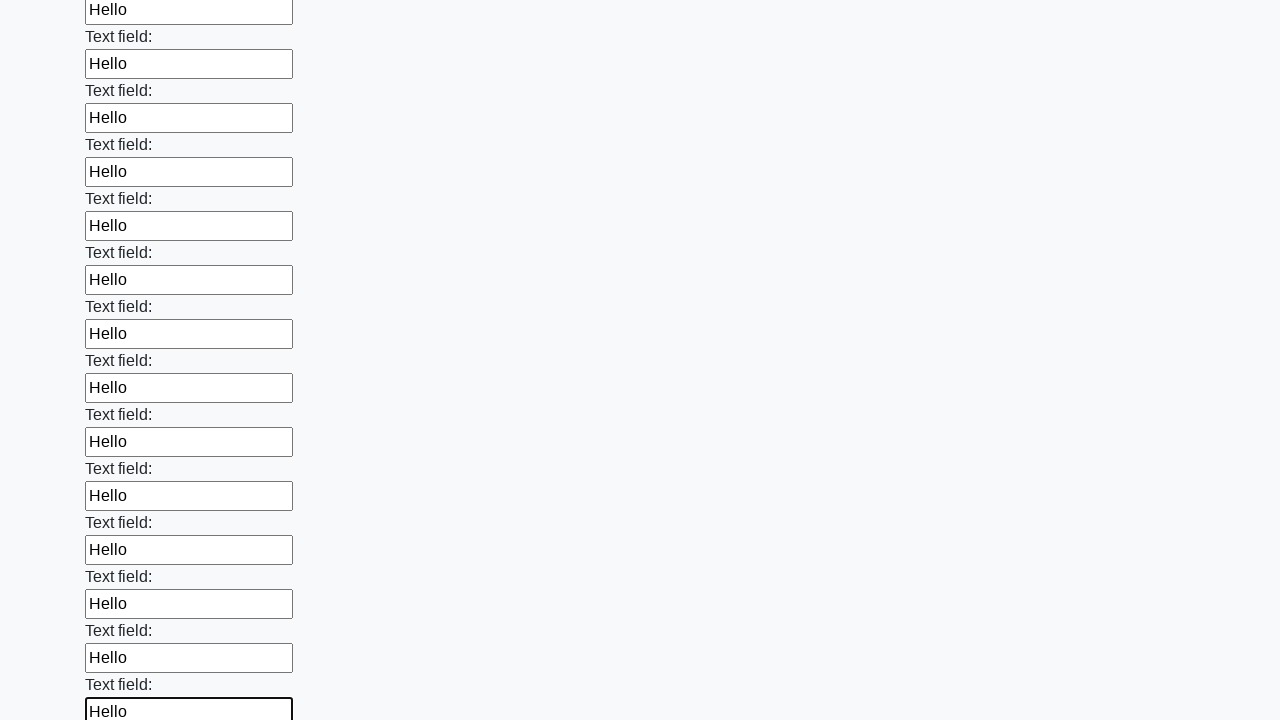

Filled a text field with 'Hello' on input[type='text'][maxlength='32'] >> nth=56
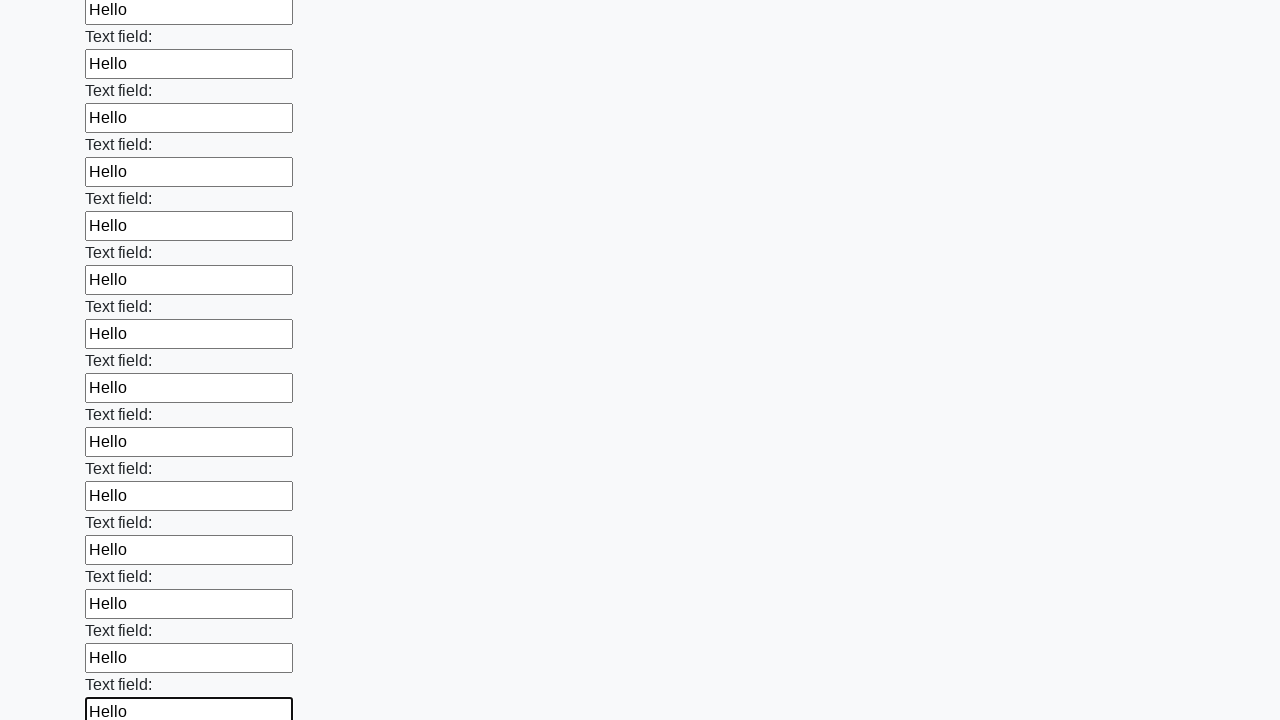

Filled a text field with 'Hello' on input[type='text'][maxlength='32'] >> nth=57
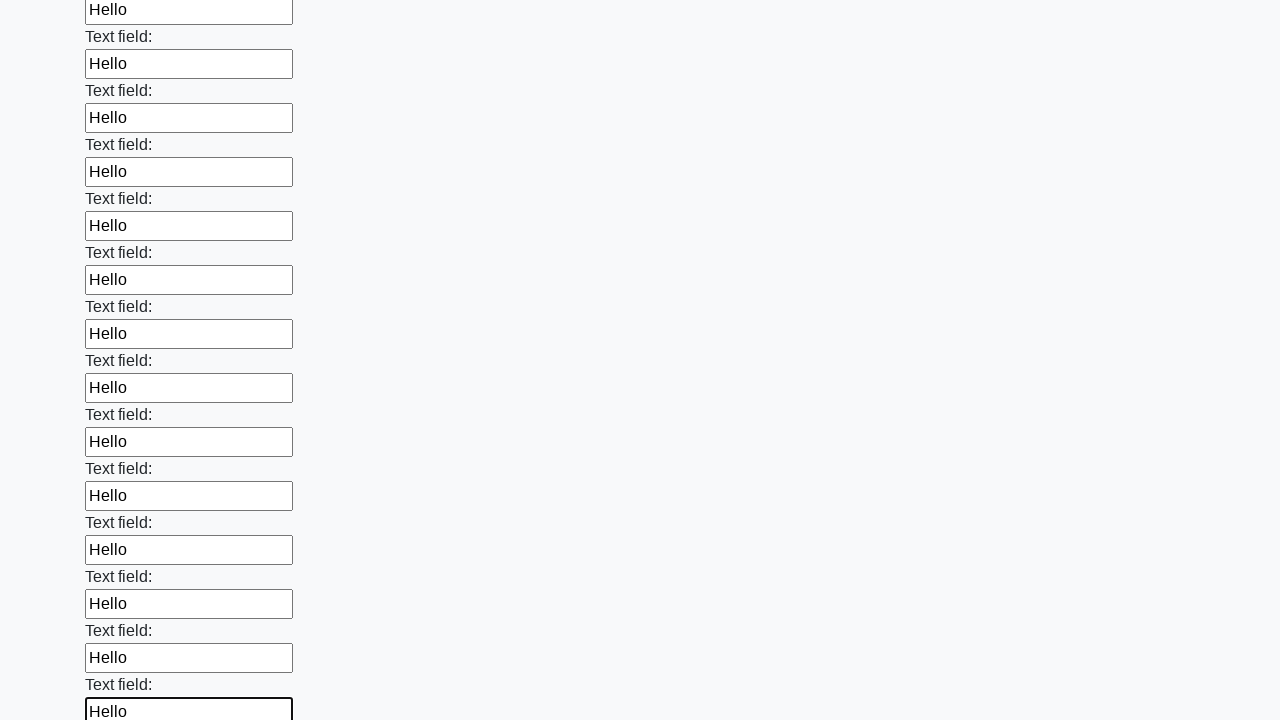

Filled a text field with 'Hello' on input[type='text'][maxlength='32'] >> nth=58
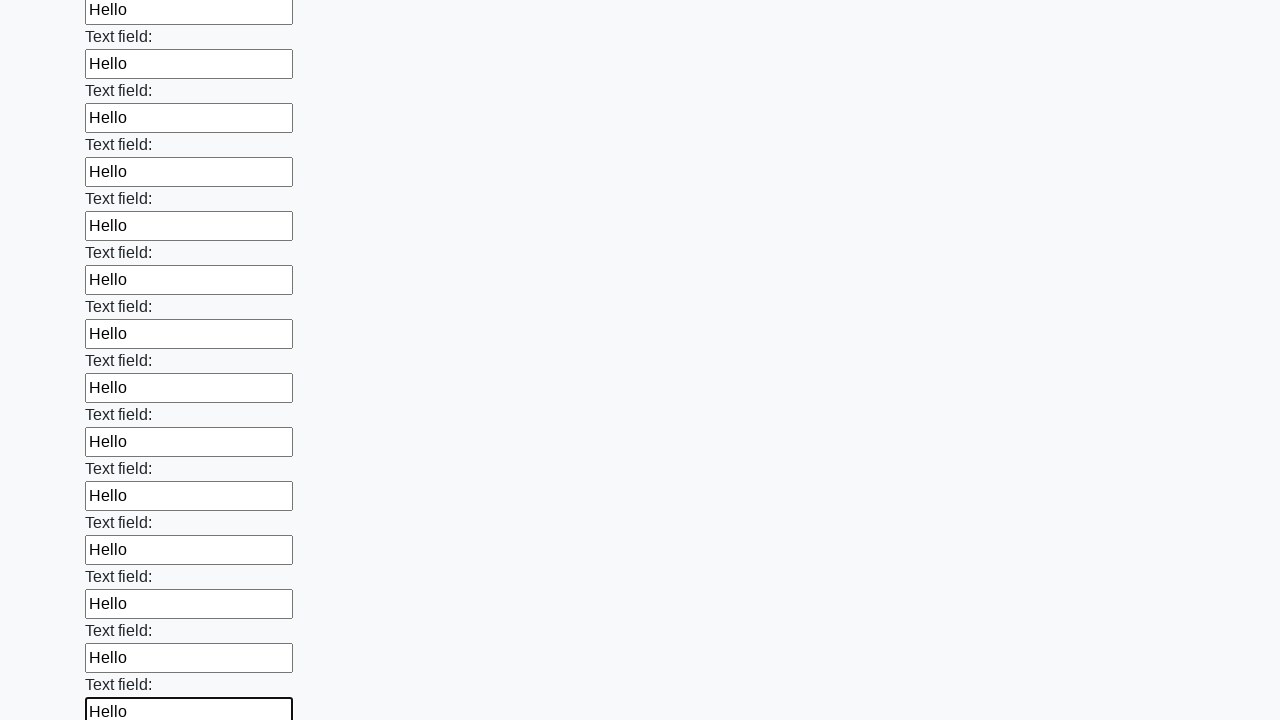

Filled a text field with 'Hello' on input[type='text'][maxlength='32'] >> nth=59
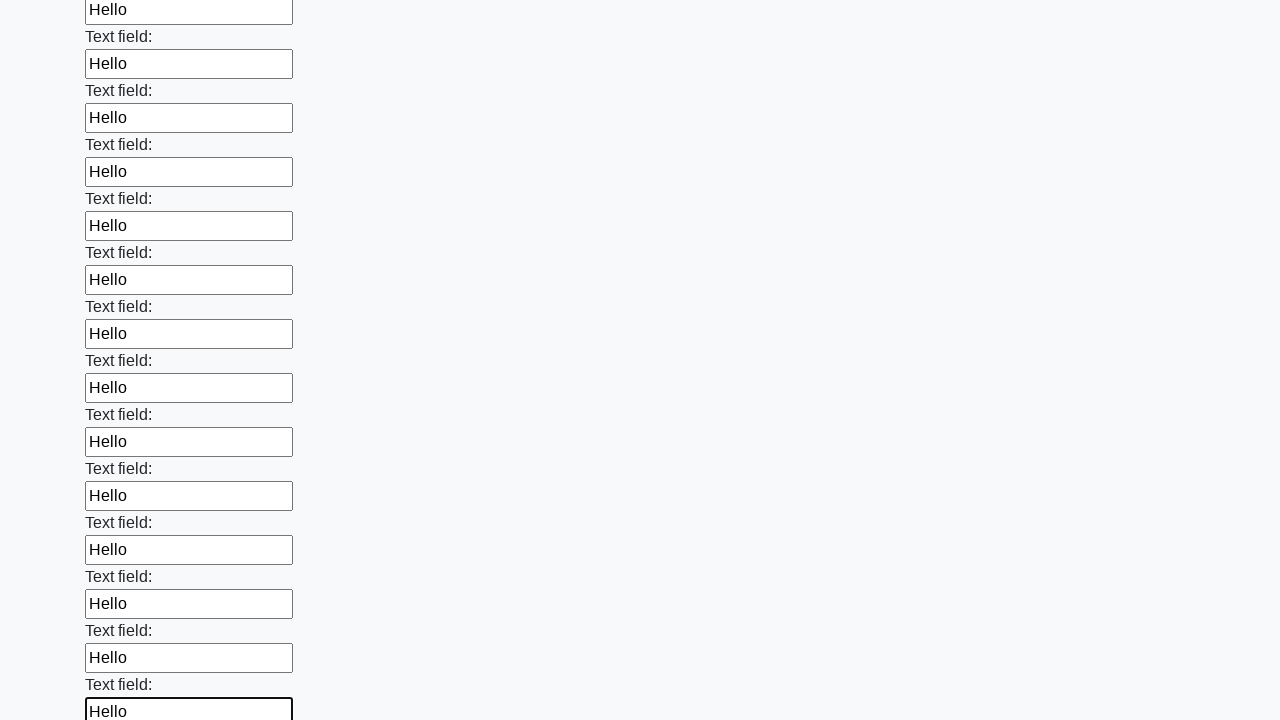

Filled a text field with 'Hello' on input[type='text'][maxlength='32'] >> nth=60
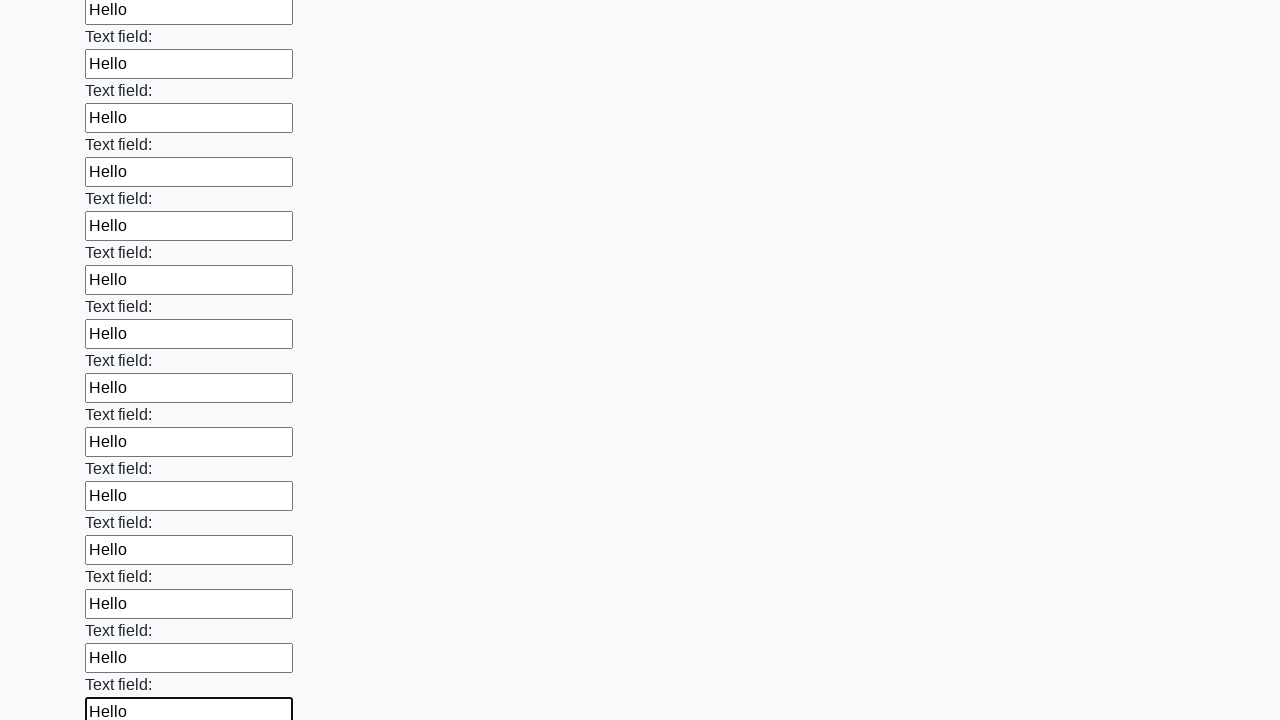

Filled a text field with 'Hello' on input[type='text'][maxlength='32'] >> nth=61
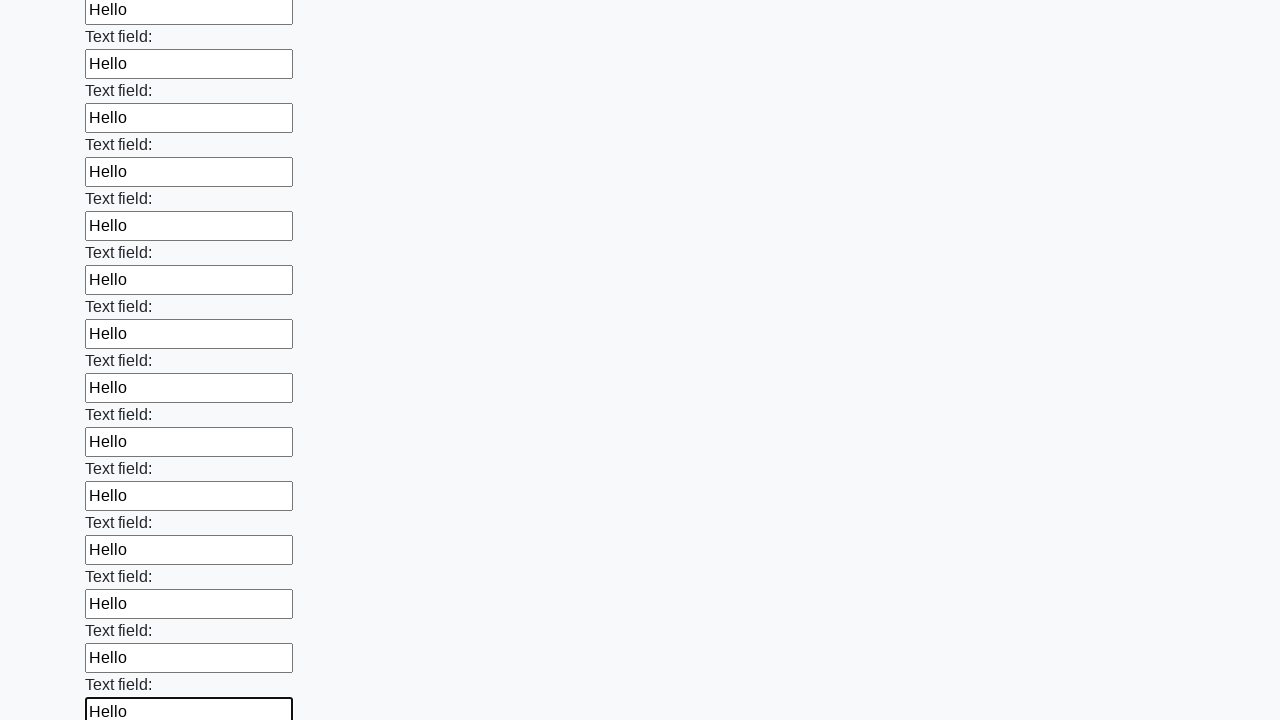

Filled a text field with 'Hello' on input[type='text'][maxlength='32'] >> nth=62
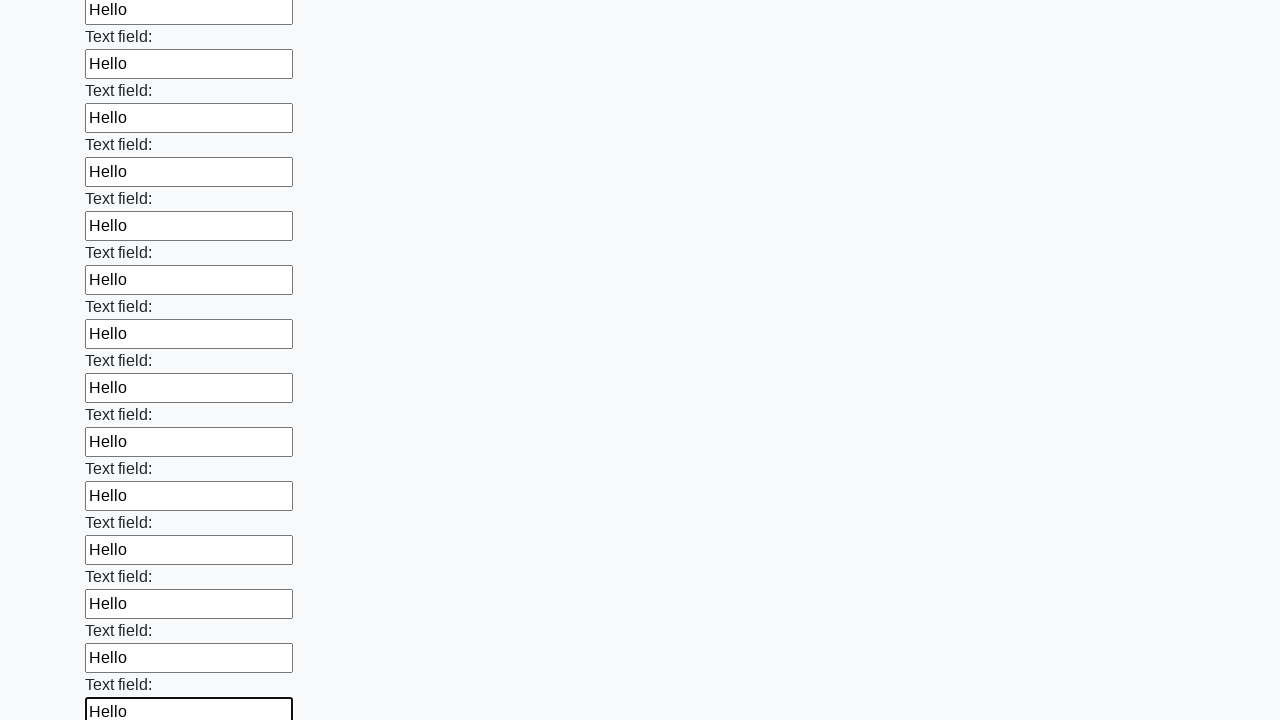

Filled a text field with 'Hello' on input[type='text'][maxlength='32'] >> nth=63
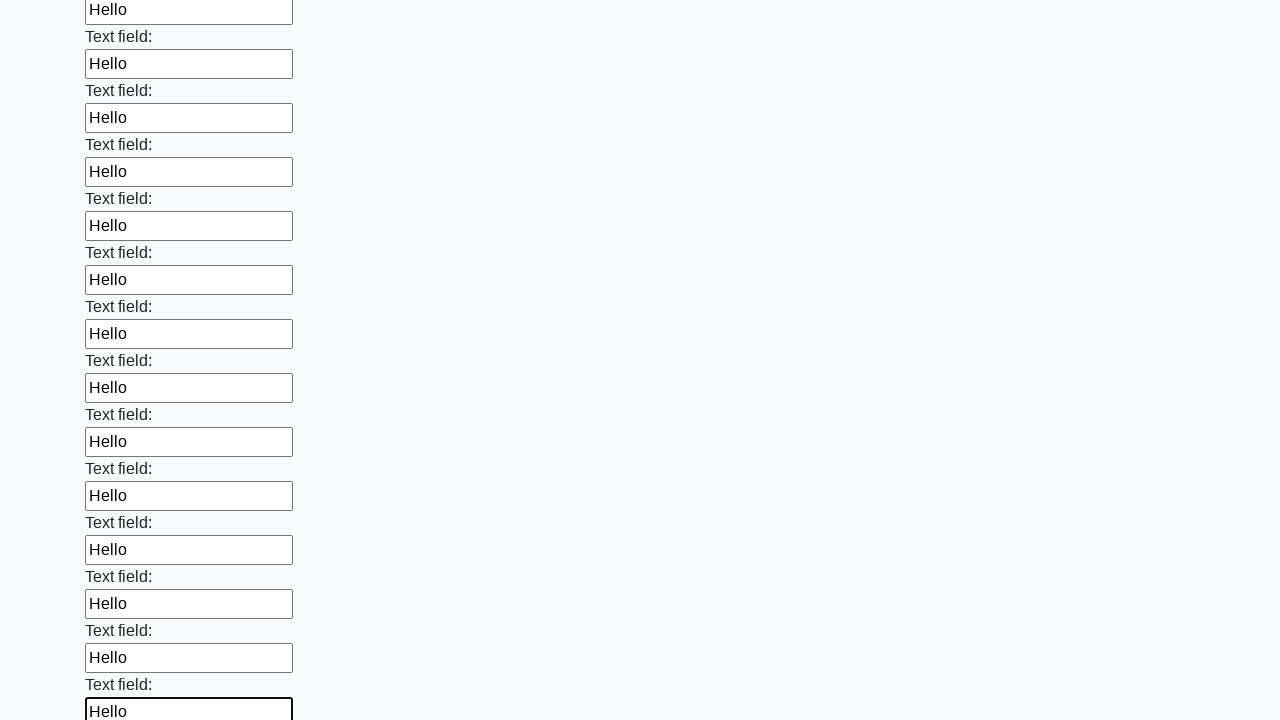

Filled a text field with 'Hello' on input[type='text'][maxlength='32'] >> nth=64
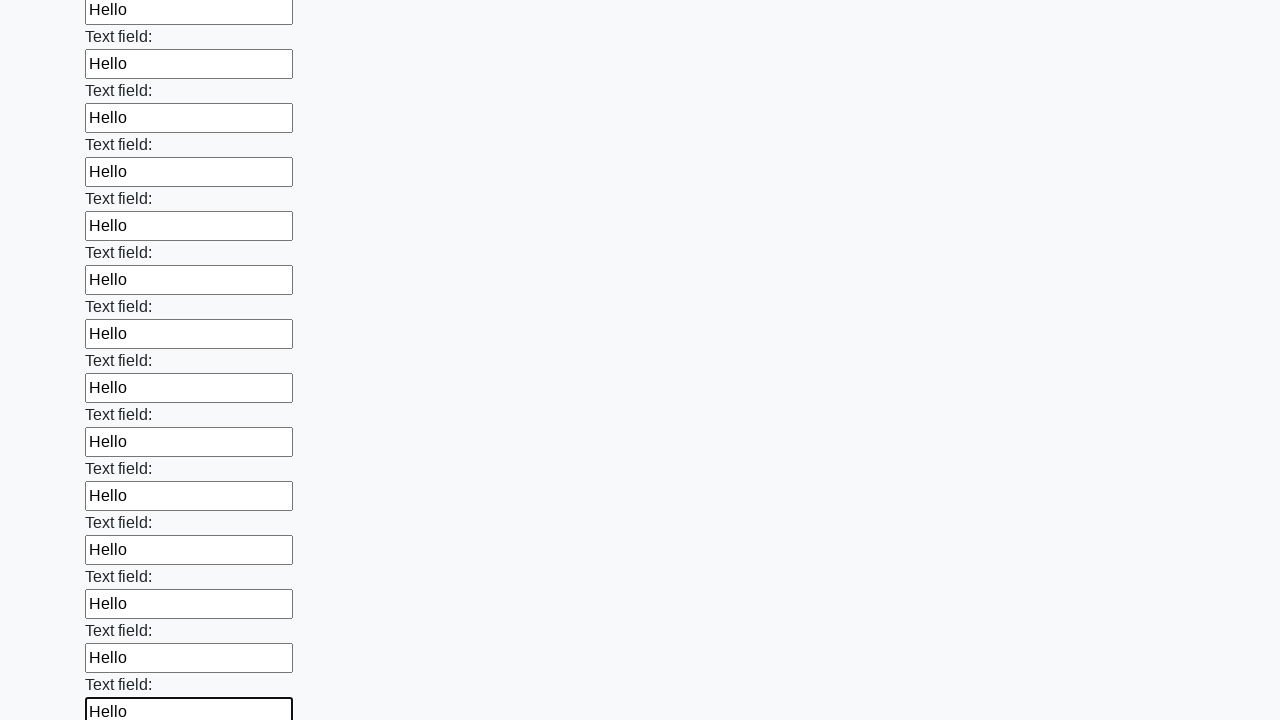

Filled a text field with 'Hello' on input[type='text'][maxlength='32'] >> nth=65
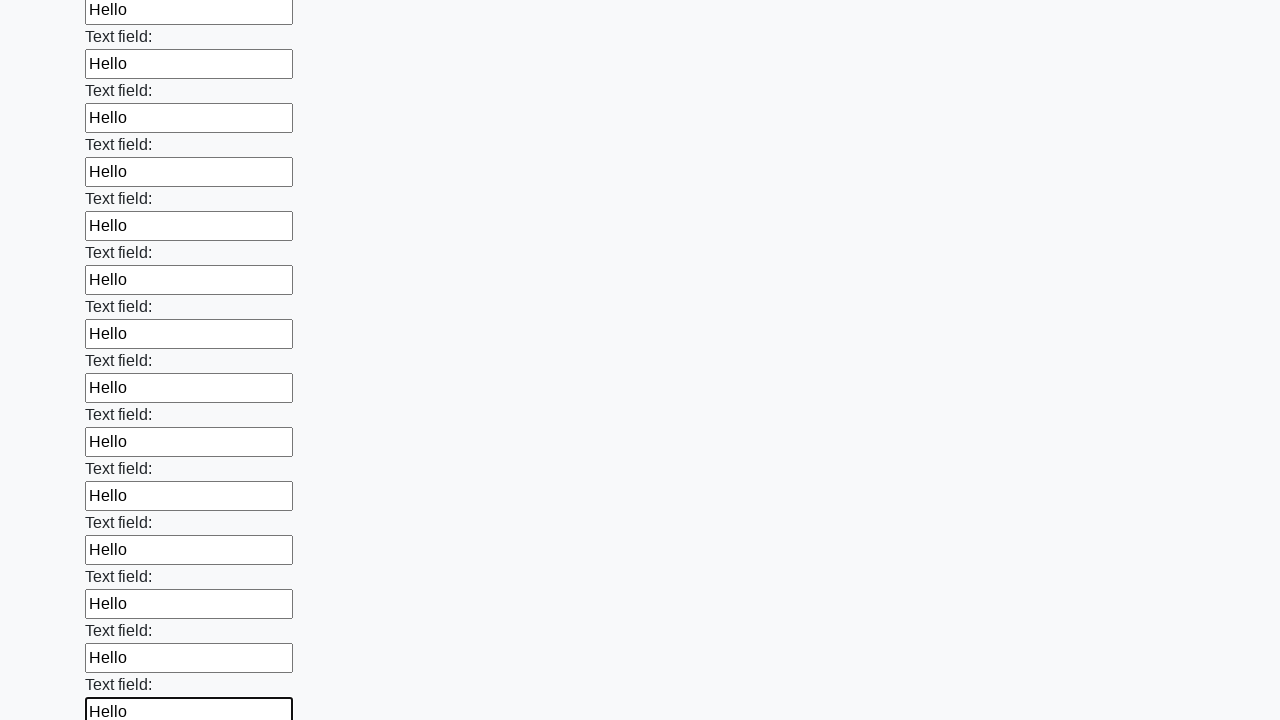

Filled a text field with 'Hello' on input[type='text'][maxlength='32'] >> nth=66
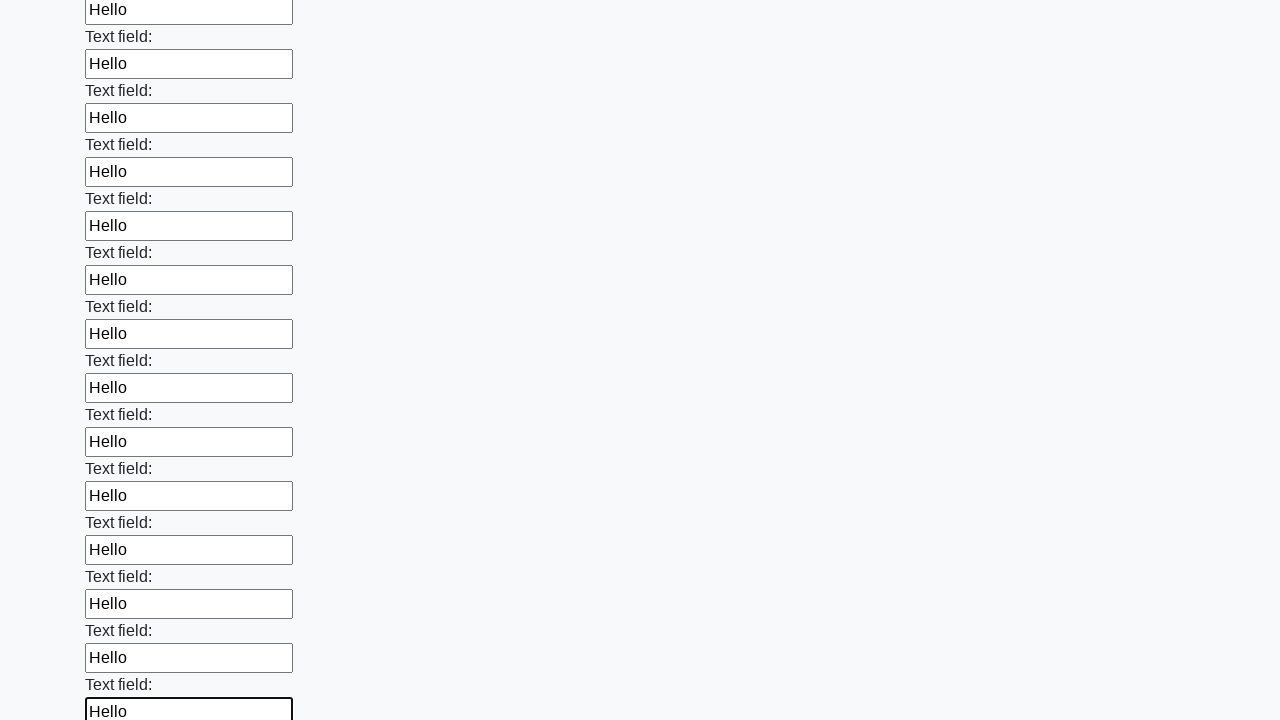

Filled a text field with 'Hello' on input[type='text'][maxlength='32'] >> nth=67
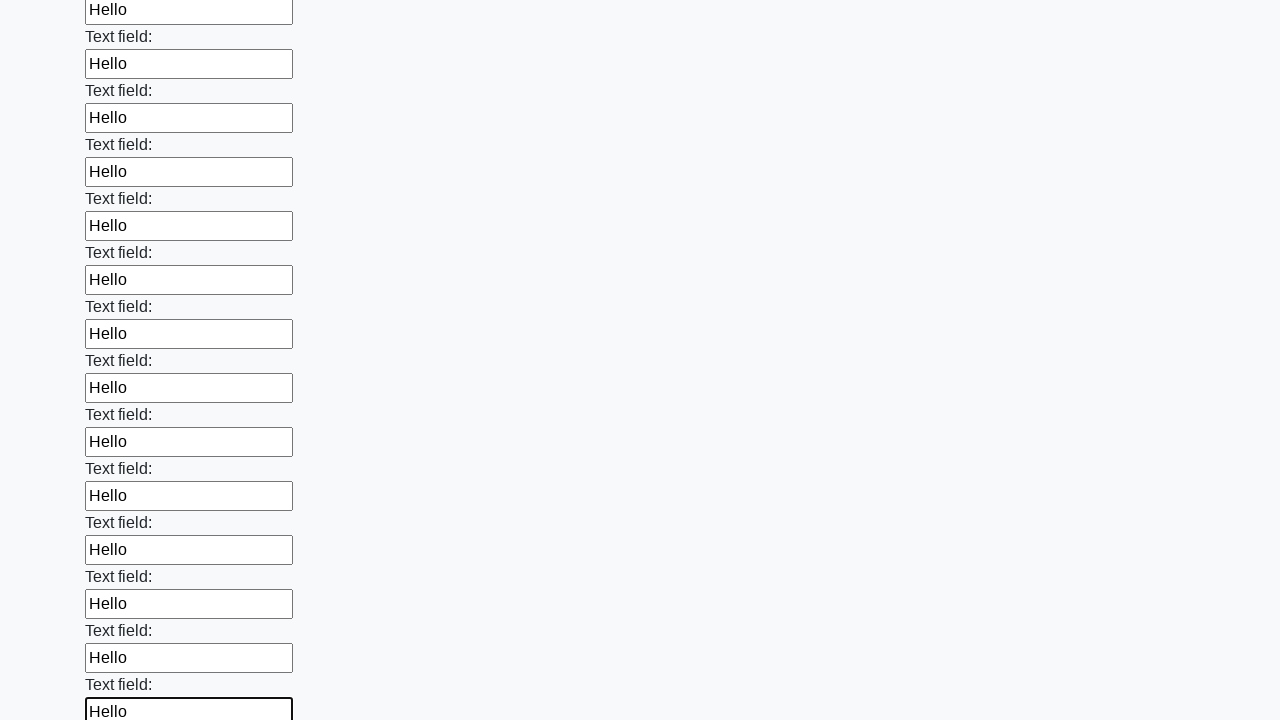

Filled a text field with 'Hello' on input[type='text'][maxlength='32'] >> nth=68
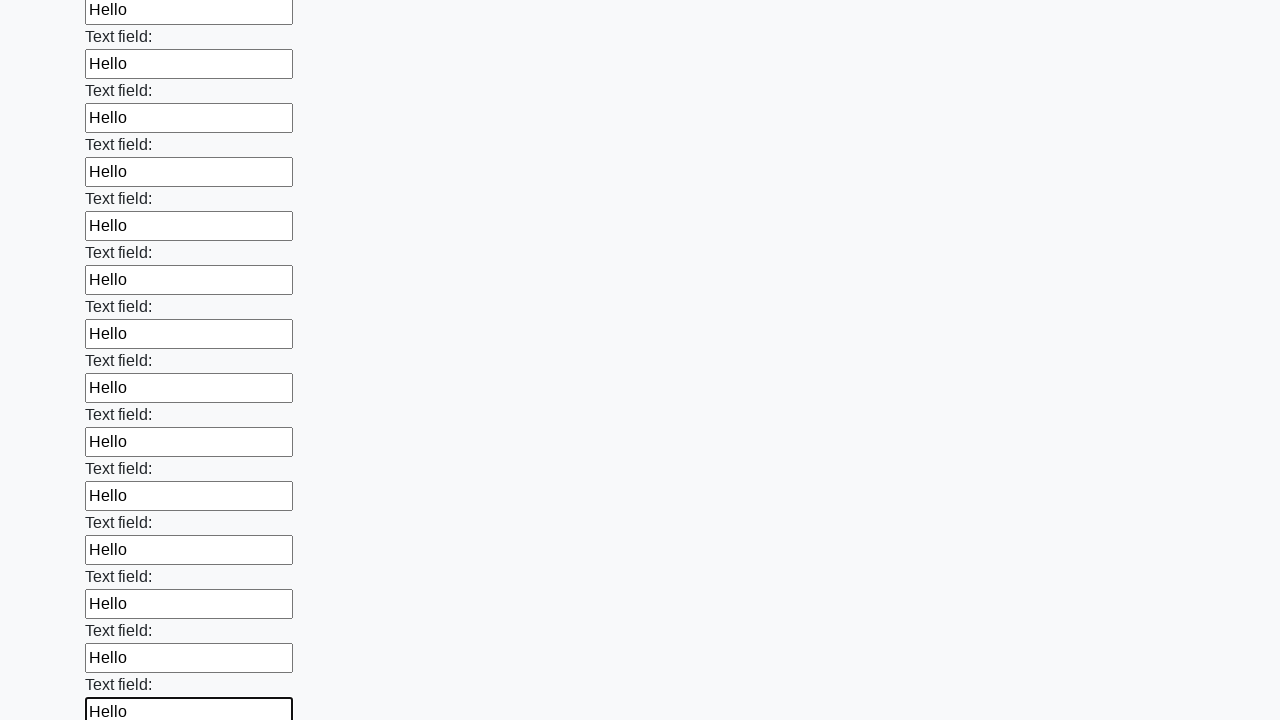

Filled a text field with 'Hello' on input[type='text'][maxlength='32'] >> nth=69
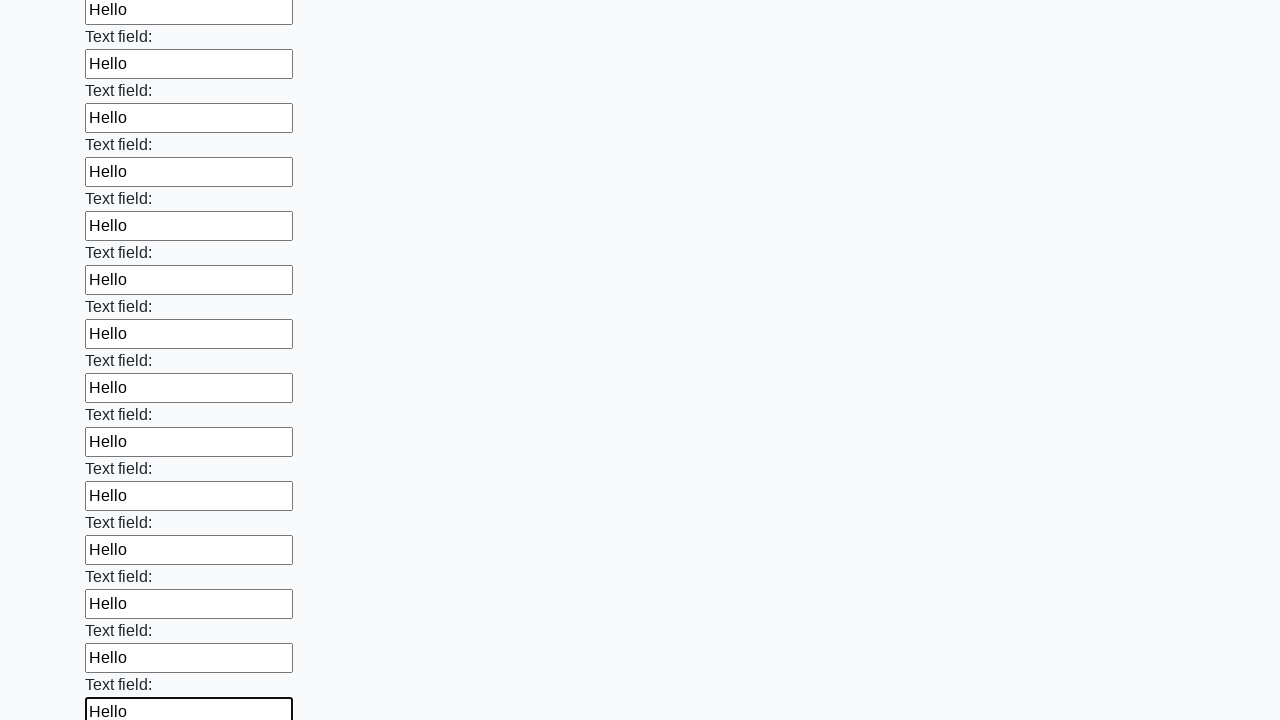

Filled a text field with 'Hello' on input[type='text'][maxlength='32'] >> nth=70
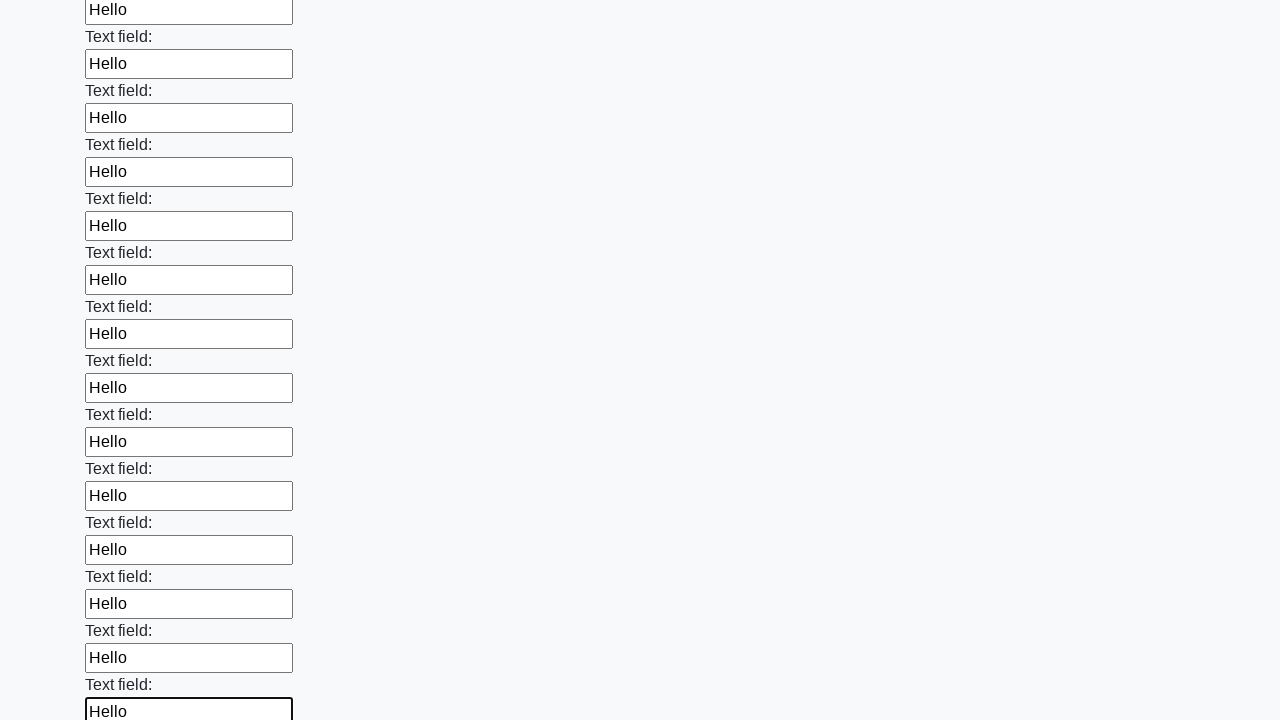

Filled a text field with 'Hello' on input[type='text'][maxlength='32'] >> nth=71
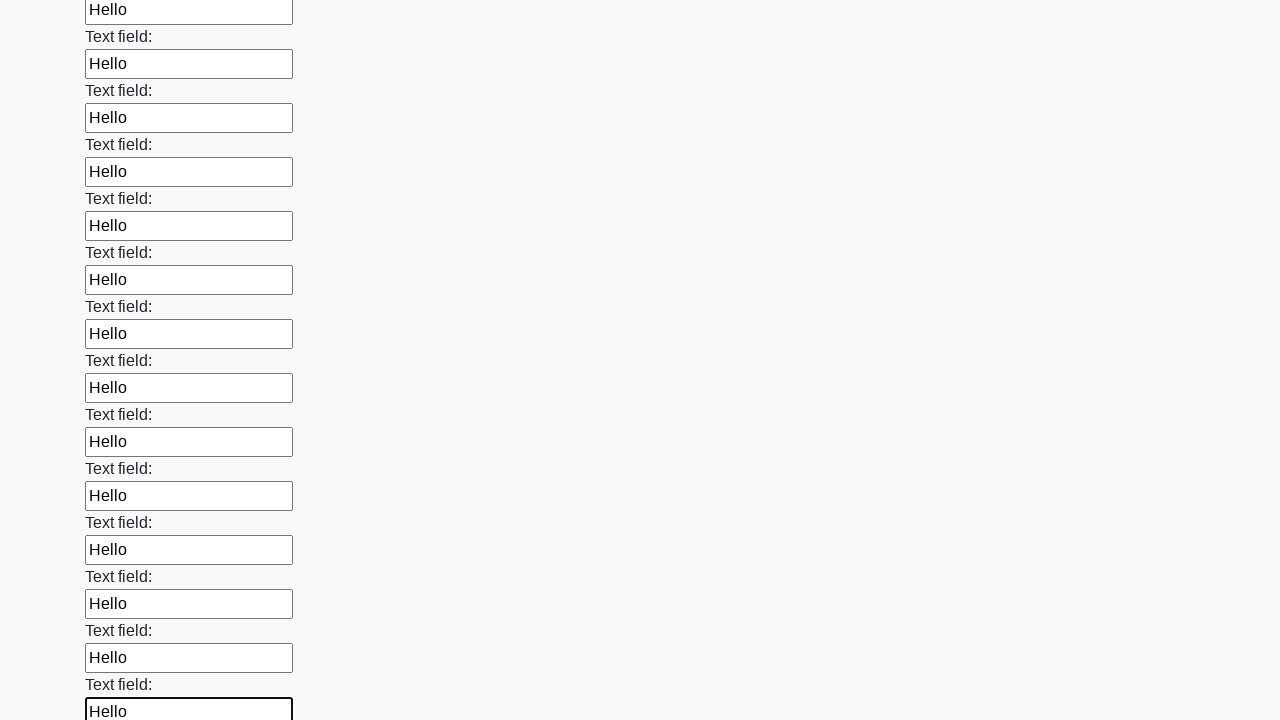

Filled a text field with 'Hello' on input[type='text'][maxlength='32'] >> nth=72
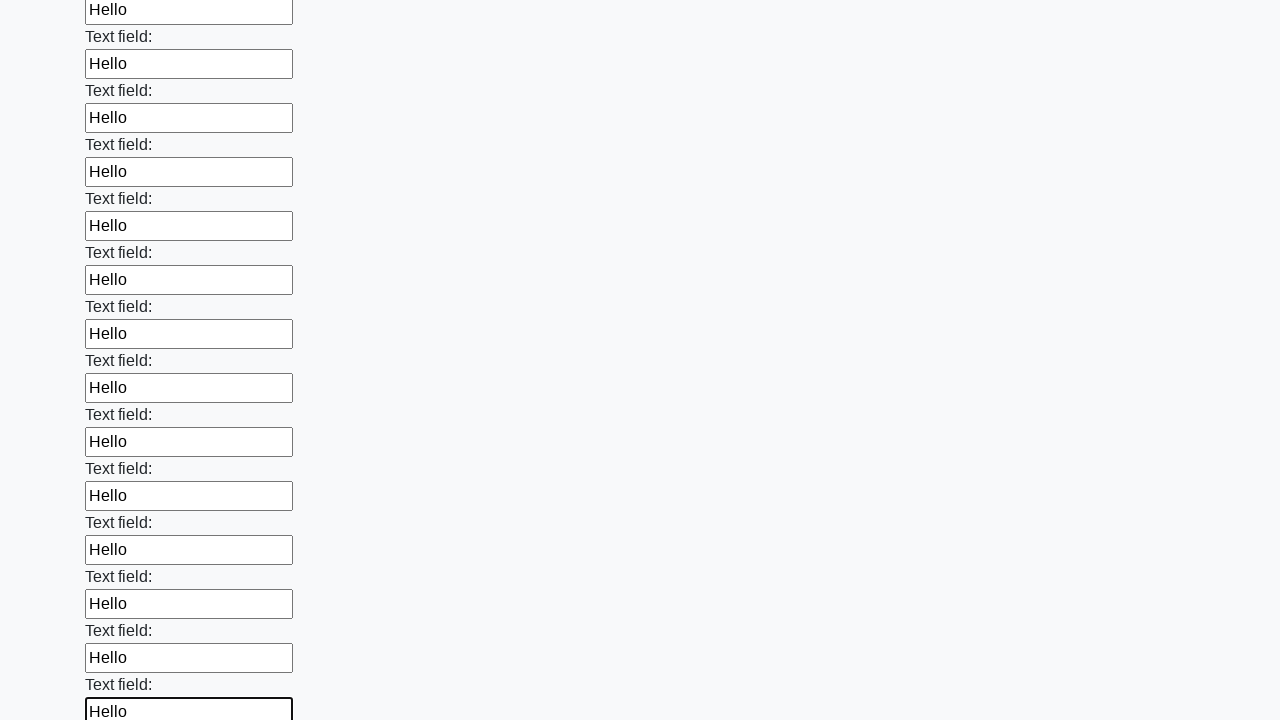

Filled a text field with 'Hello' on input[type='text'][maxlength='32'] >> nth=73
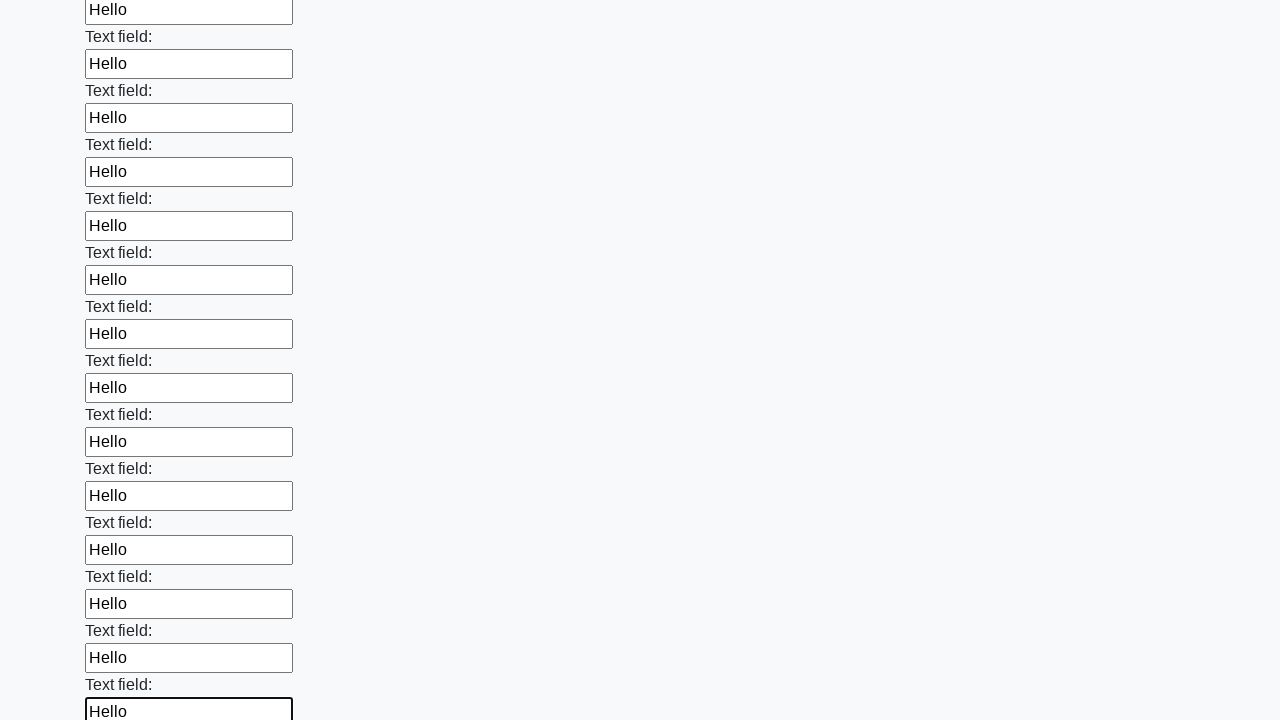

Filled a text field with 'Hello' on input[type='text'][maxlength='32'] >> nth=74
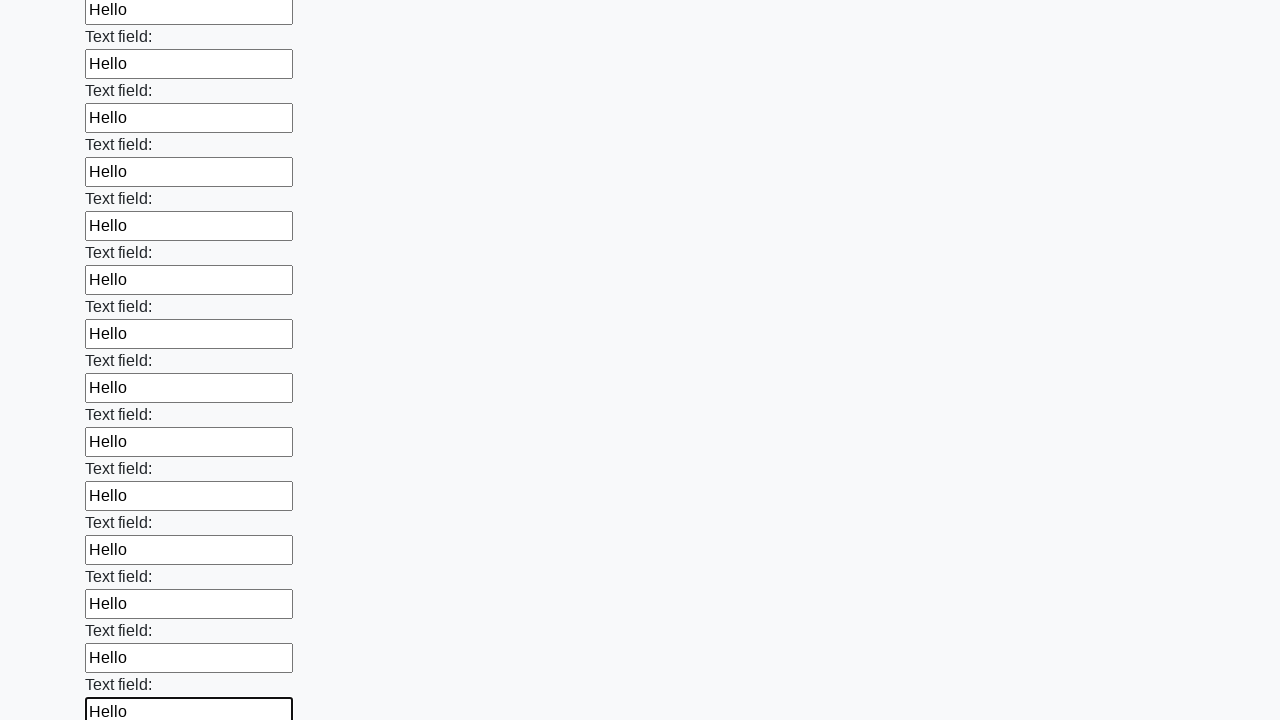

Filled a text field with 'Hello' on input[type='text'][maxlength='32'] >> nth=75
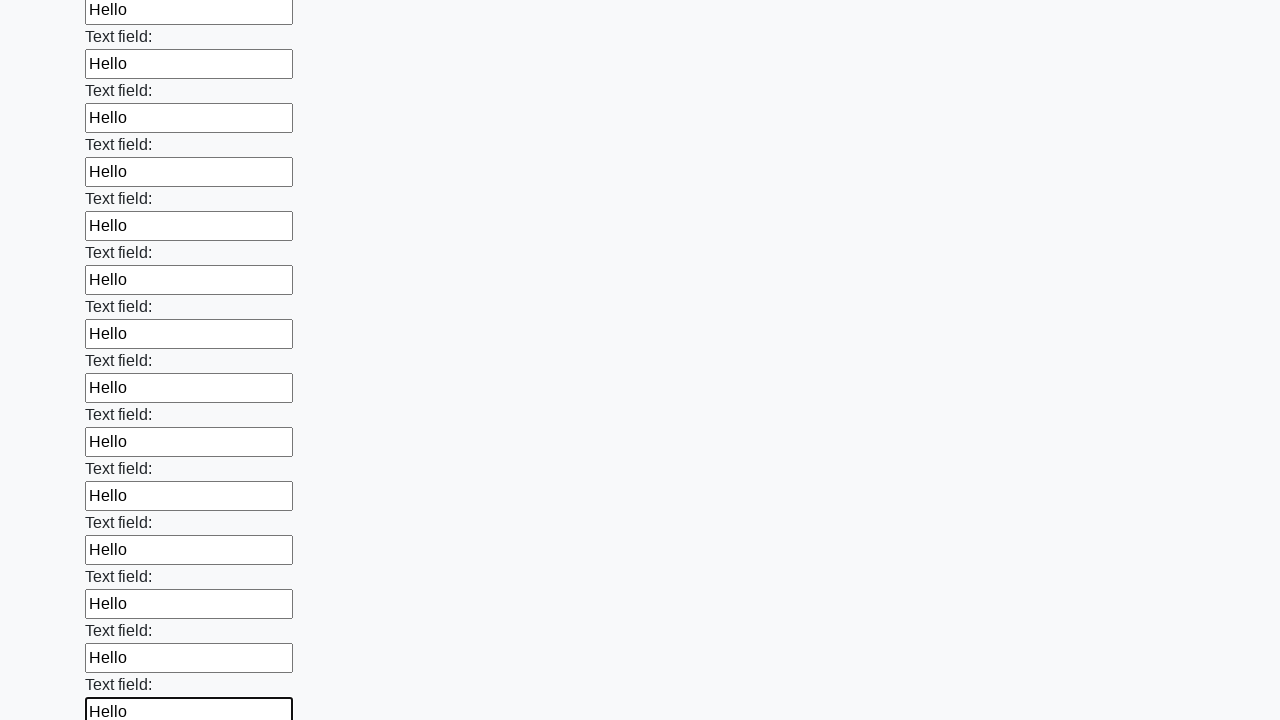

Filled a text field with 'Hello' on input[type='text'][maxlength='32'] >> nth=76
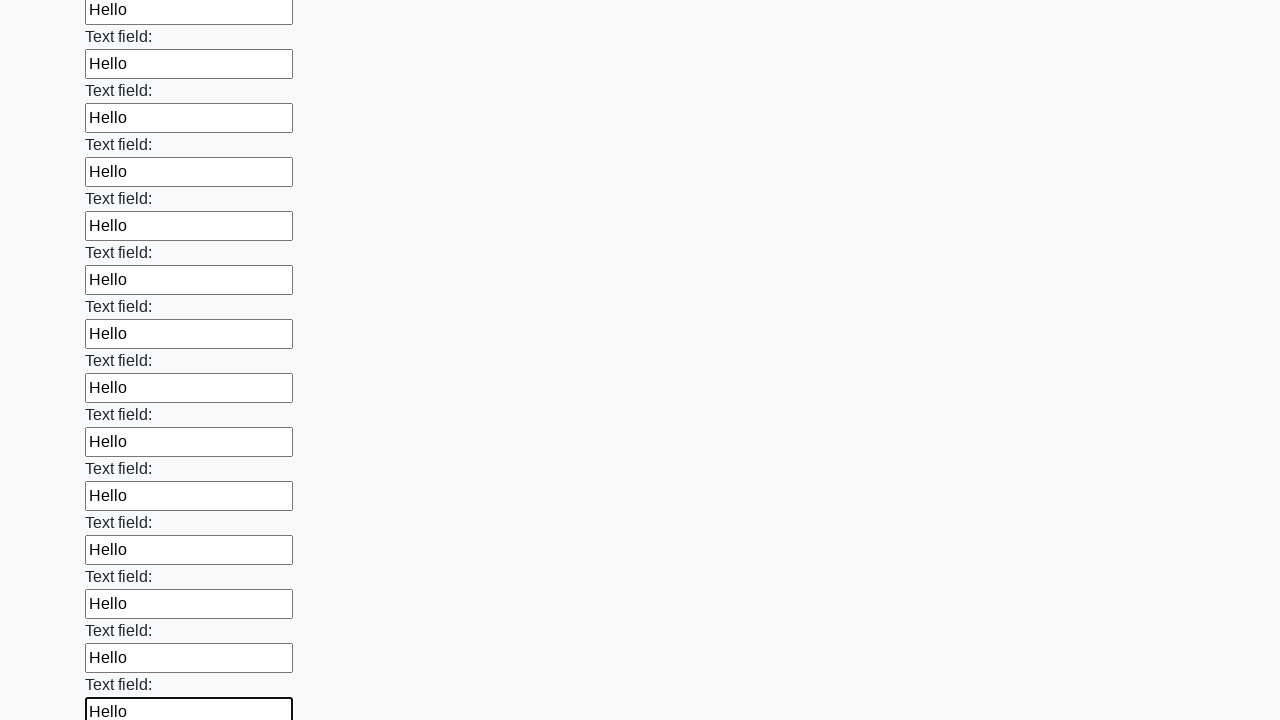

Filled a text field with 'Hello' on input[type='text'][maxlength='32'] >> nth=77
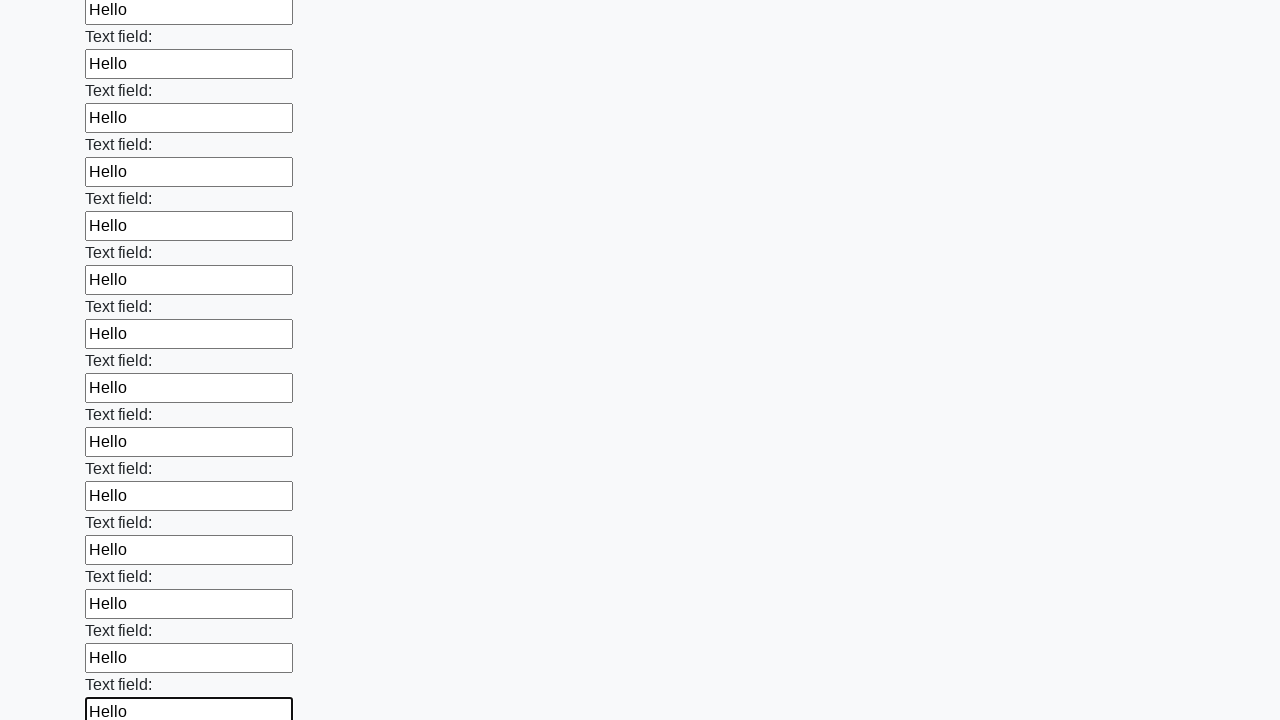

Filled a text field with 'Hello' on input[type='text'][maxlength='32'] >> nth=78
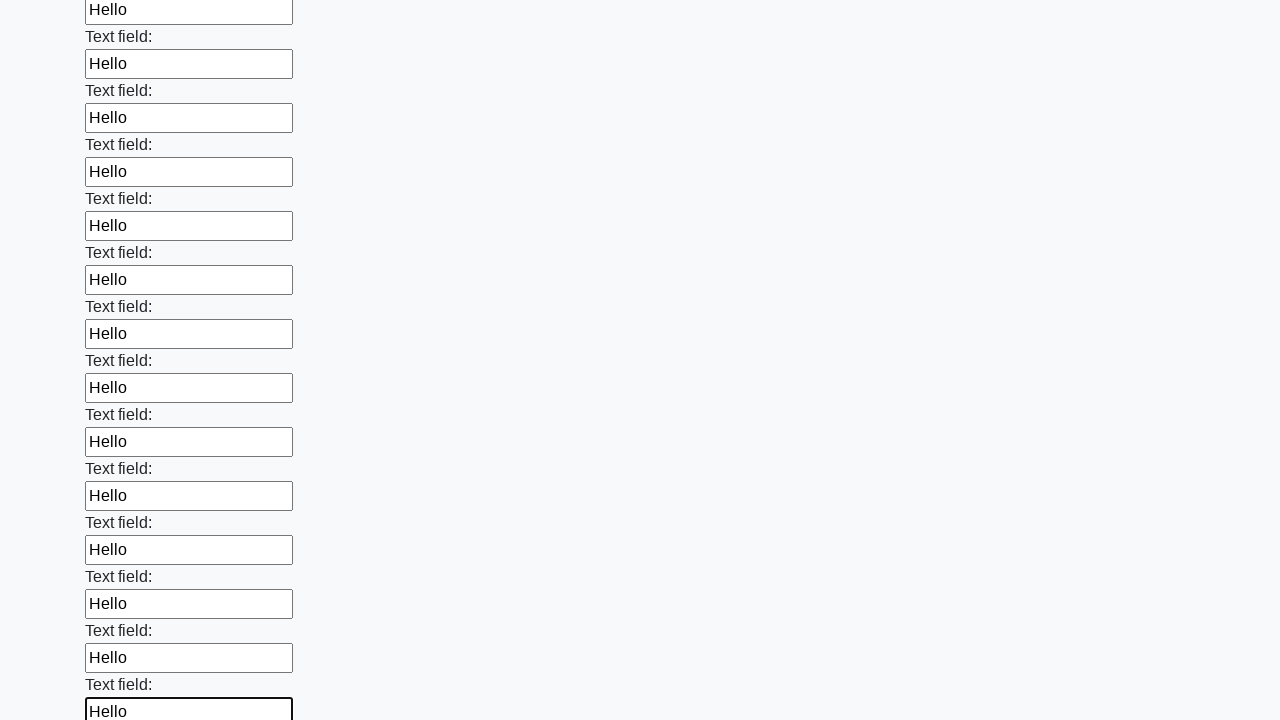

Filled a text field with 'Hello' on input[type='text'][maxlength='32'] >> nth=79
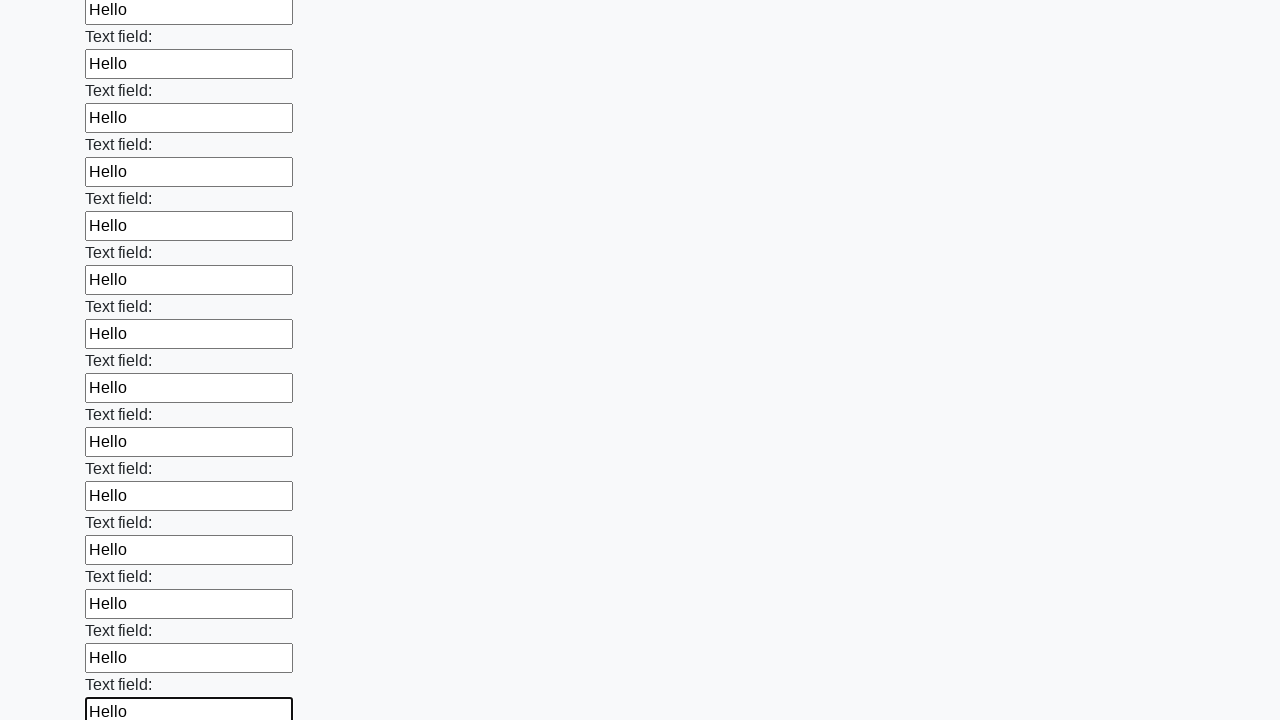

Filled a text field with 'Hello' on input[type='text'][maxlength='32'] >> nth=80
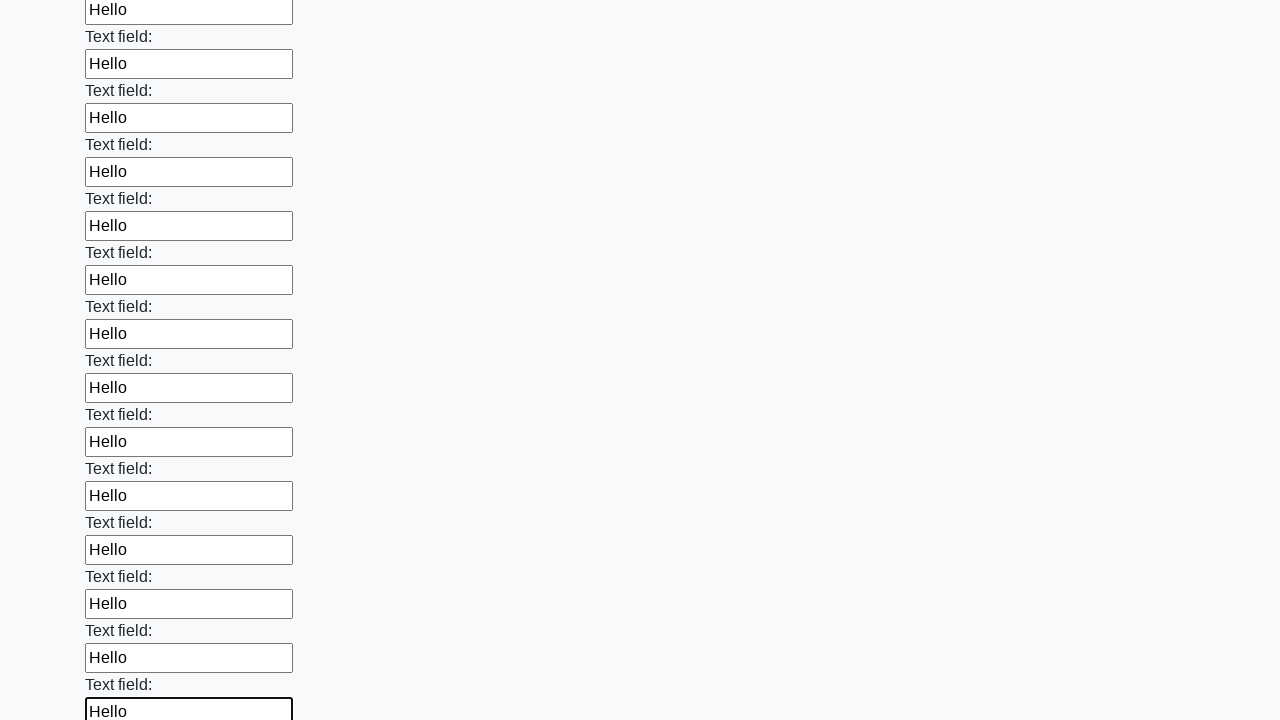

Filled a text field with 'Hello' on input[type='text'][maxlength='32'] >> nth=81
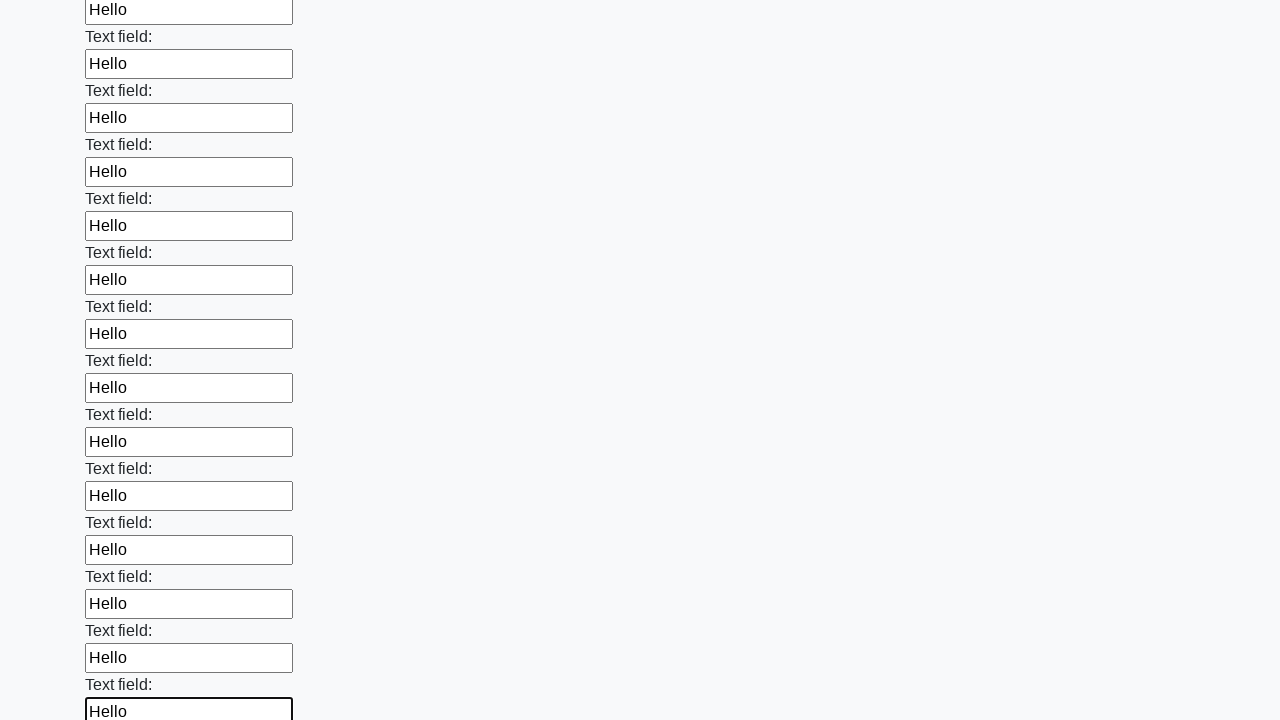

Filled a text field with 'Hello' on input[type='text'][maxlength='32'] >> nth=82
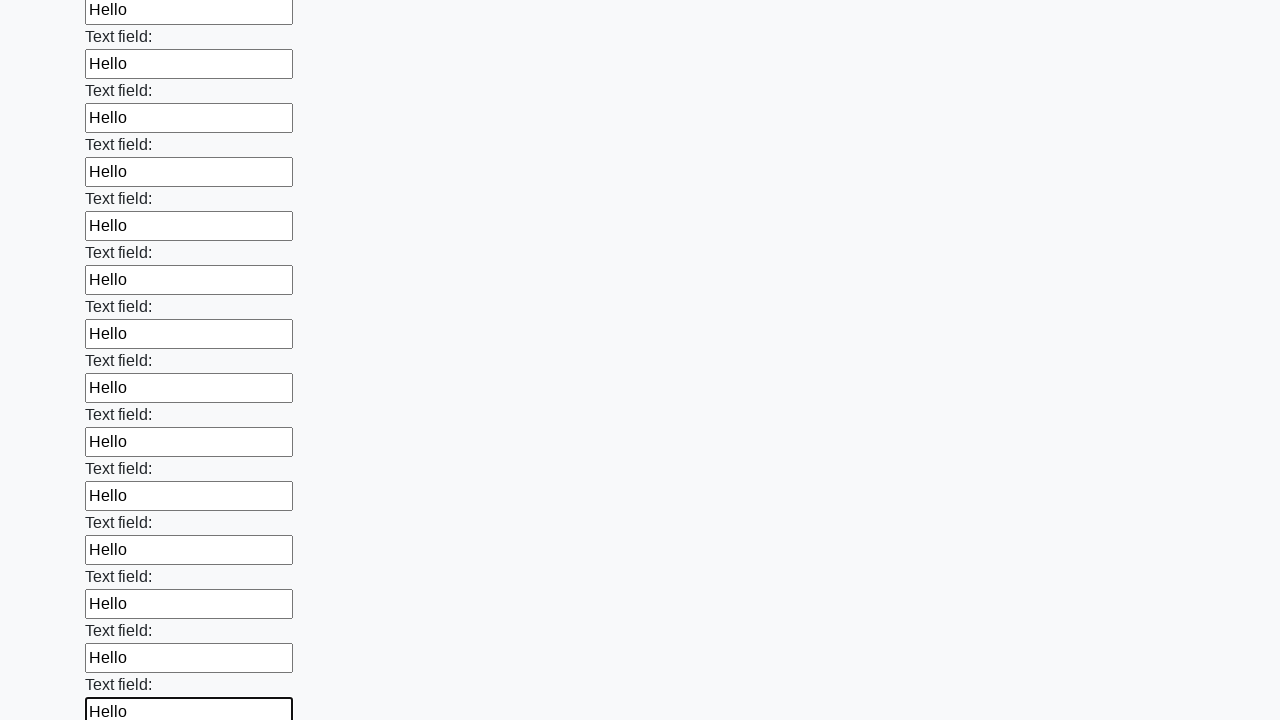

Filled a text field with 'Hello' on input[type='text'][maxlength='32'] >> nth=83
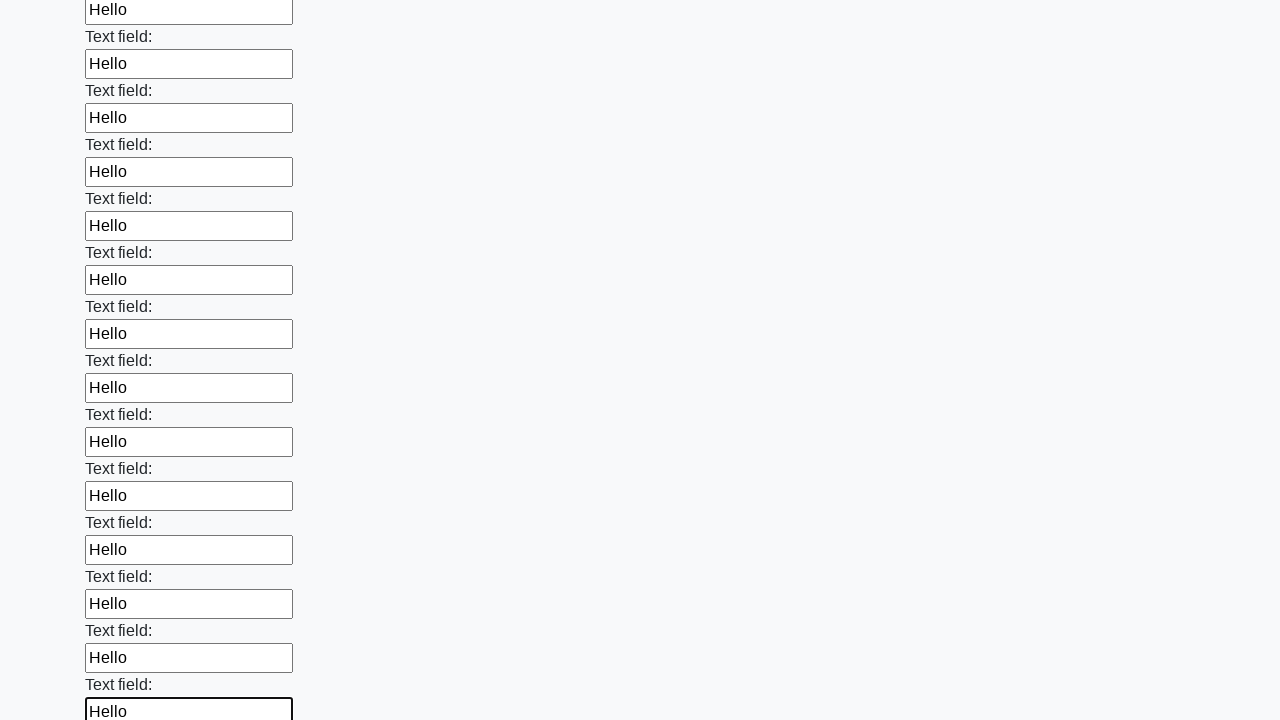

Filled a text field with 'Hello' on input[type='text'][maxlength='32'] >> nth=84
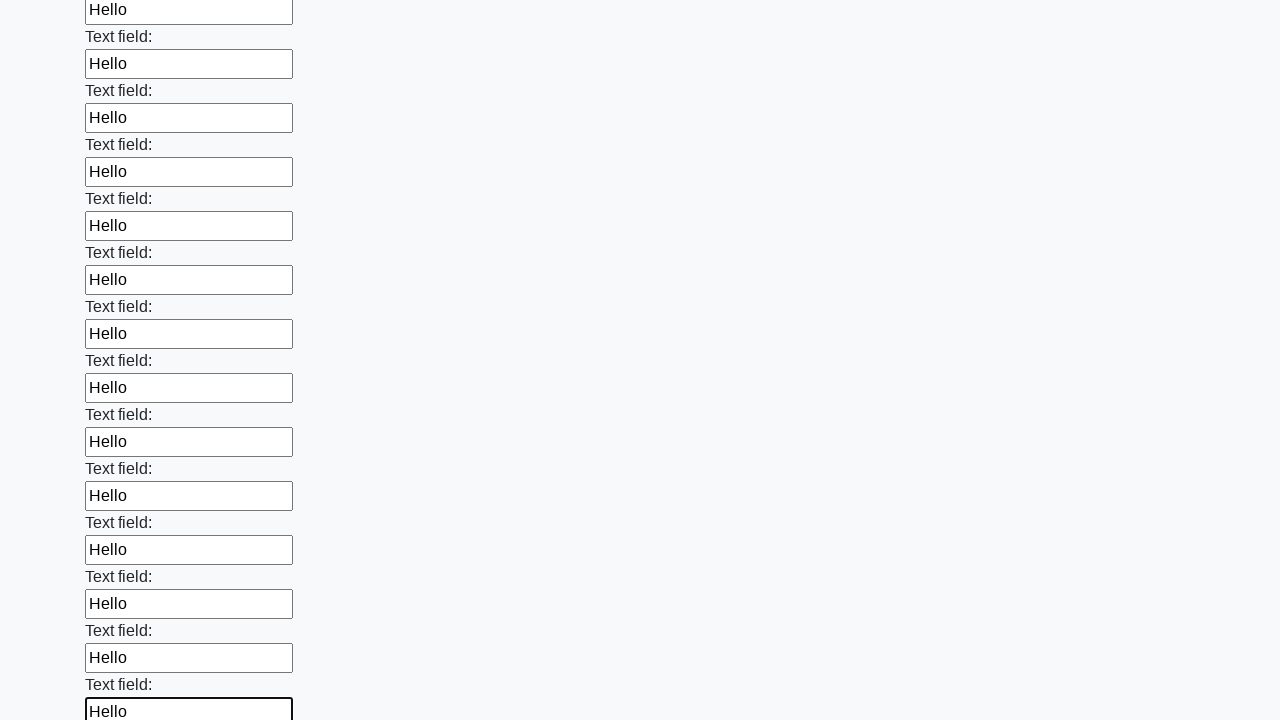

Filled a text field with 'Hello' on input[type='text'][maxlength='32'] >> nth=85
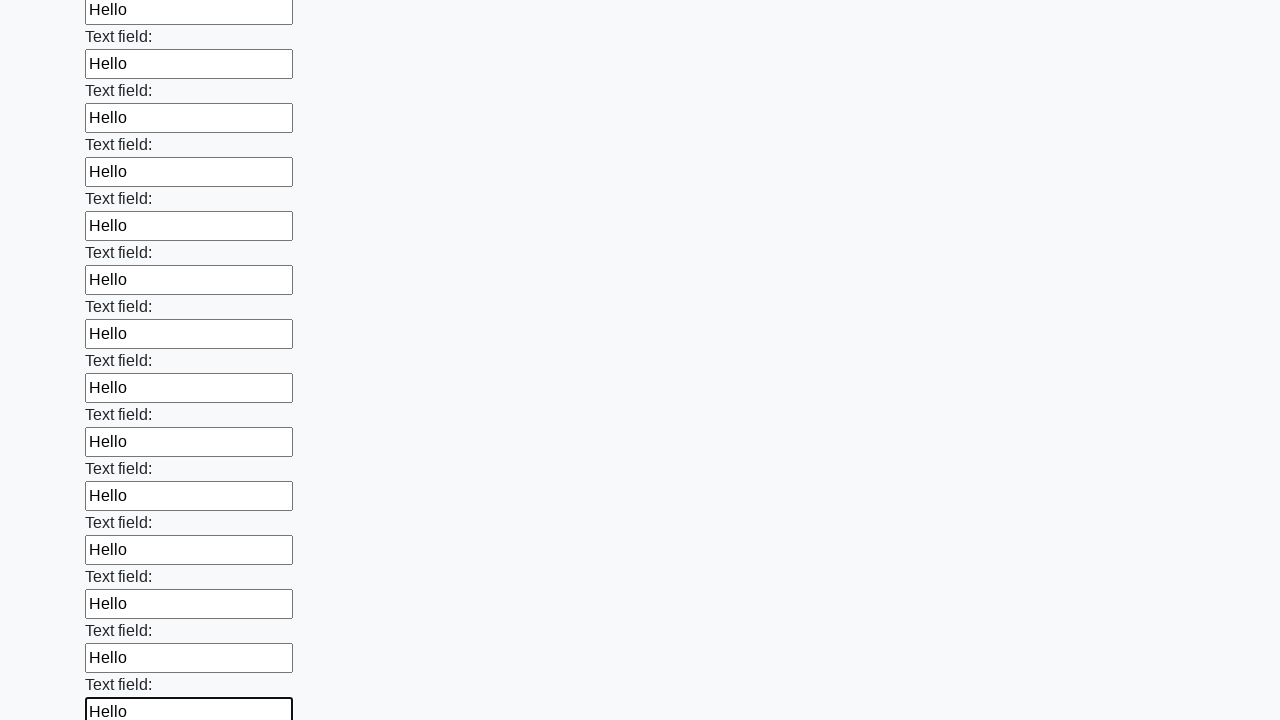

Filled a text field with 'Hello' on input[type='text'][maxlength='32'] >> nth=86
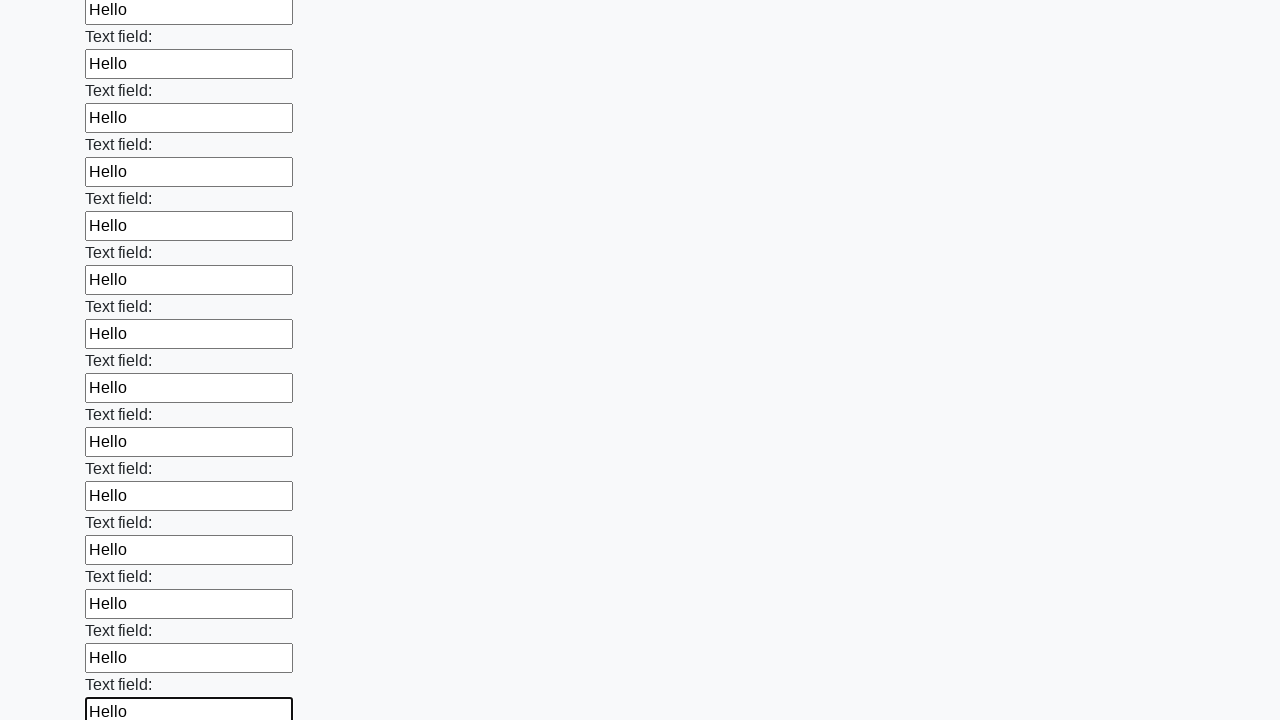

Filled a text field with 'Hello' on input[type='text'][maxlength='32'] >> nth=87
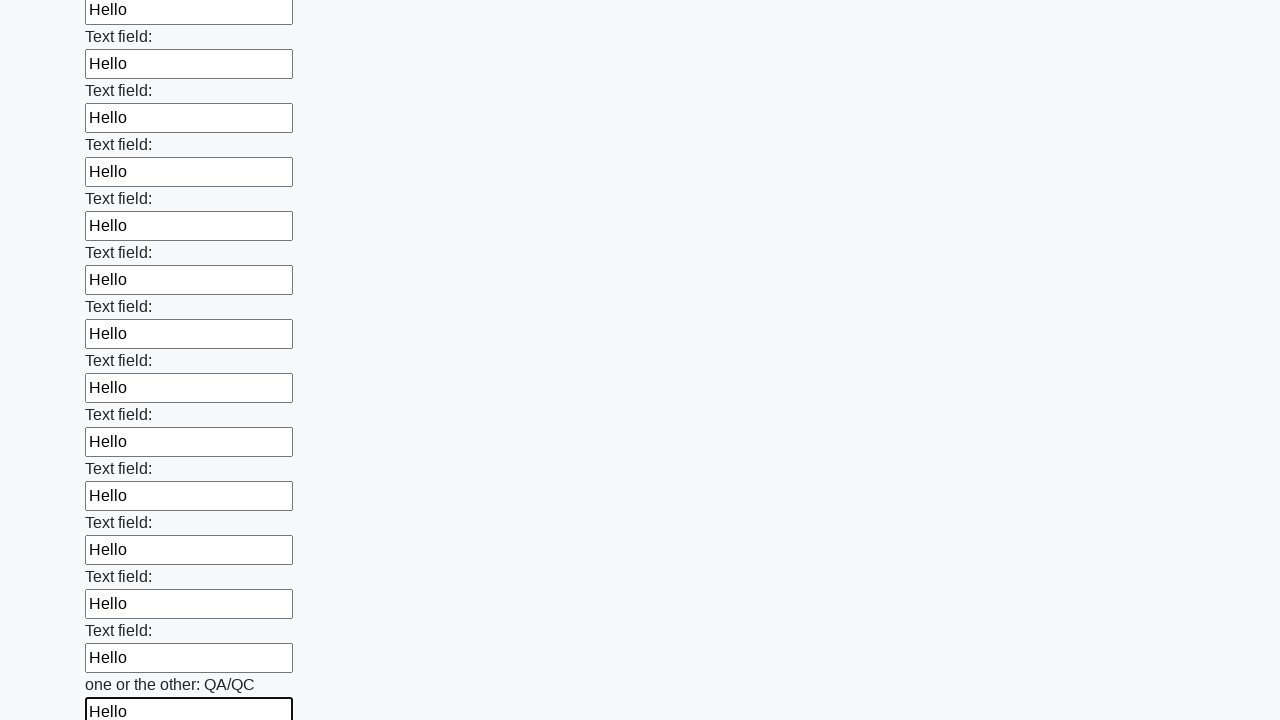

Filled a text field with 'Hello' on input[type='text'][maxlength='32'] >> nth=88
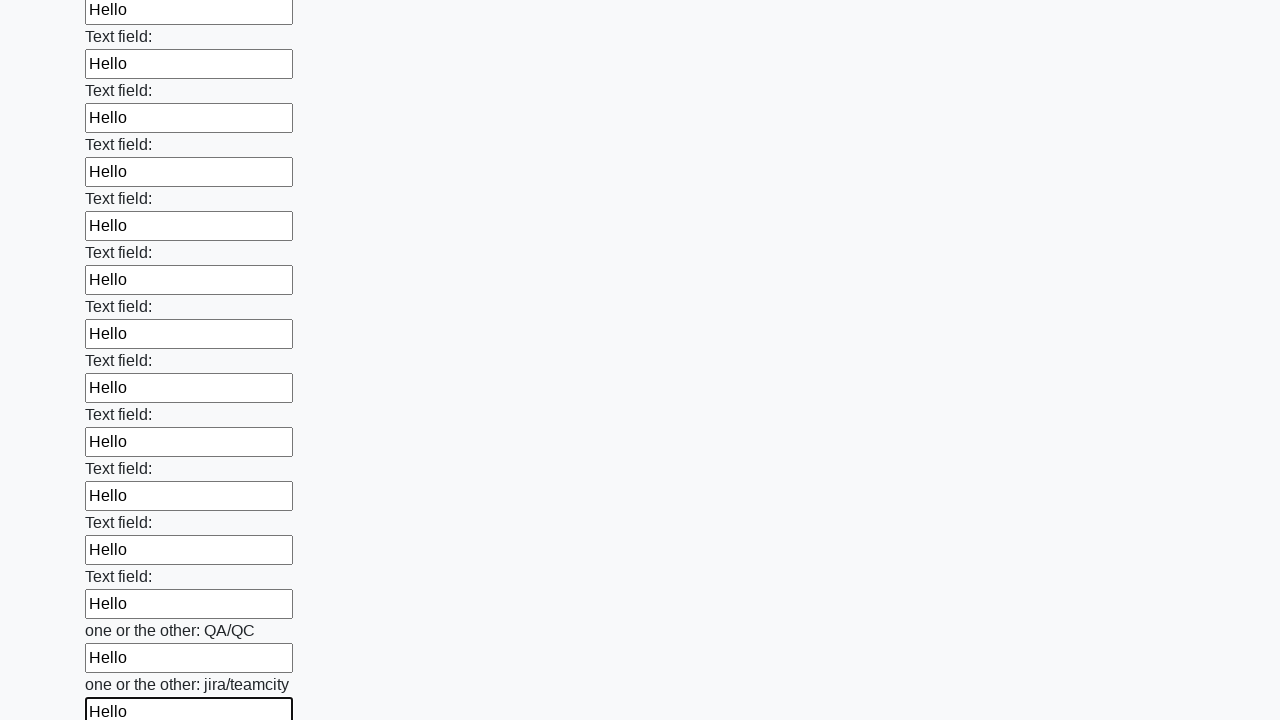

Filled a text field with 'Hello' on input[type='text'][maxlength='32'] >> nth=89
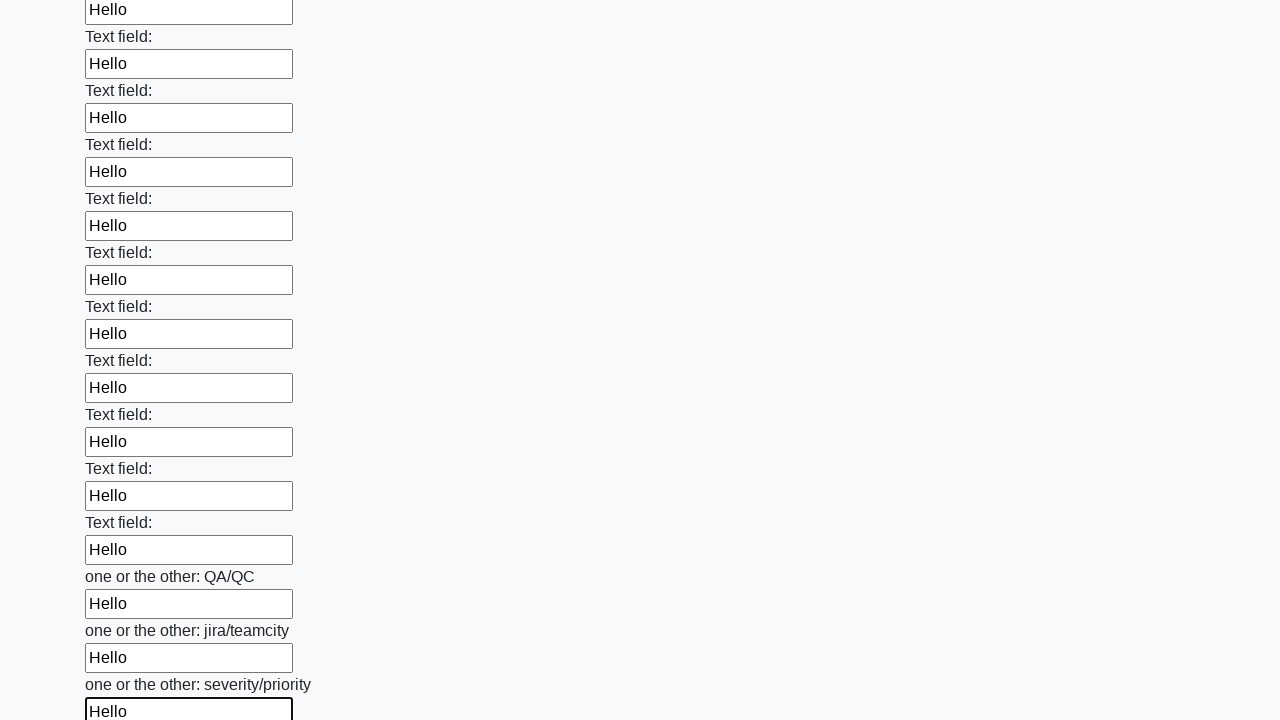

Filled a text field with 'Hello' on input[type='text'][maxlength='32'] >> nth=90
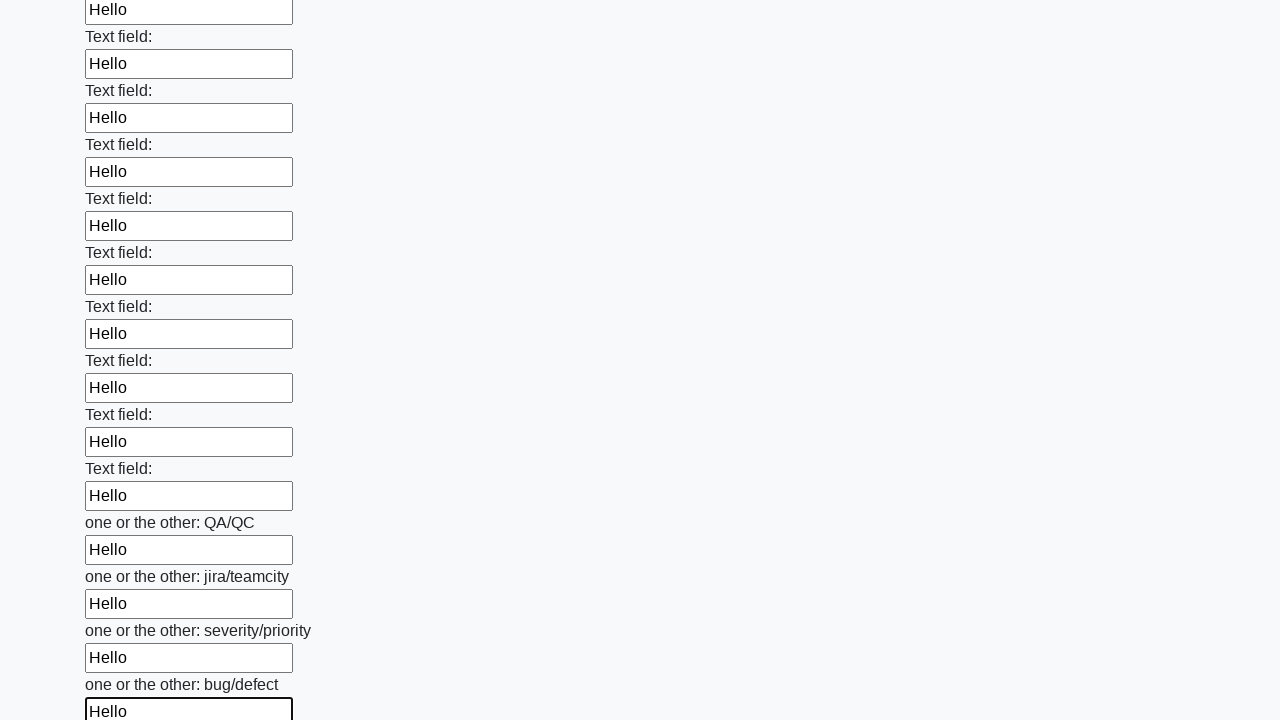

Filled a text field with 'Hello' on input[type='text'][maxlength='32'] >> nth=91
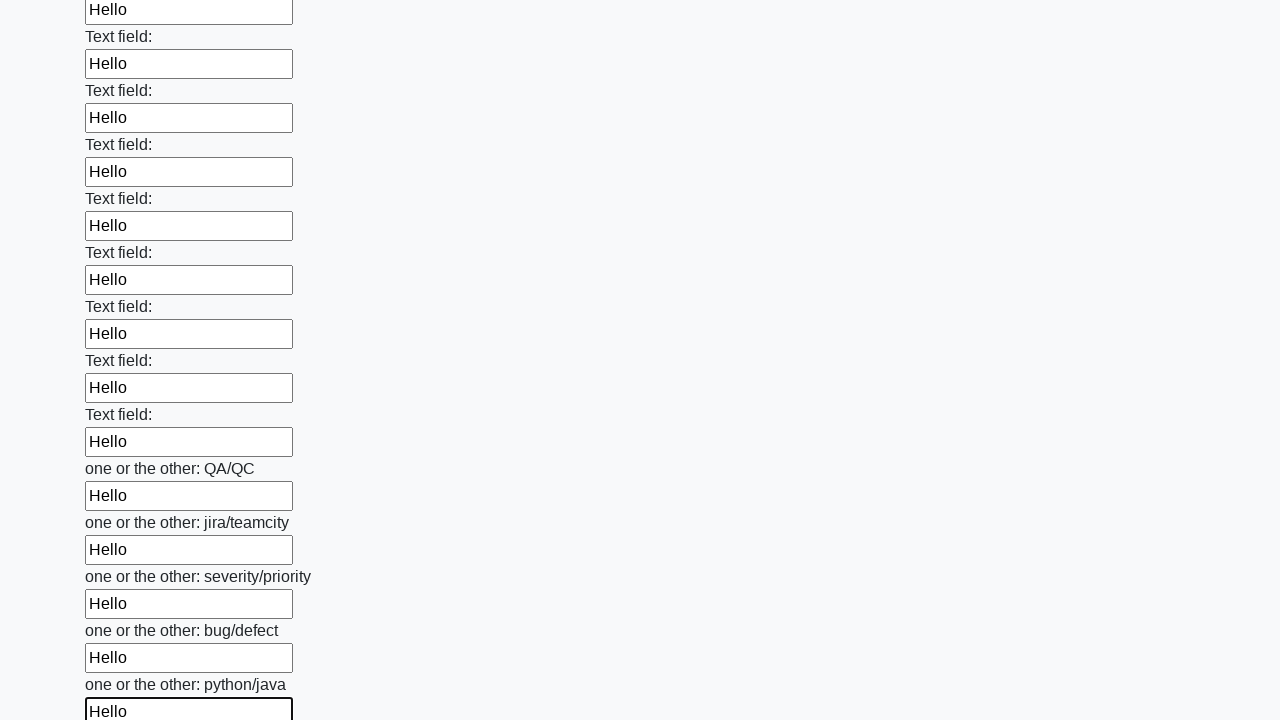

Filled a text field with 'Hello' on input[type='text'][maxlength='32'] >> nth=92
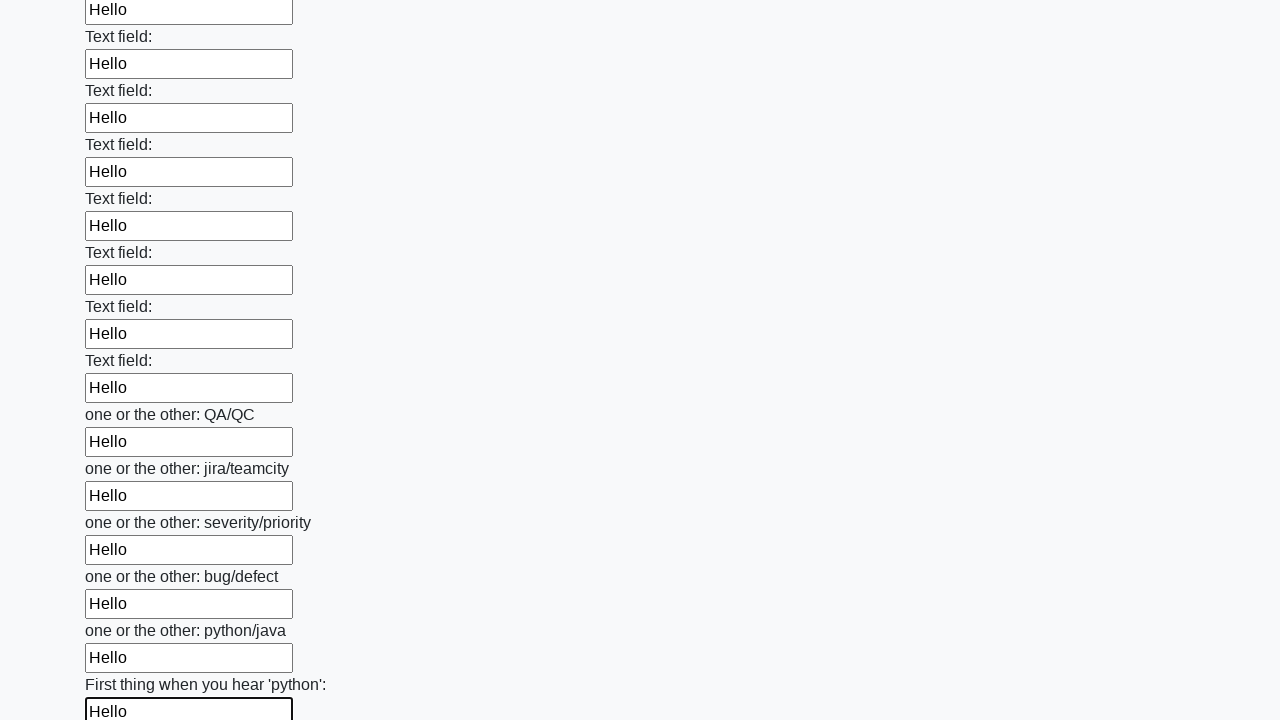

Filled a text field with 'Hello' on input[type='text'][maxlength='32'] >> nth=93
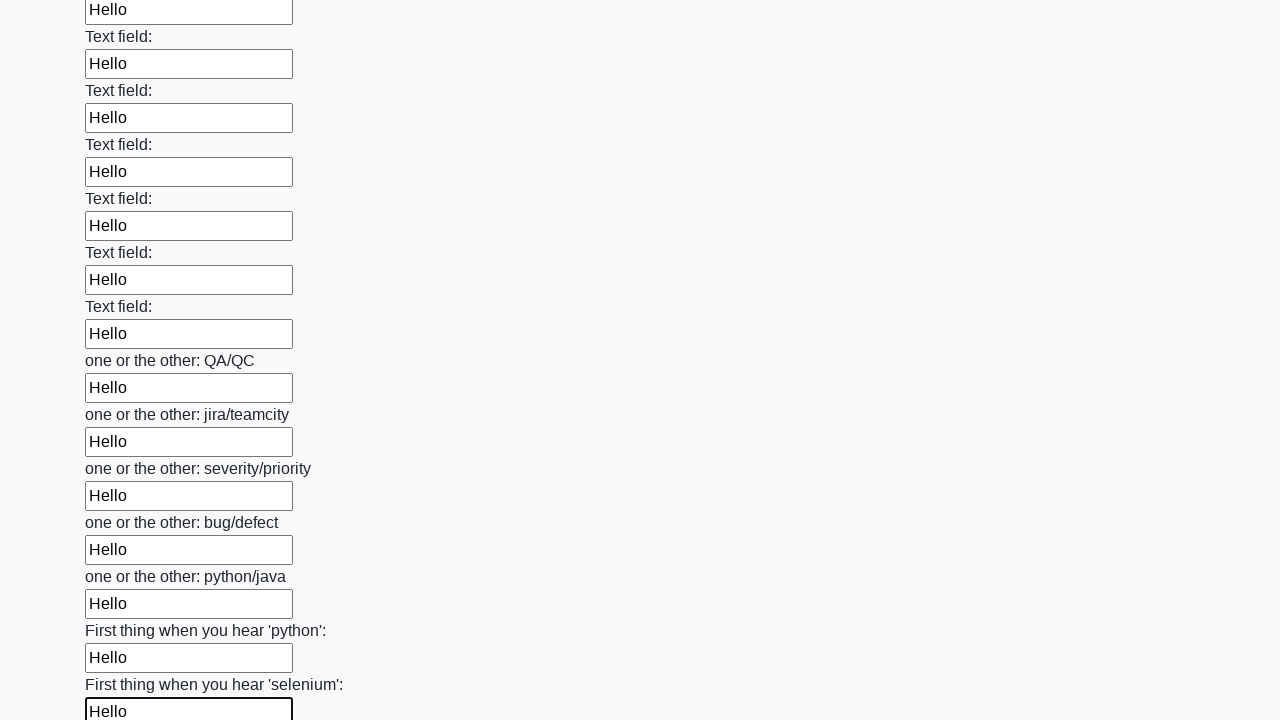

Filled a text field with 'Hello' on input[type='text'][maxlength='32'] >> nth=94
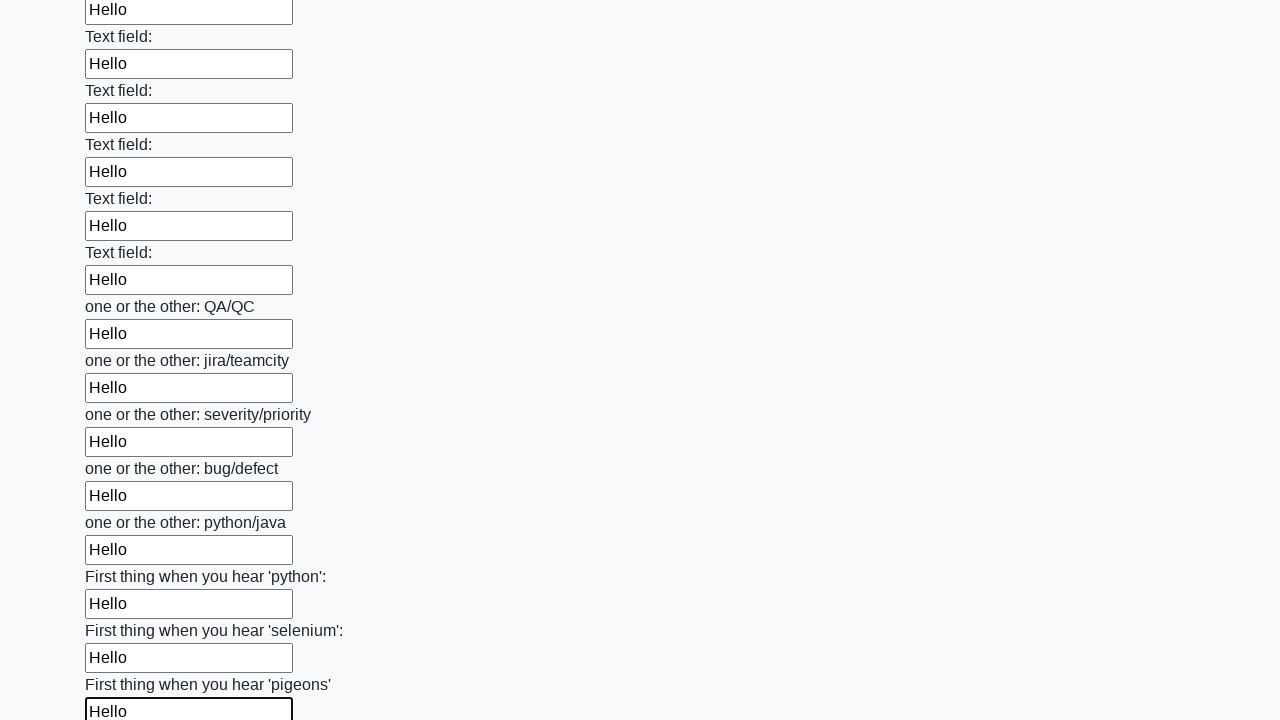

Filled a text field with 'Hello' on input[type='text'][maxlength='32'] >> nth=95
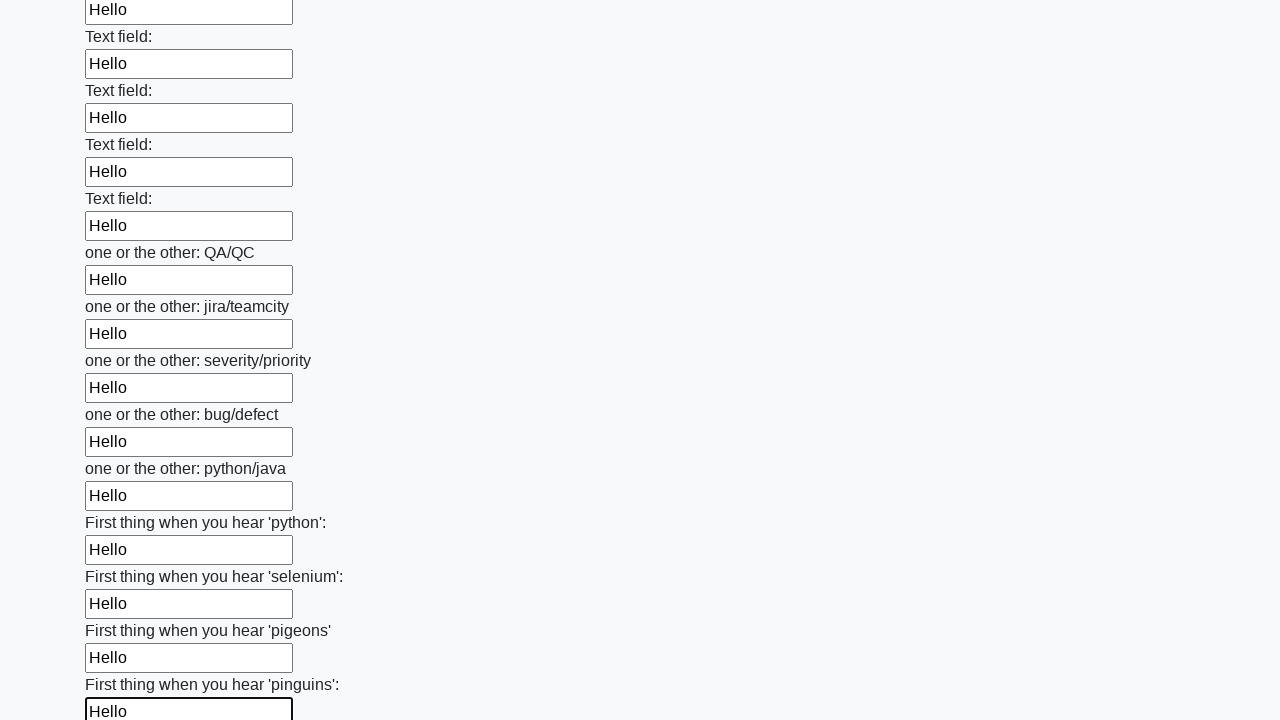

Filled a text field with 'Hello' on input[type='text'][maxlength='32'] >> nth=96
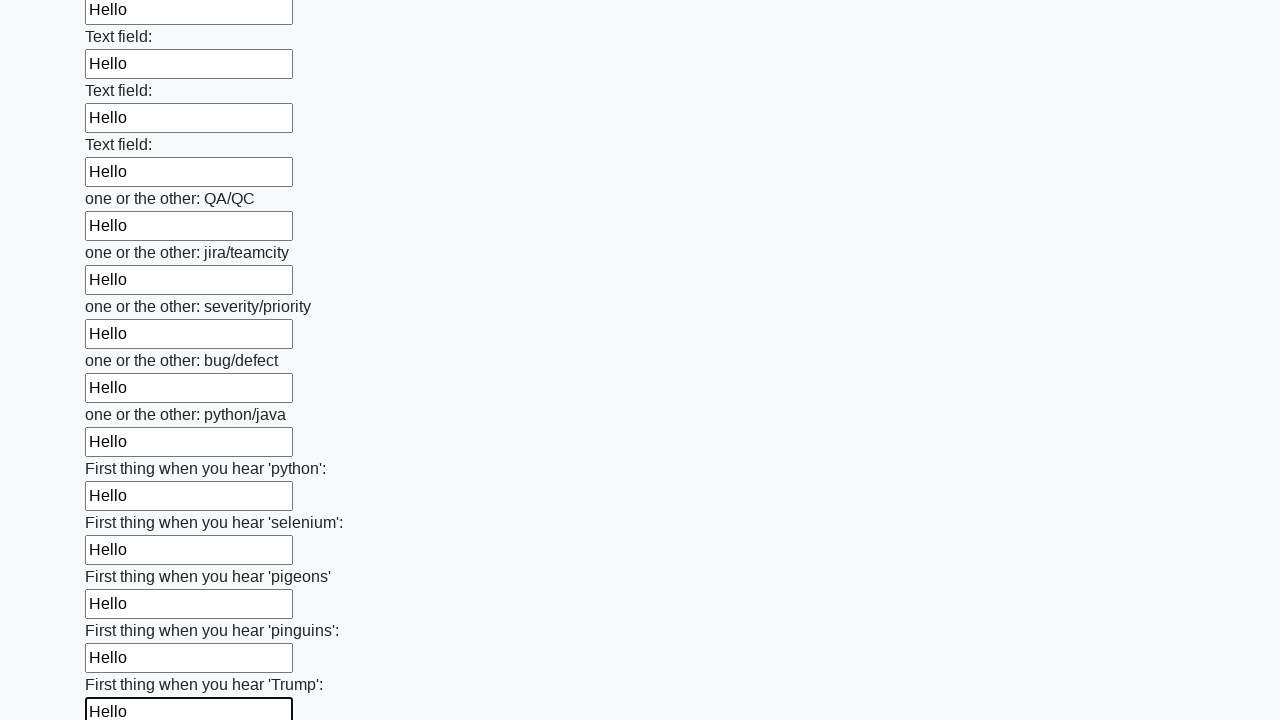

Filled a text field with 'Hello' on input[type='text'][maxlength='32'] >> nth=97
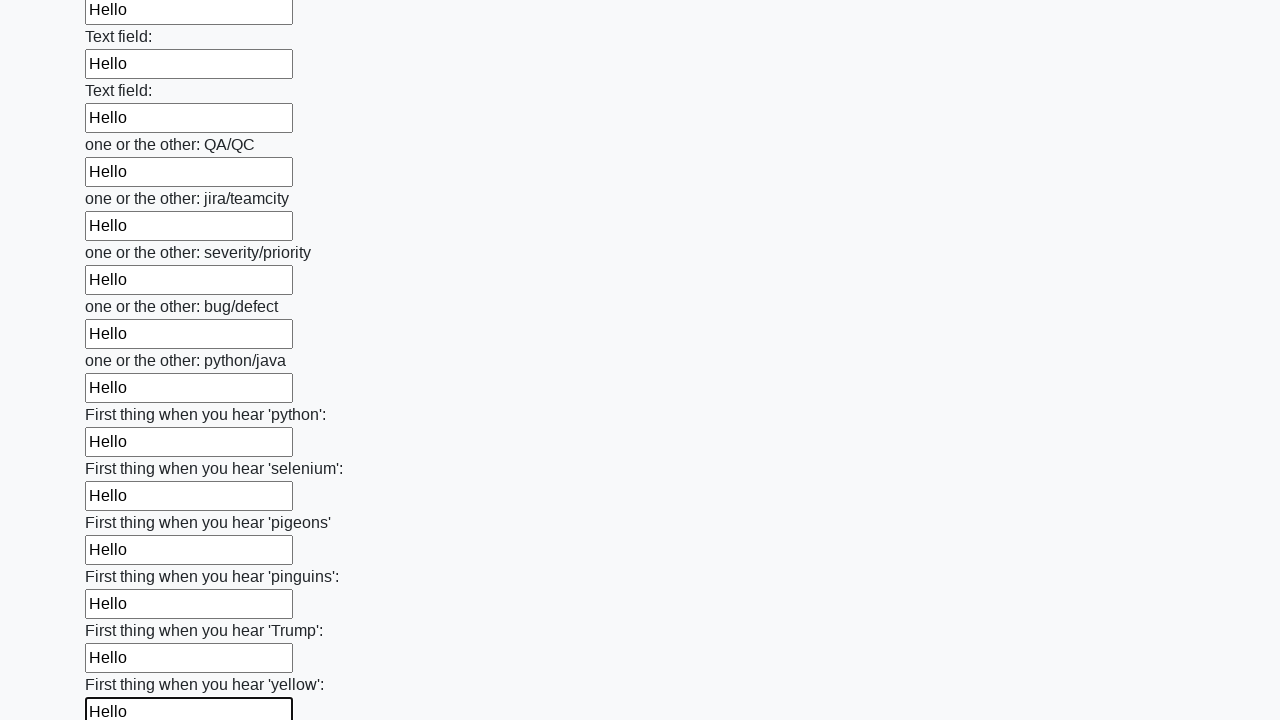

Filled a text field with 'Hello' on input[type='text'][maxlength='32'] >> nth=98
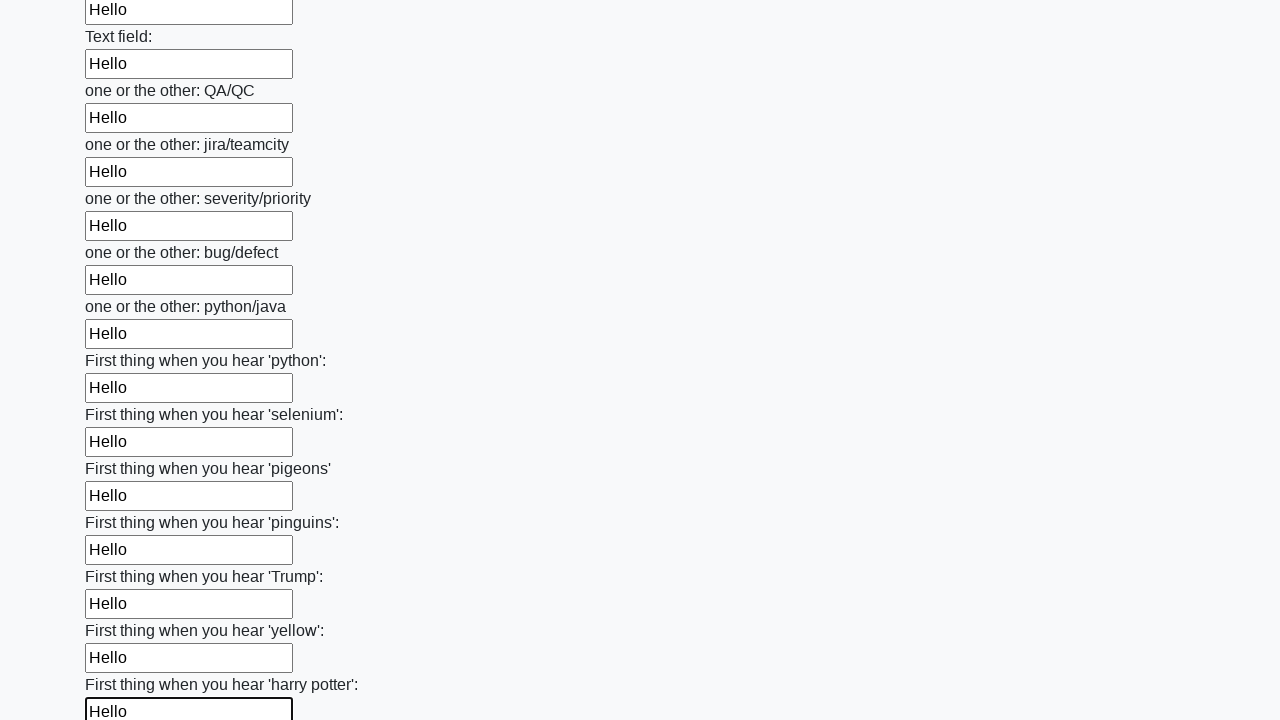

Filled a text field with 'Hello' on input[type='text'][maxlength='32'] >> nth=99
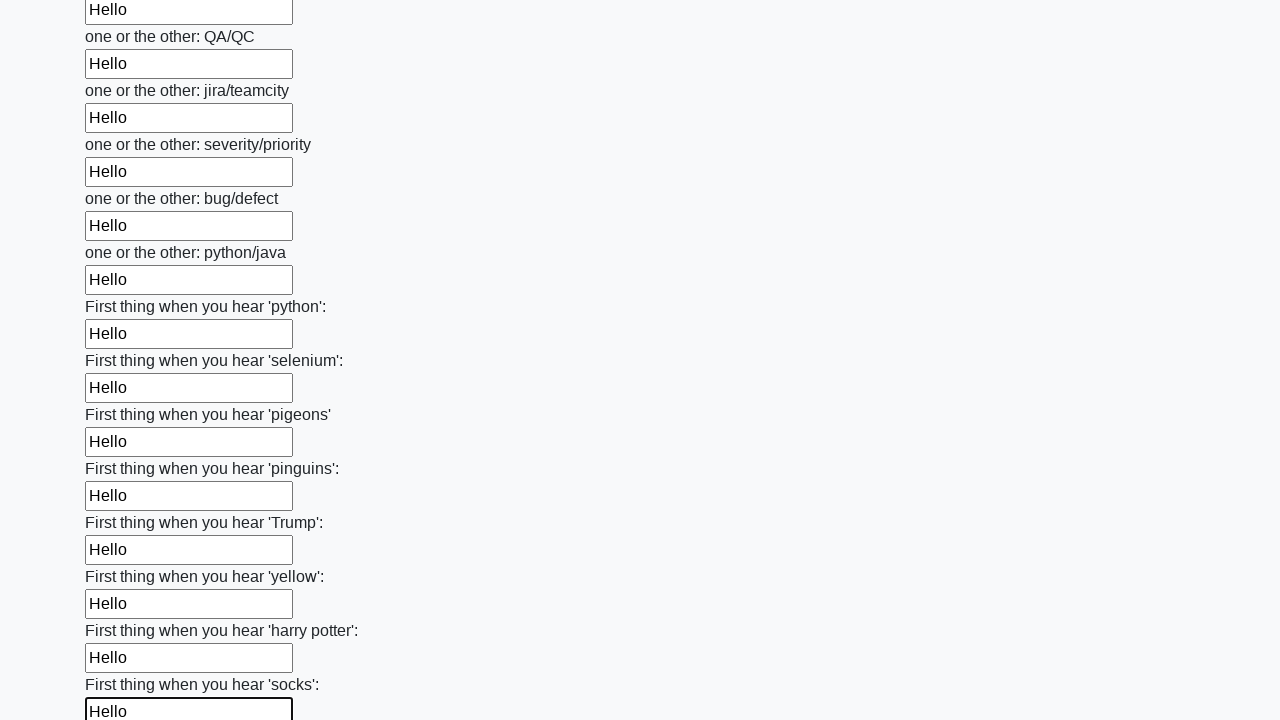

Clicked the submit button at (123, 611) on button[type='submit']
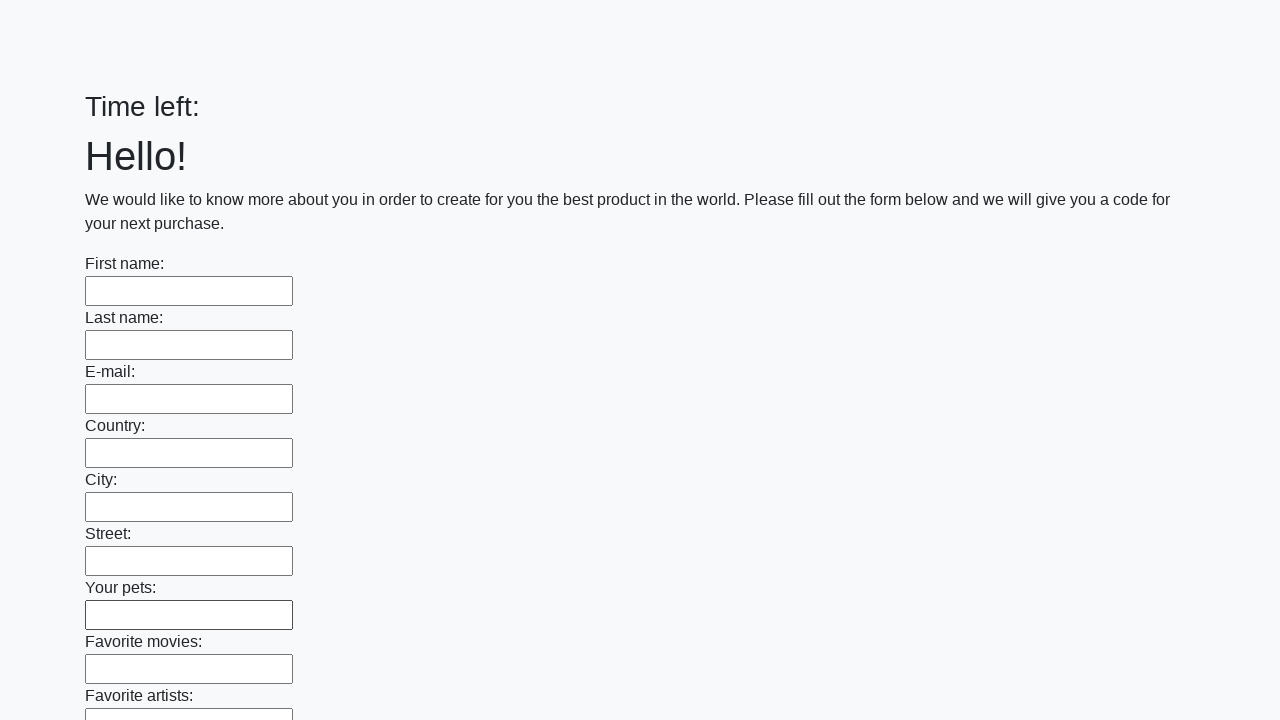

Set up dialog handler to dismiss alerts
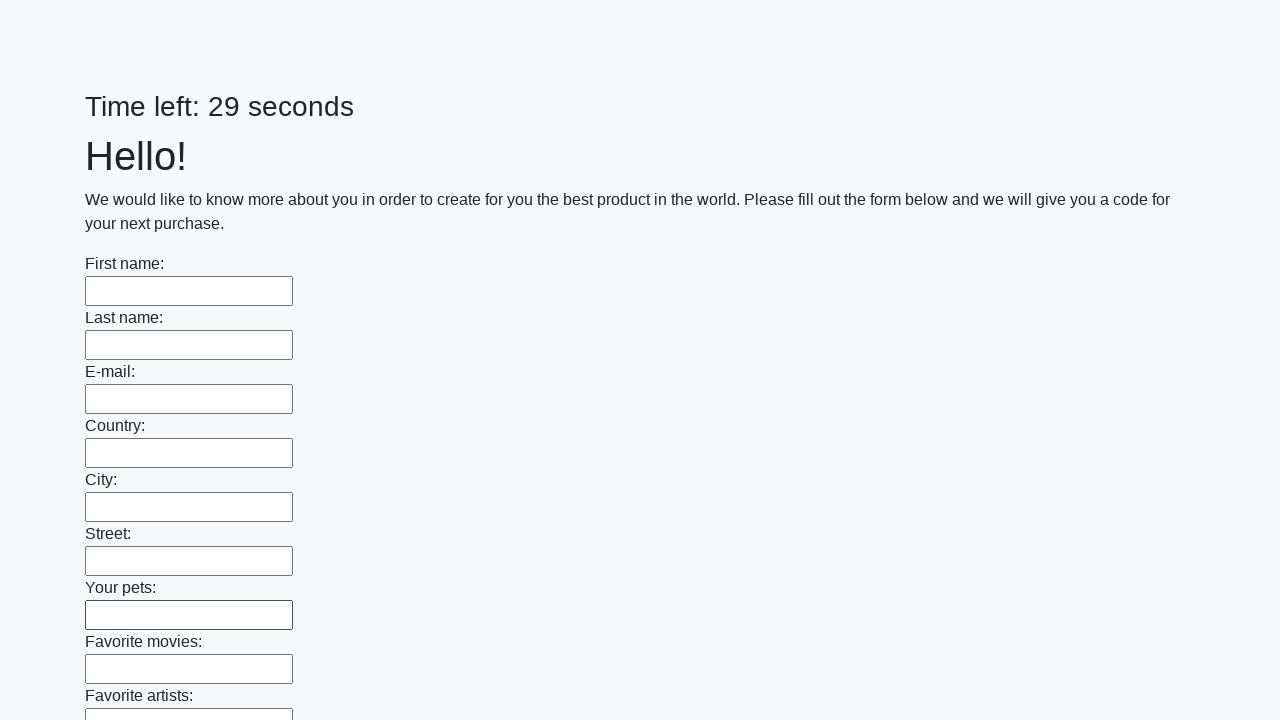

Navigated back to the form page
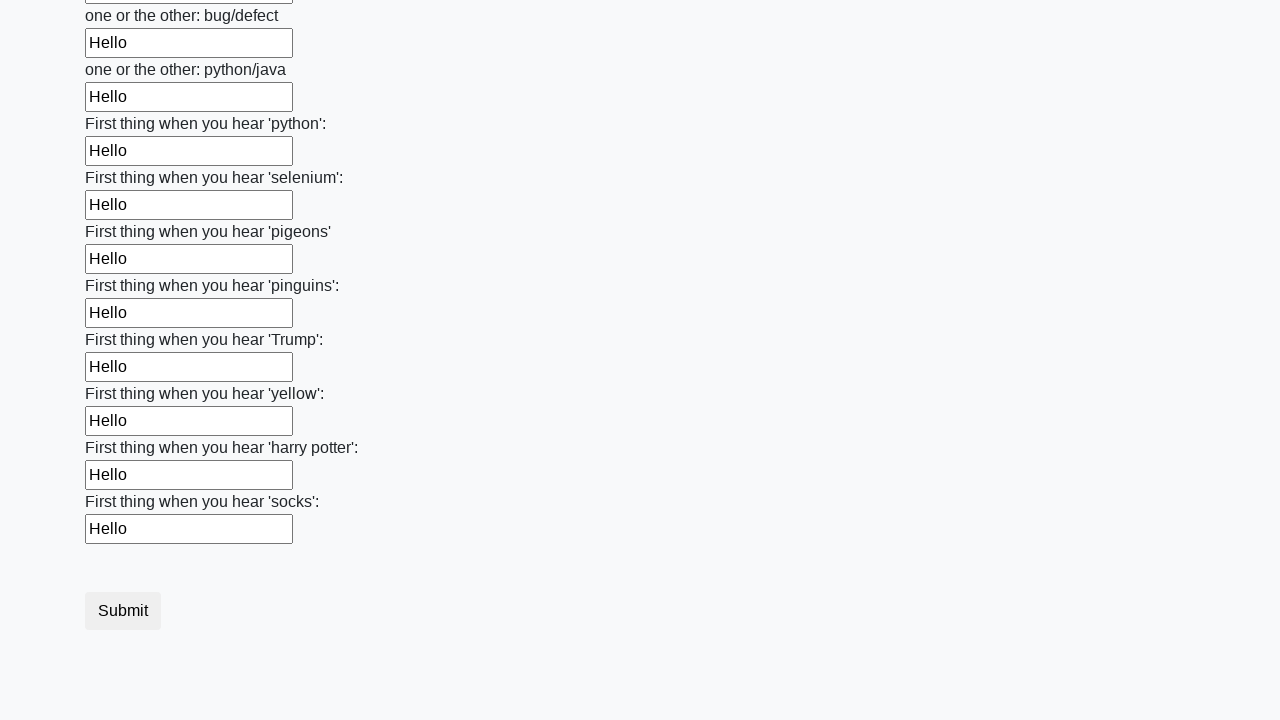

Verified that text input fields are present on the page
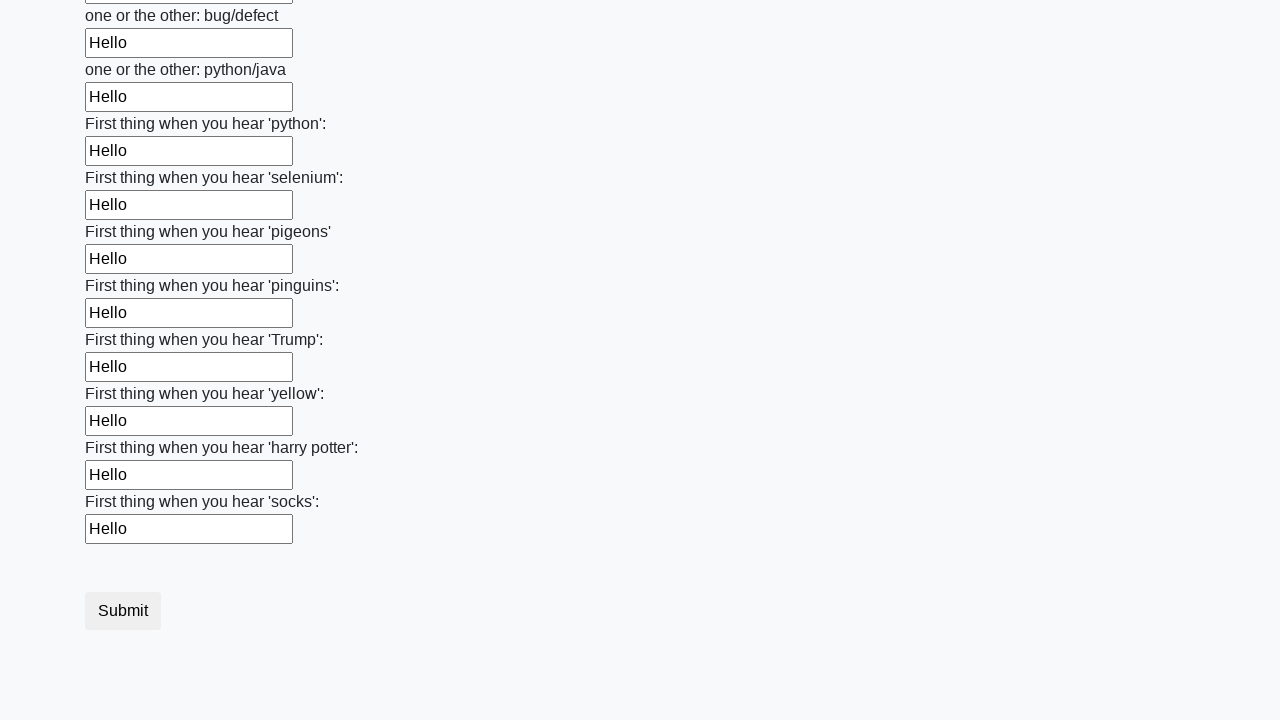

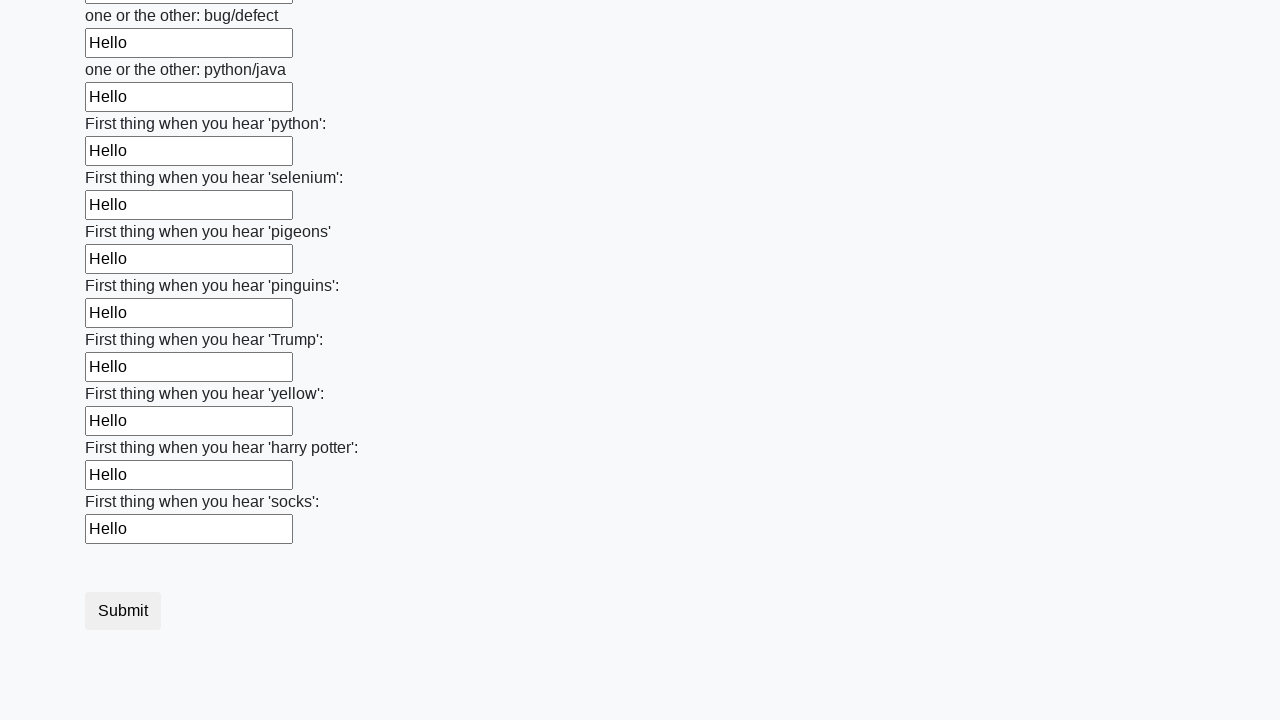